Tests decrementing a number input field by pressing the down arrow key 100 times and verifies the value becomes -100

Starting URL: https://the-internet.herokuapp.com/inputs

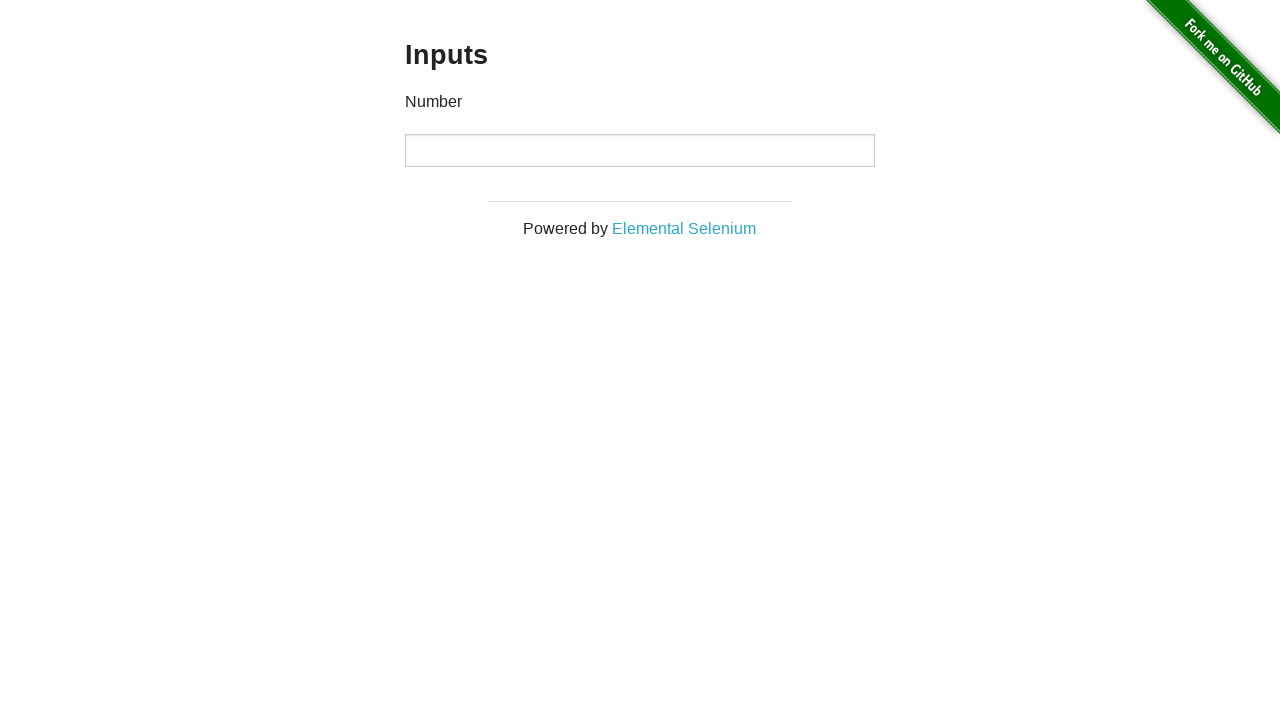

Located the number input field
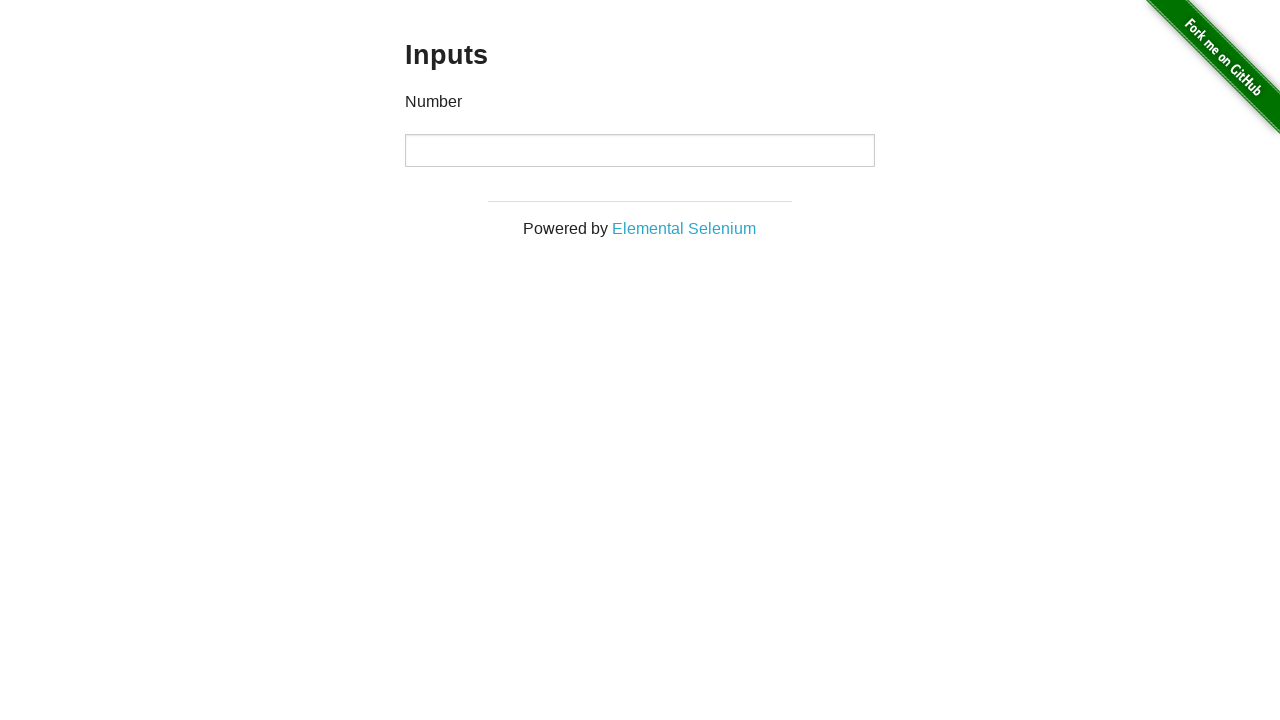

Clicked on input field to focus it at (640, 150) on input
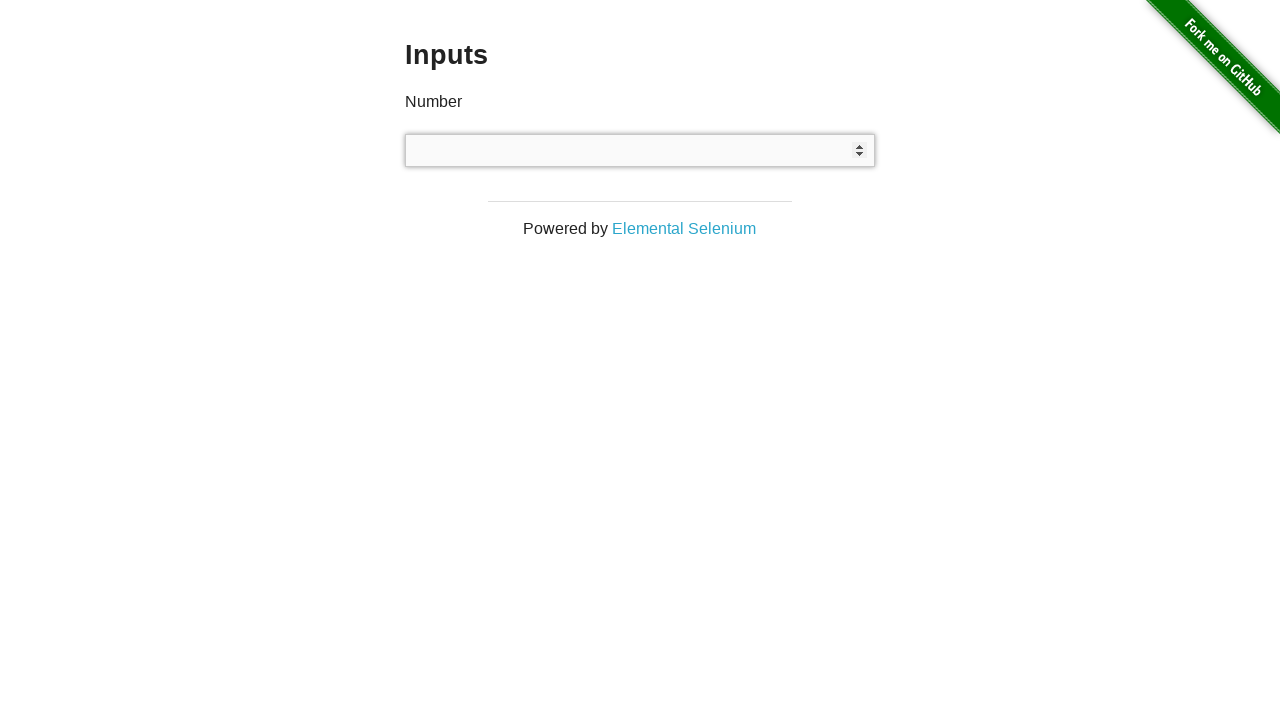

Pressed ArrowDown key (iteration 1/100) to decrement value on input
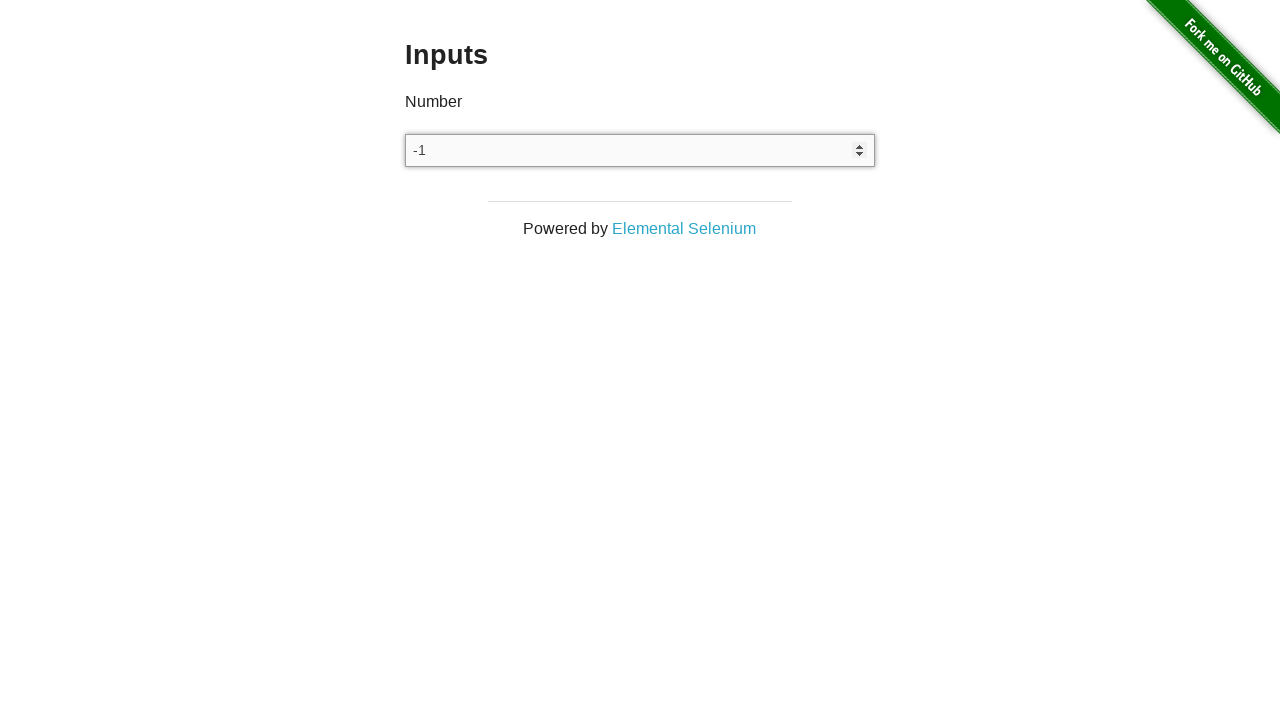

Pressed ArrowDown key (iteration 2/100) to decrement value on input
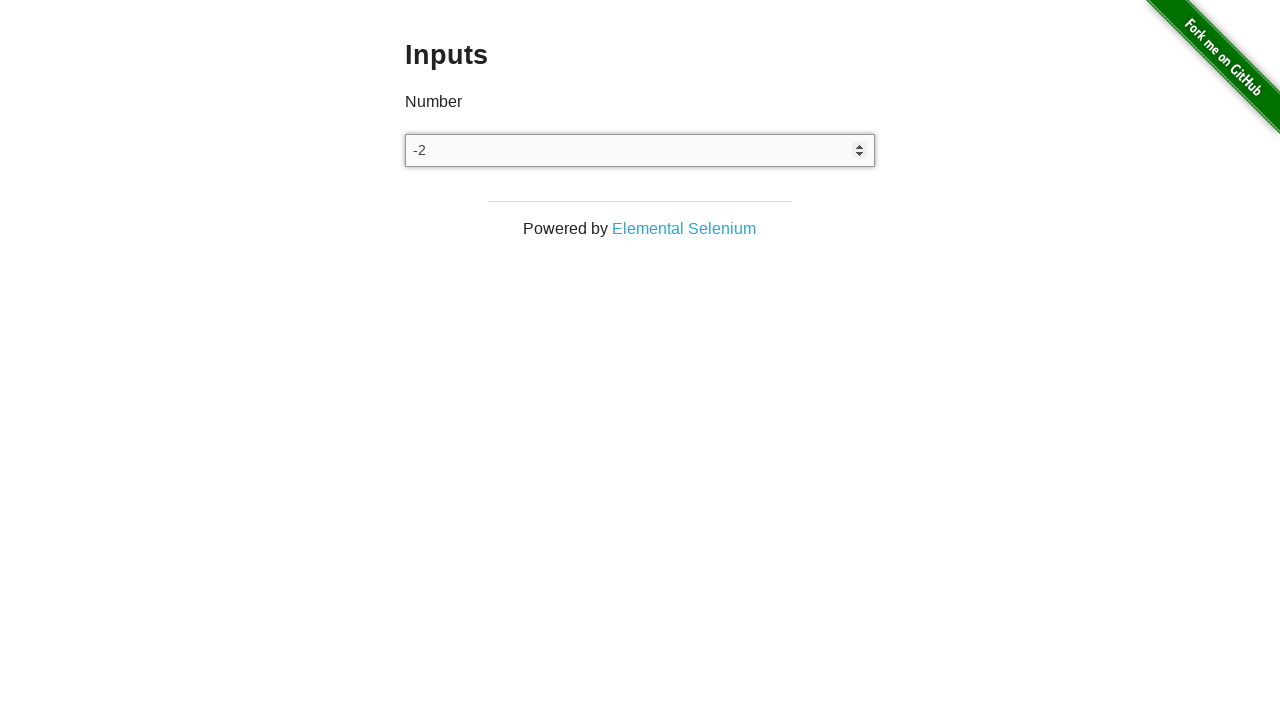

Pressed ArrowDown key (iteration 3/100) to decrement value on input
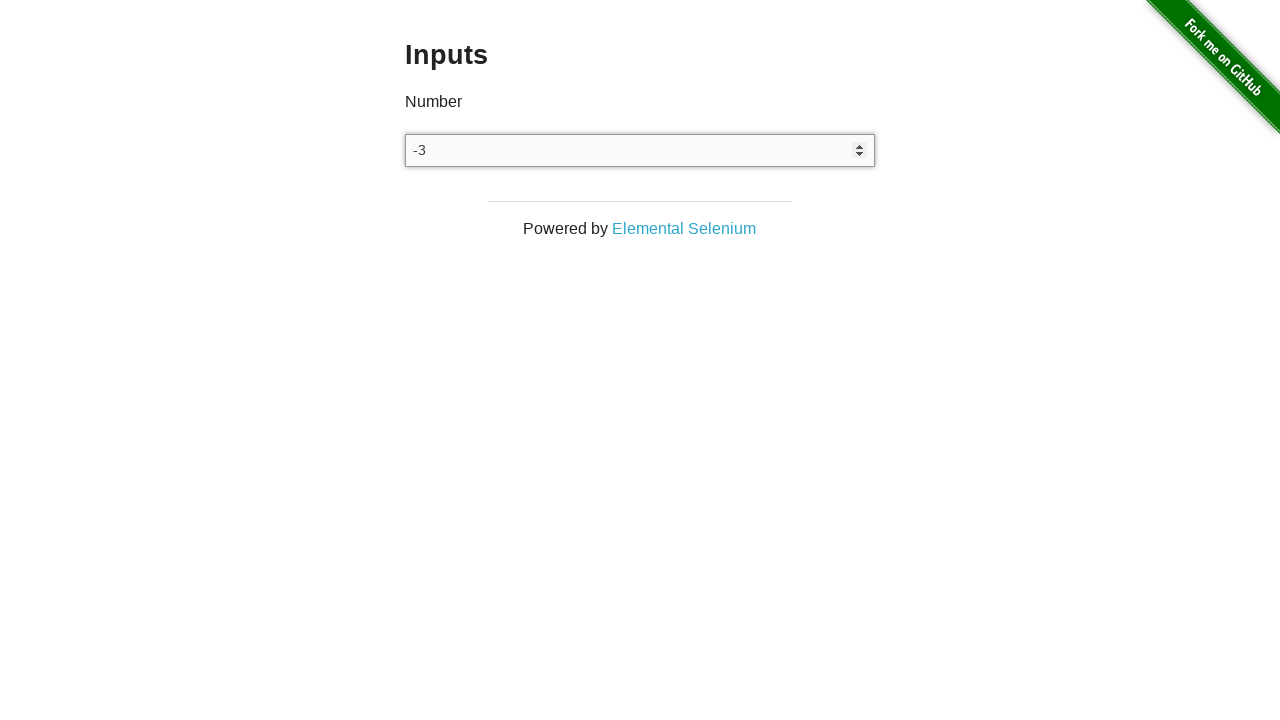

Pressed ArrowDown key (iteration 4/100) to decrement value on input
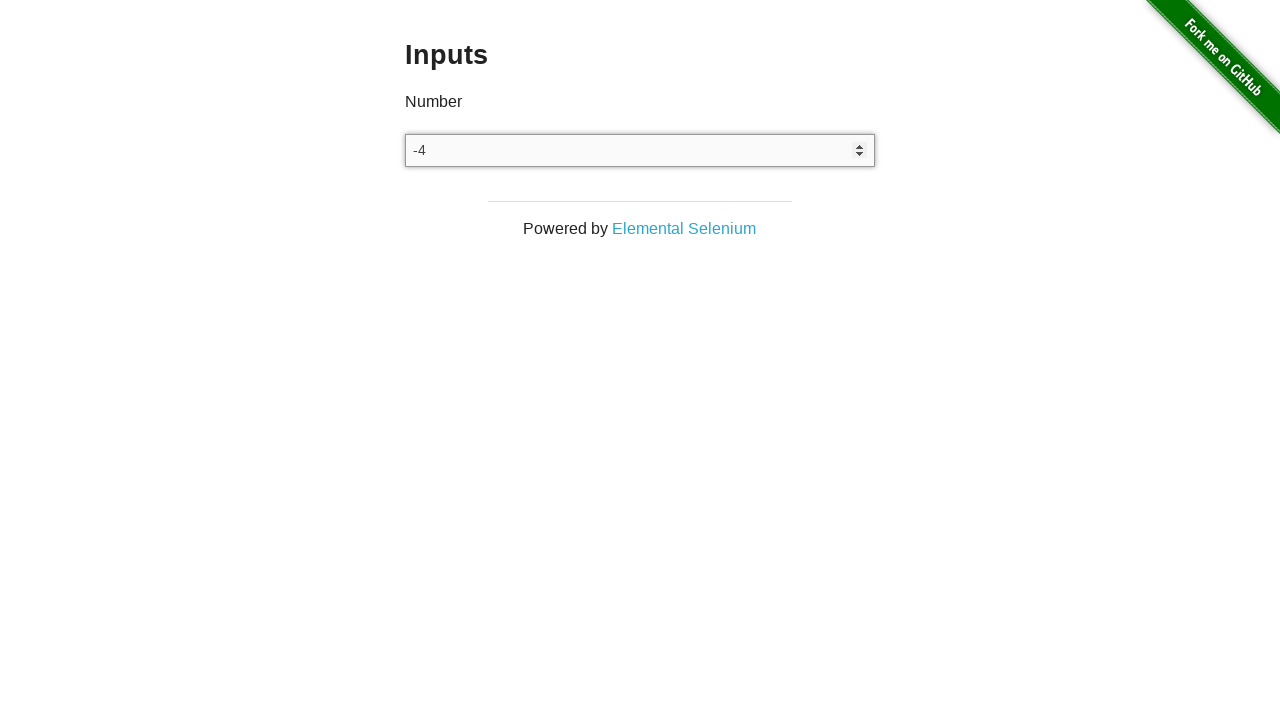

Pressed ArrowDown key (iteration 5/100) to decrement value on input
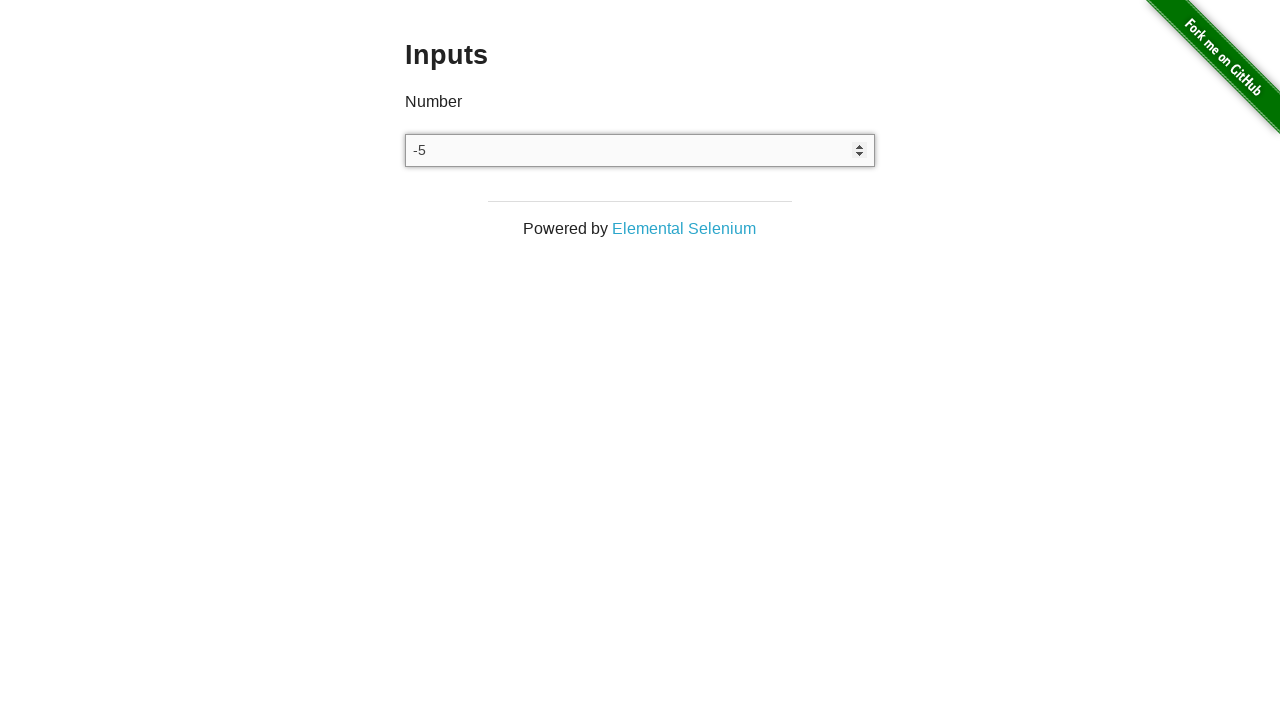

Pressed ArrowDown key (iteration 6/100) to decrement value on input
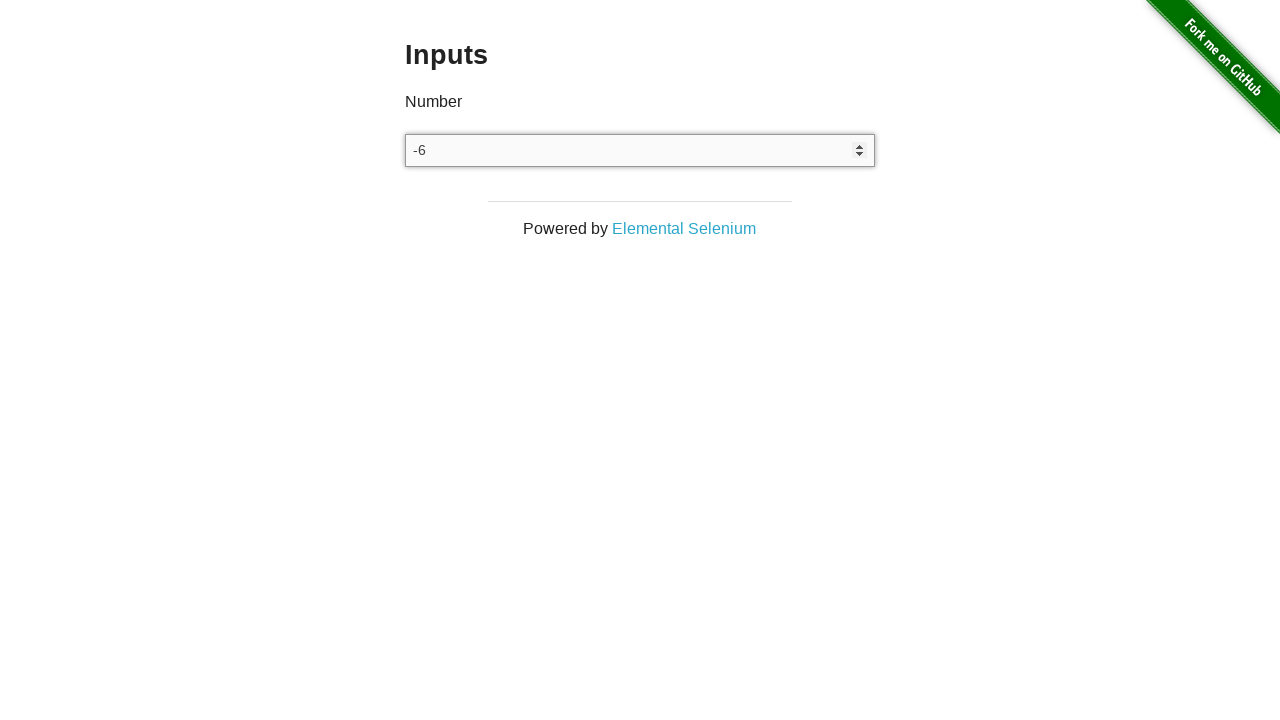

Pressed ArrowDown key (iteration 7/100) to decrement value on input
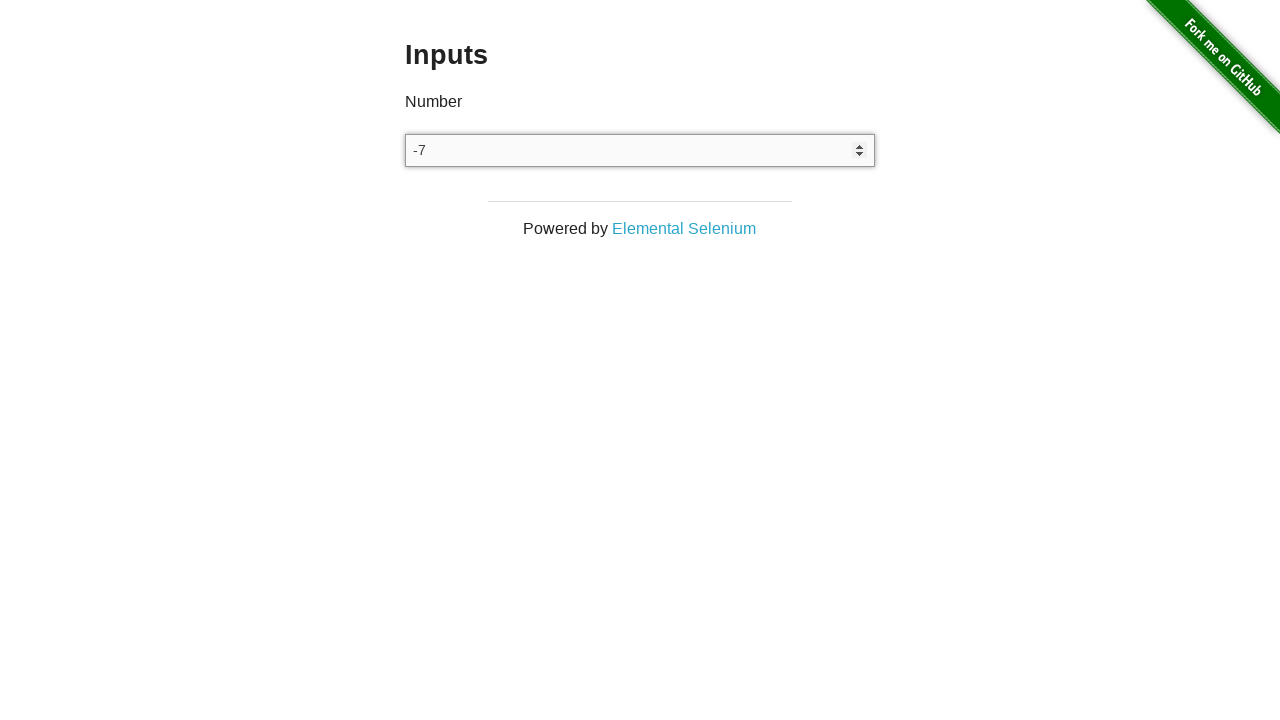

Pressed ArrowDown key (iteration 8/100) to decrement value on input
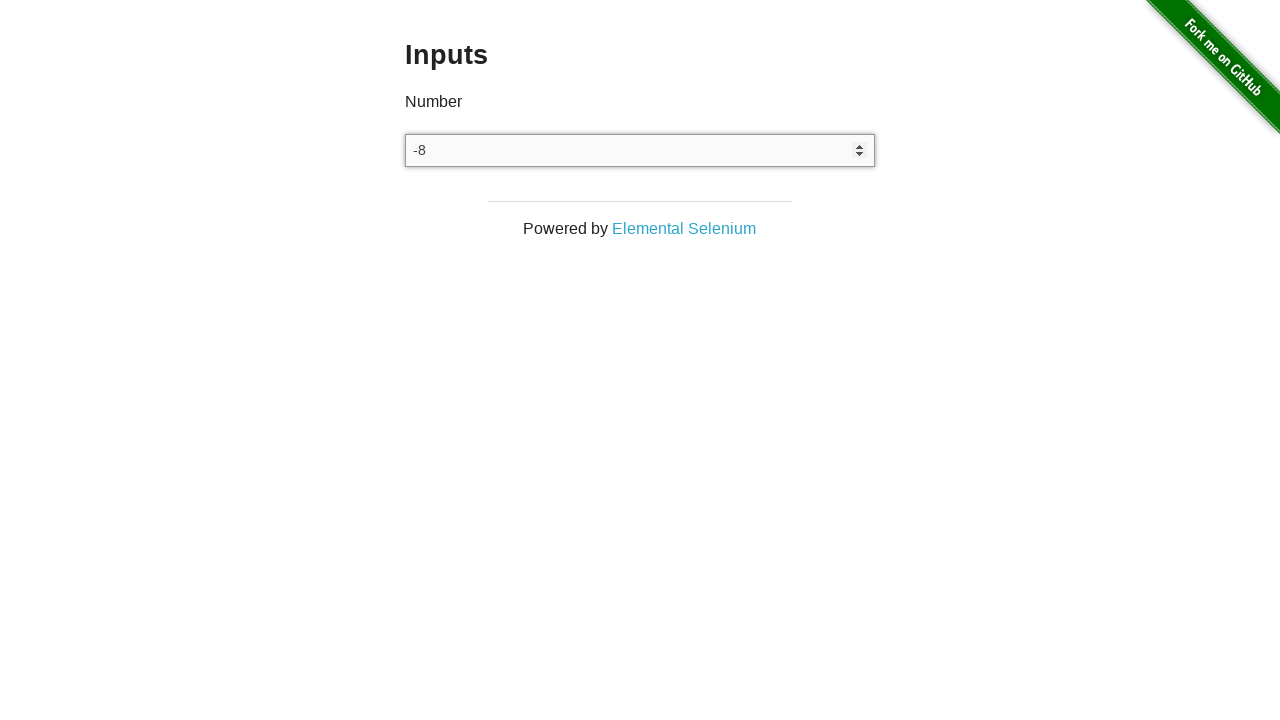

Pressed ArrowDown key (iteration 9/100) to decrement value on input
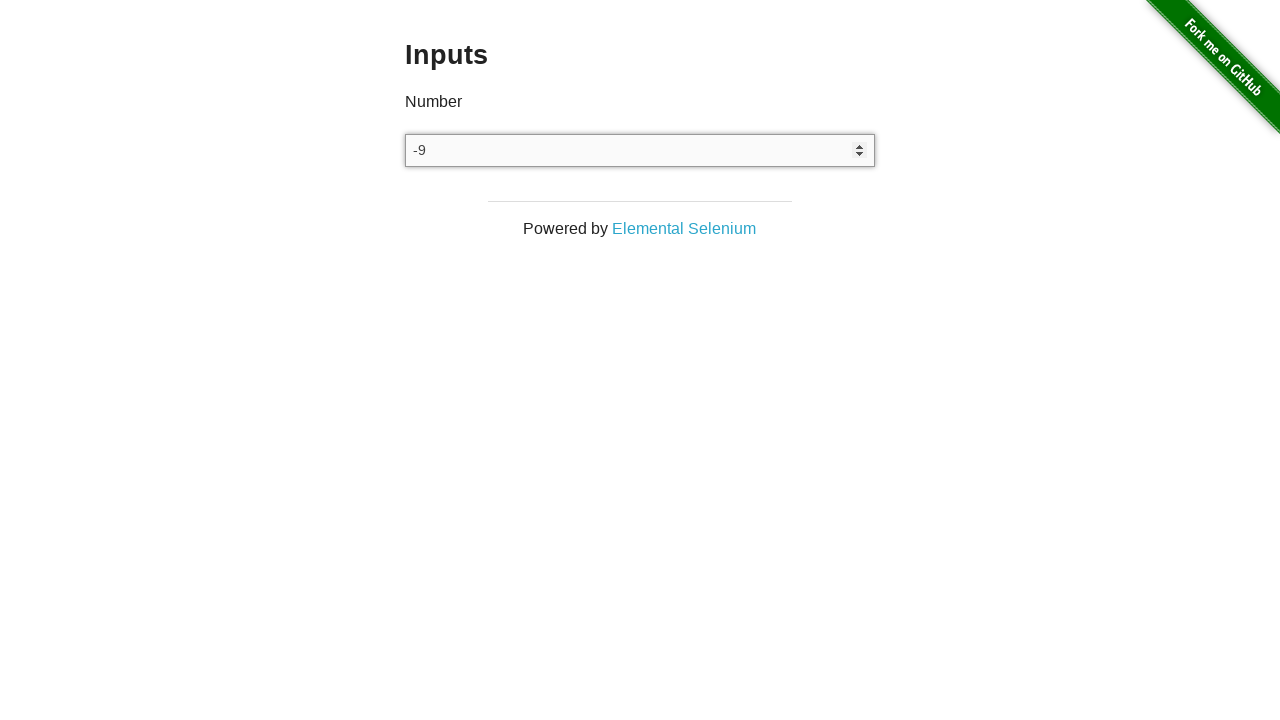

Pressed ArrowDown key (iteration 10/100) to decrement value on input
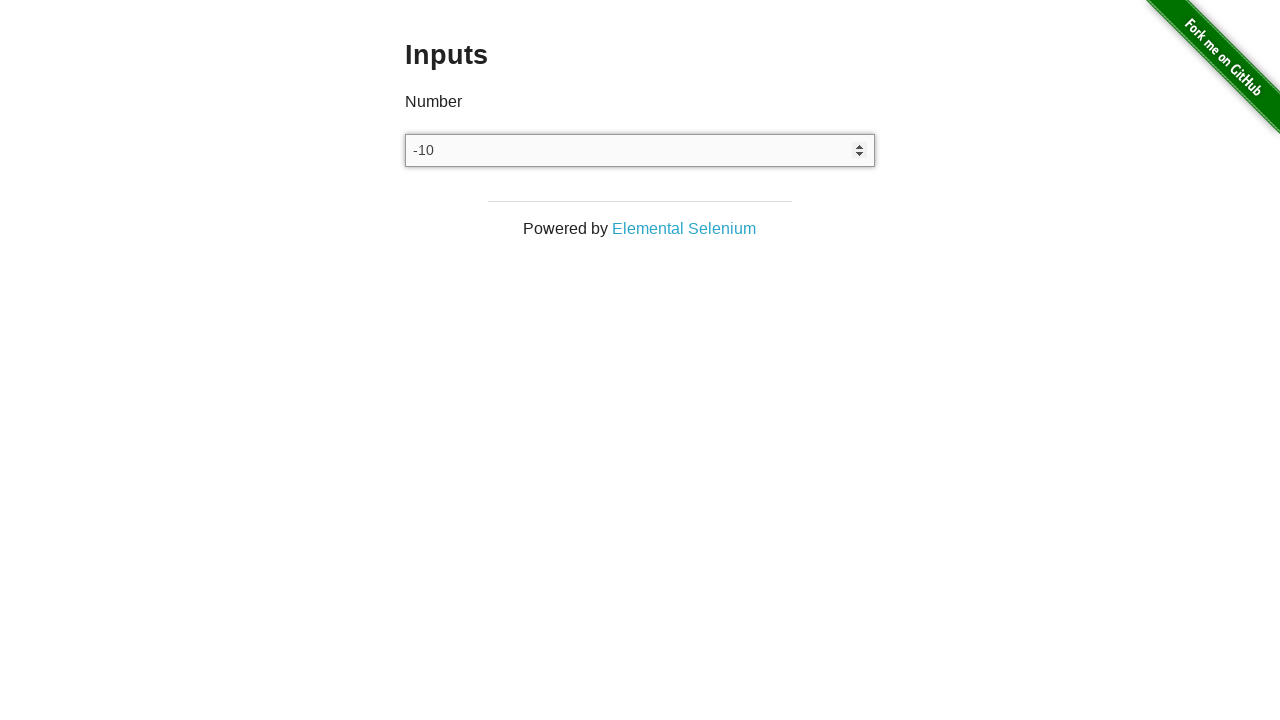

Pressed ArrowDown key (iteration 11/100) to decrement value on input
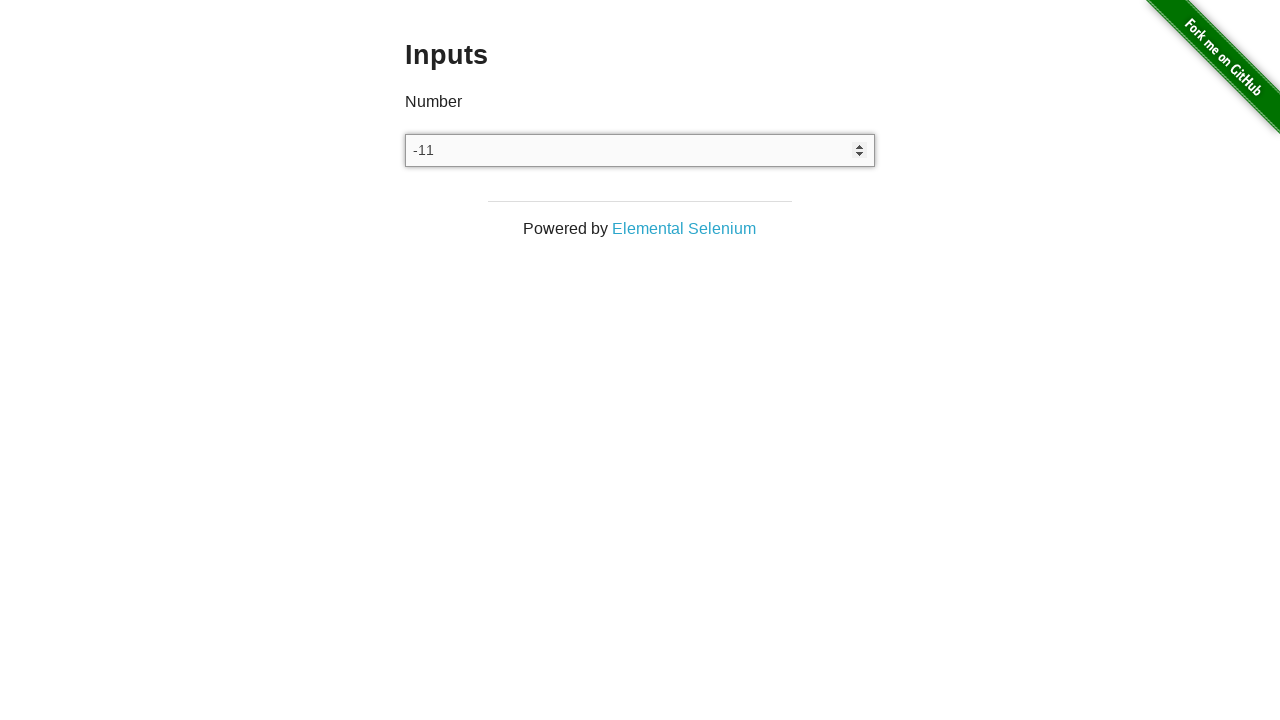

Pressed ArrowDown key (iteration 12/100) to decrement value on input
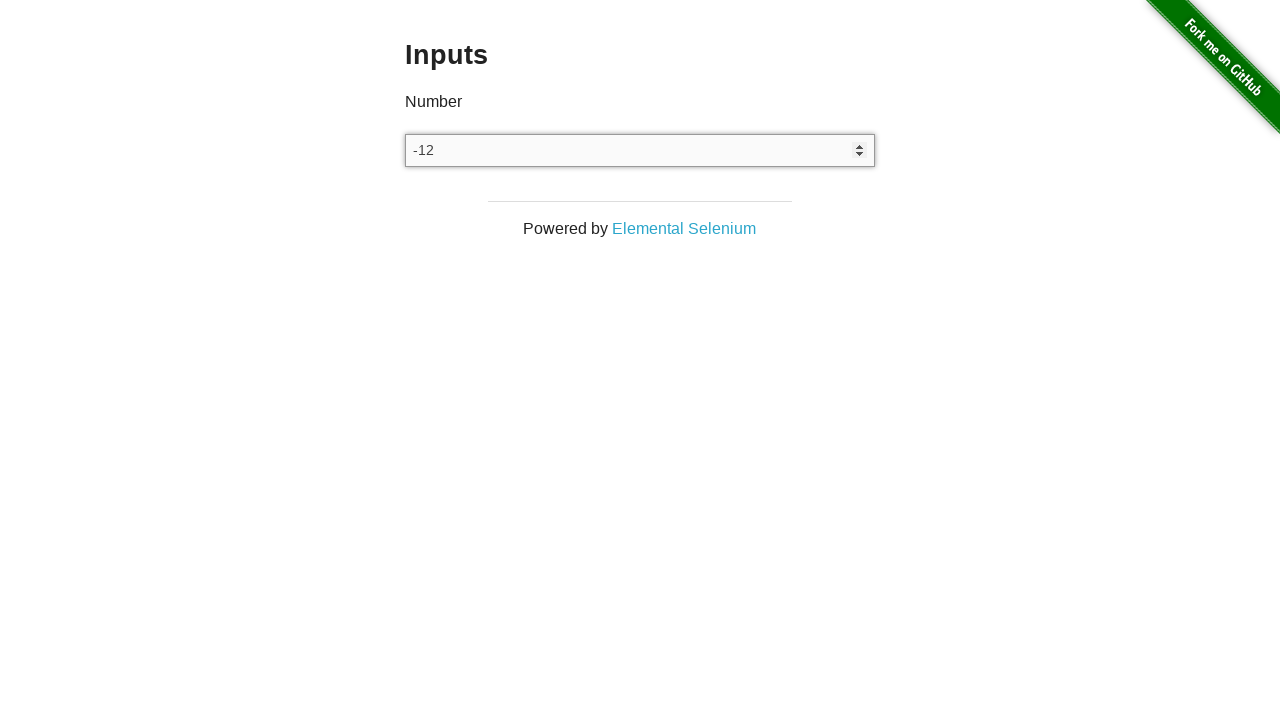

Pressed ArrowDown key (iteration 13/100) to decrement value on input
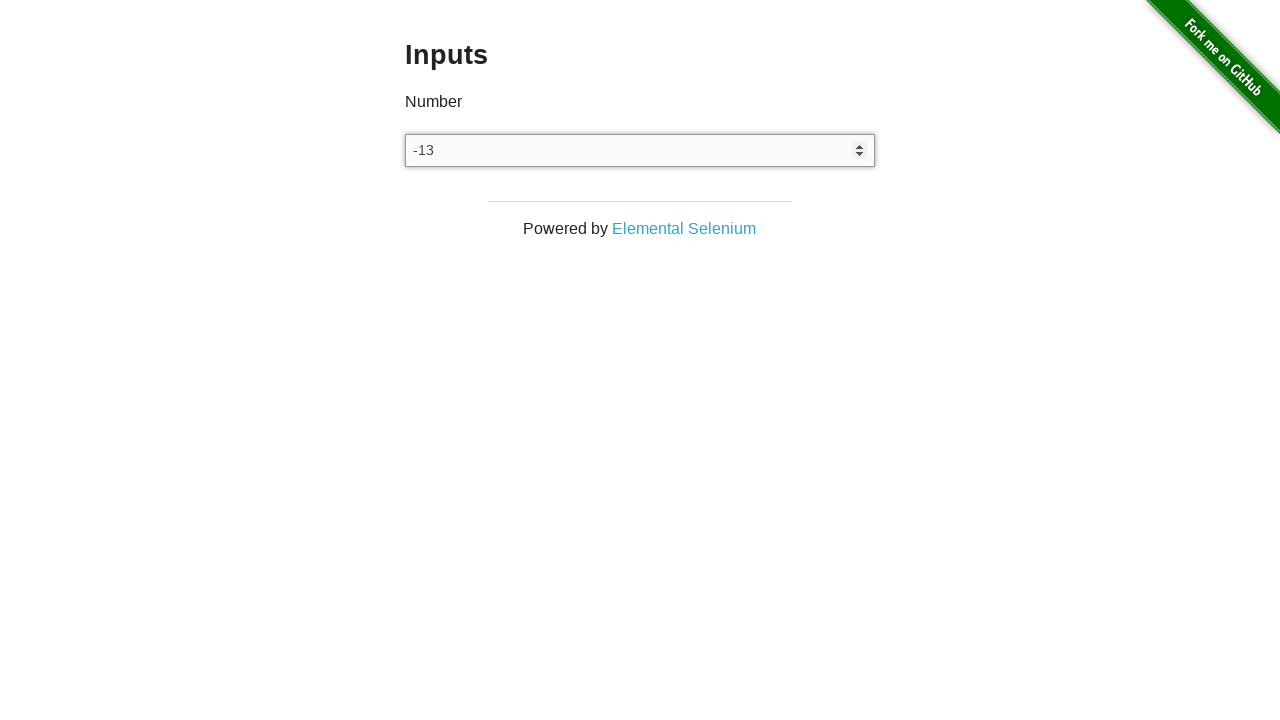

Pressed ArrowDown key (iteration 14/100) to decrement value on input
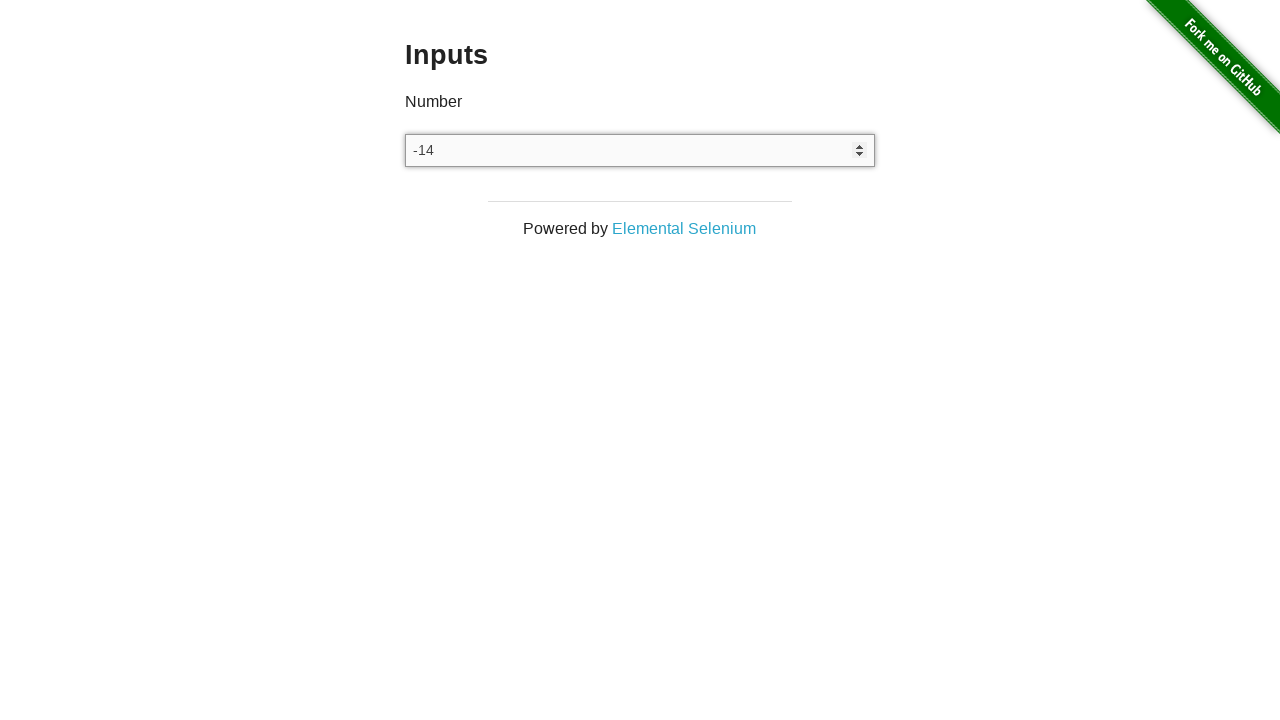

Pressed ArrowDown key (iteration 15/100) to decrement value on input
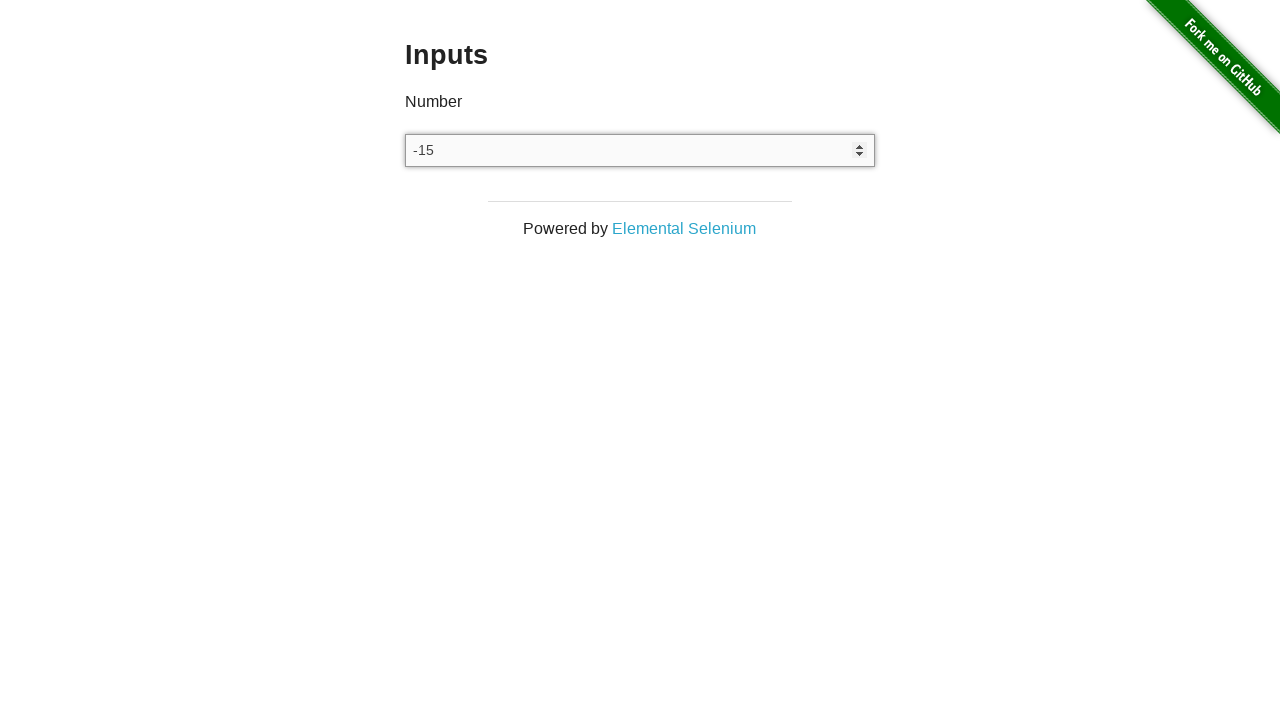

Pressed ArrowDown key (iteration 16/100) to decrement value on input
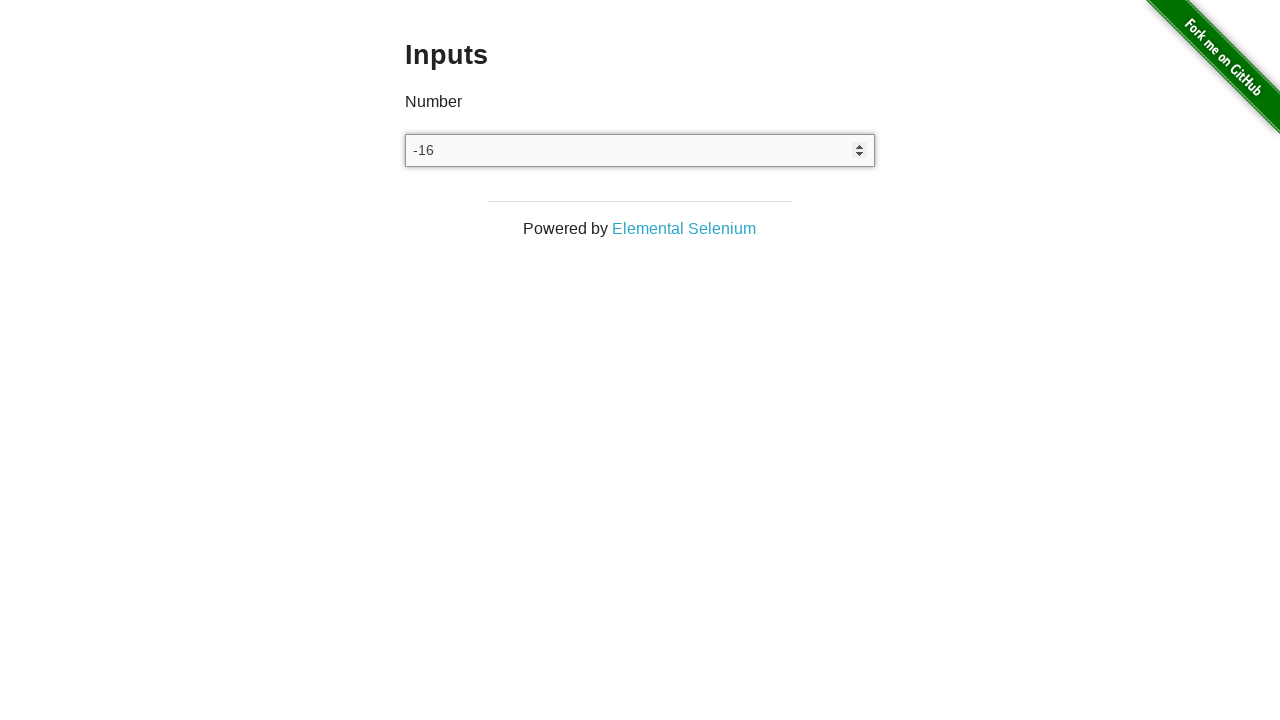

Pressed ArrowDown key (iteration 17/100) to decrement value on input
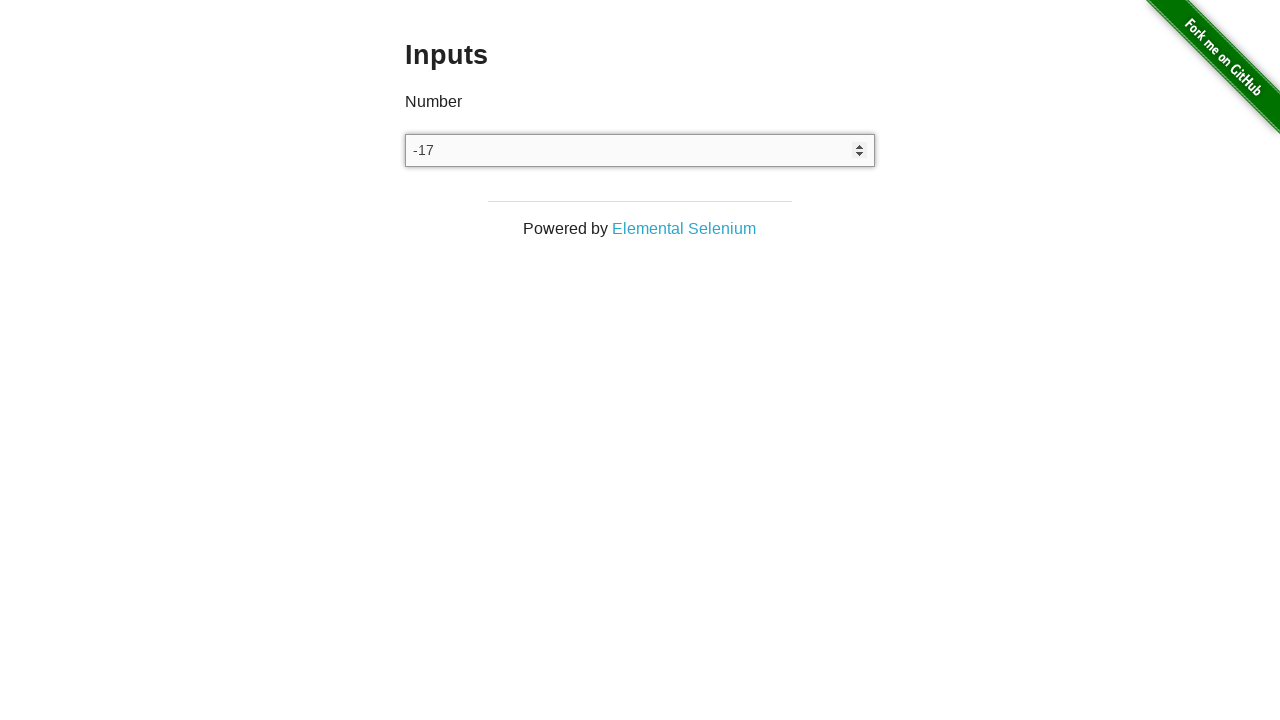

Pressed ArrowDown key (iteration 18/100) to decrement value on input
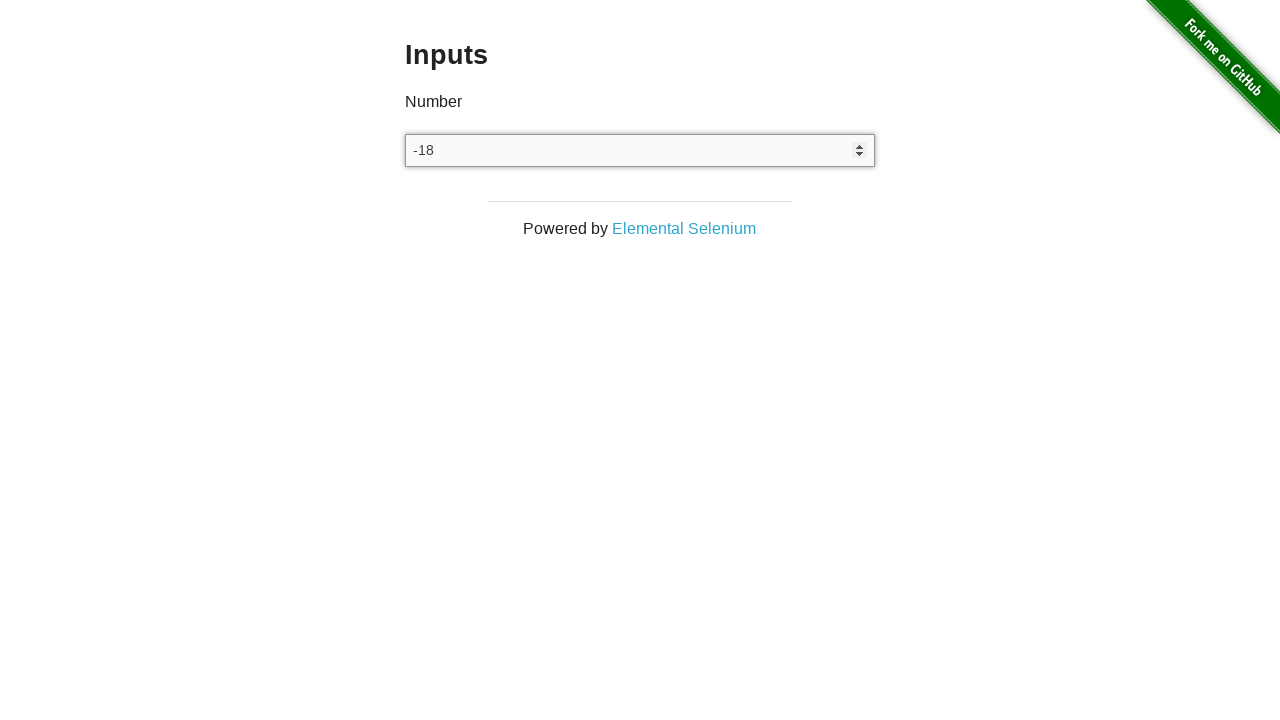

Pressed ArrowDown key (iteration 19/100) to decrement value on input
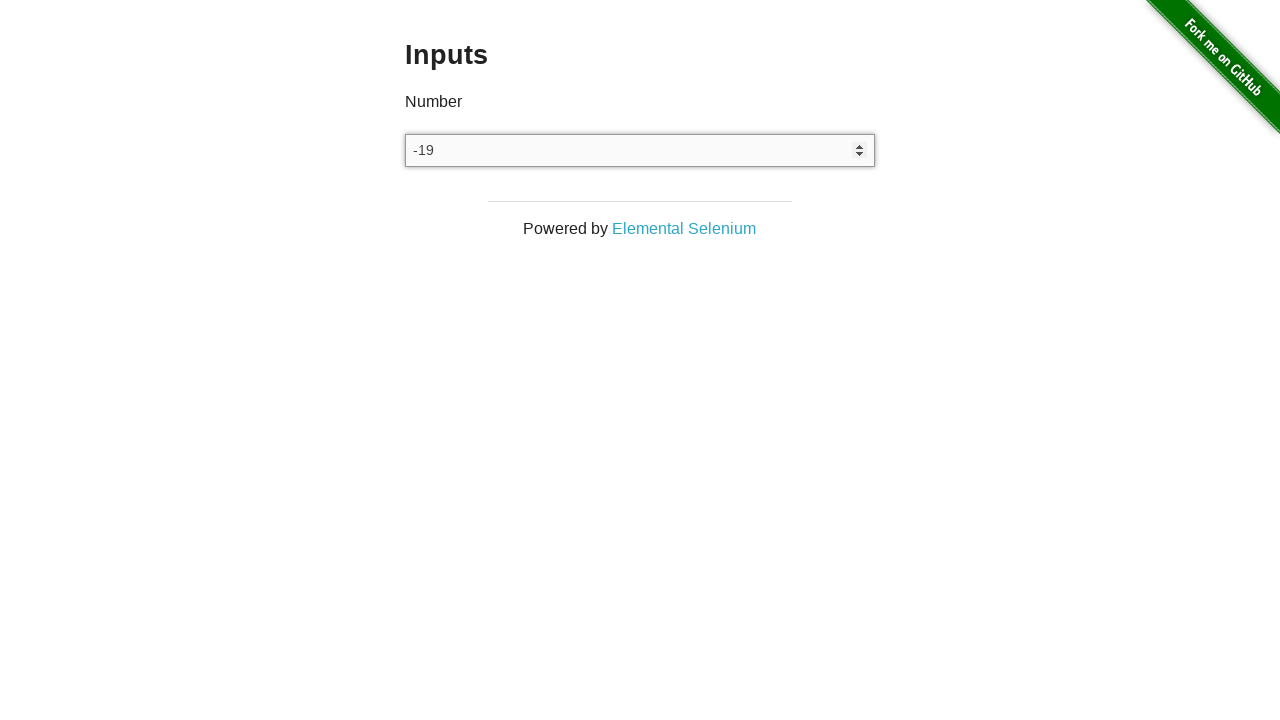

Pressed ArrowDown key (iteration 20/100) to decrement value on input
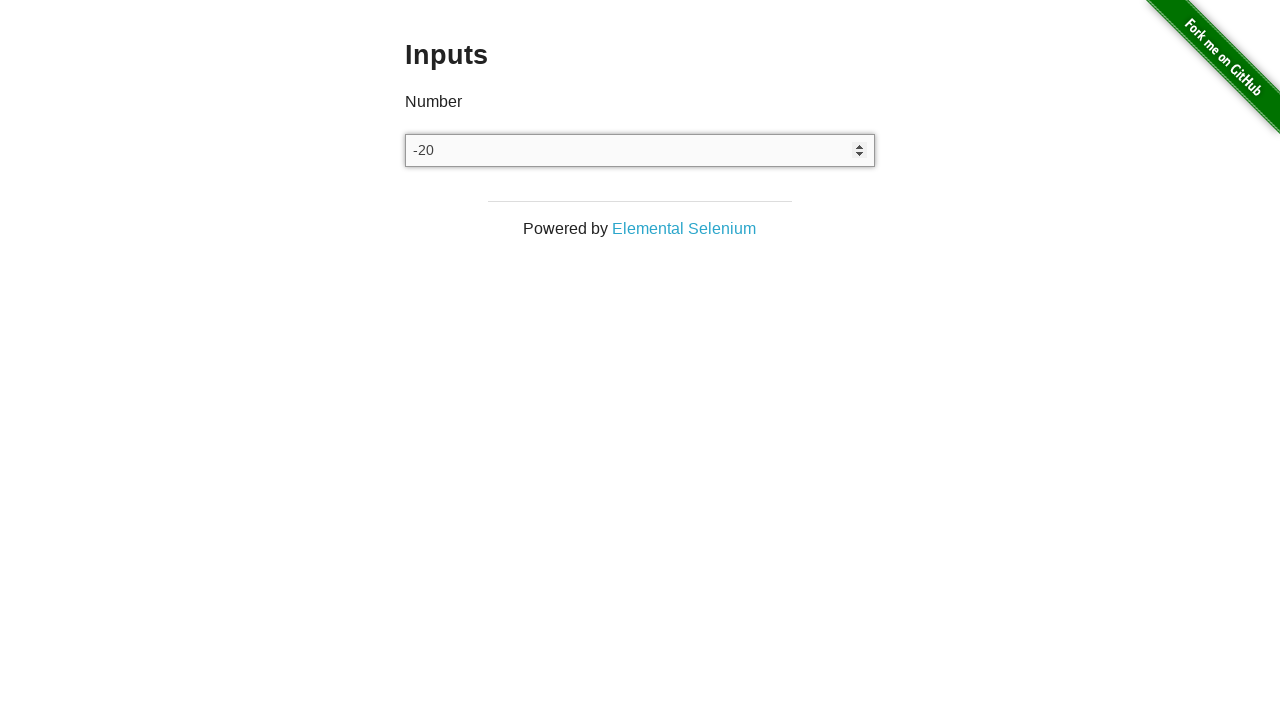

Pressed ArrowDown key (iteration 21/100) to decrement value on input
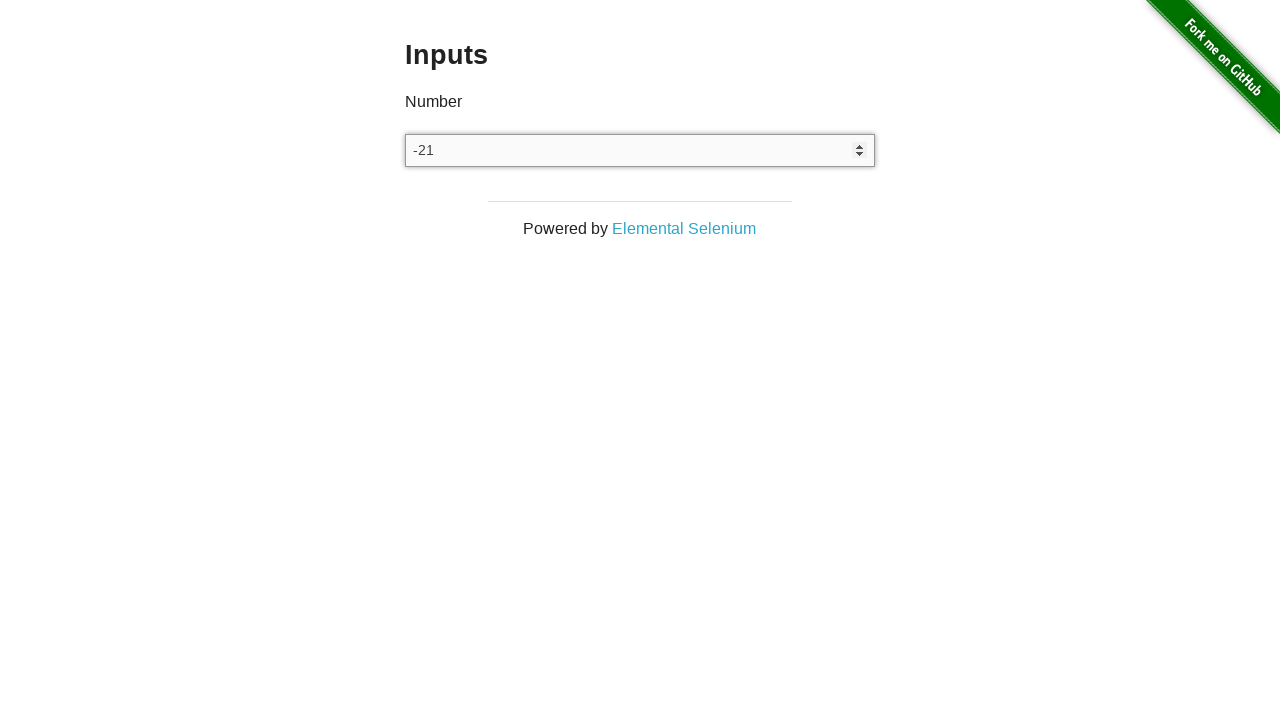

Pressed ArrowDown key (iteration 22/100) to decrement value on input
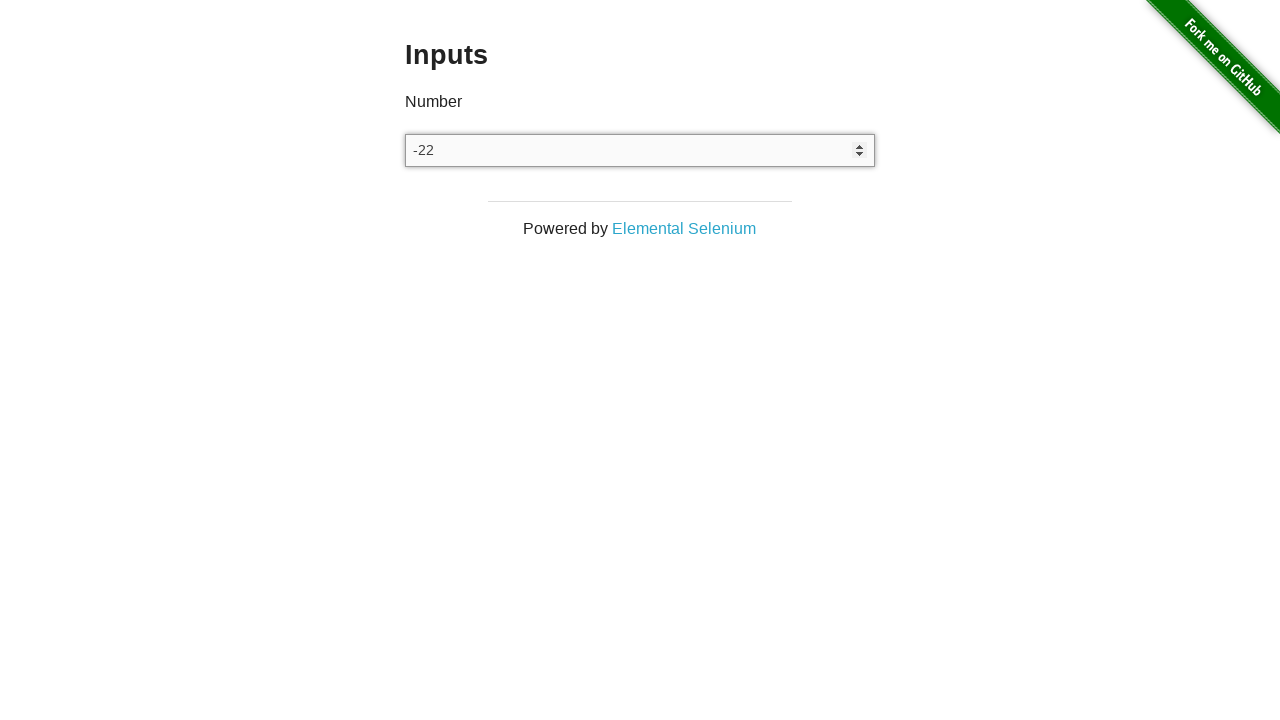

Pressed ArrowDown key (iteration 23/100) to decrement value on input
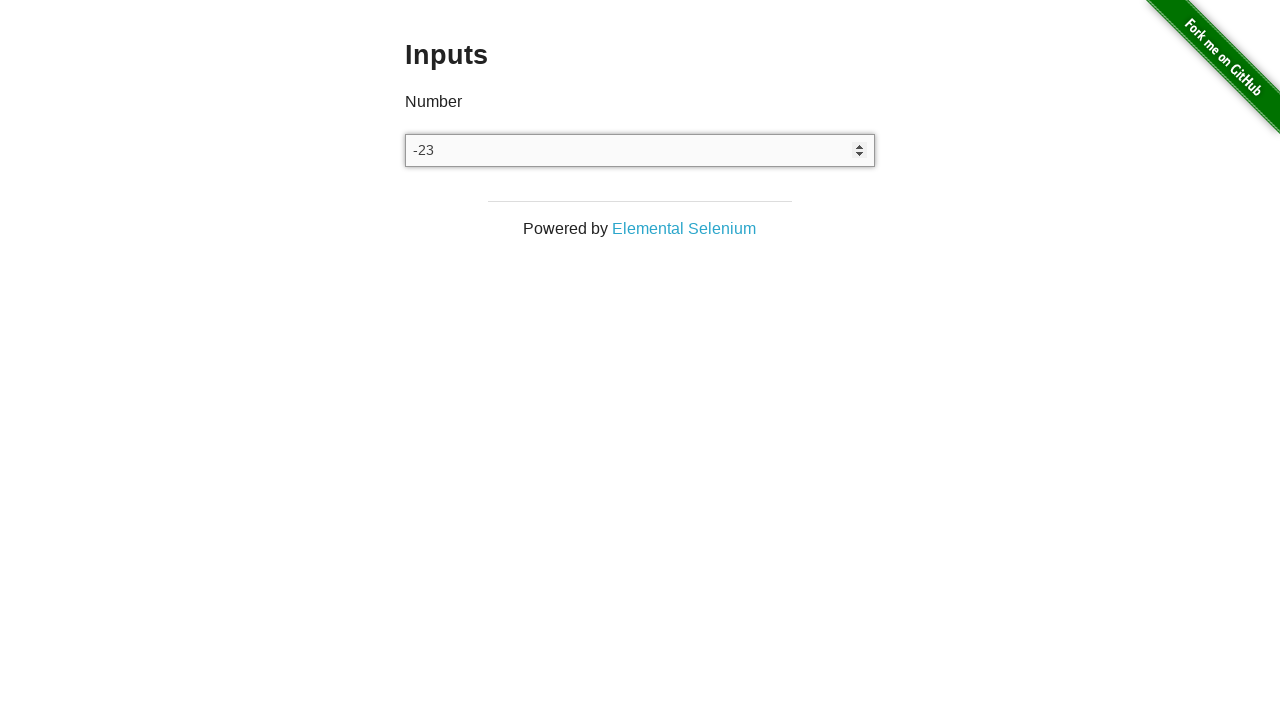

Pressed ArrowDown key (iteration 24/100) to decrement value on input
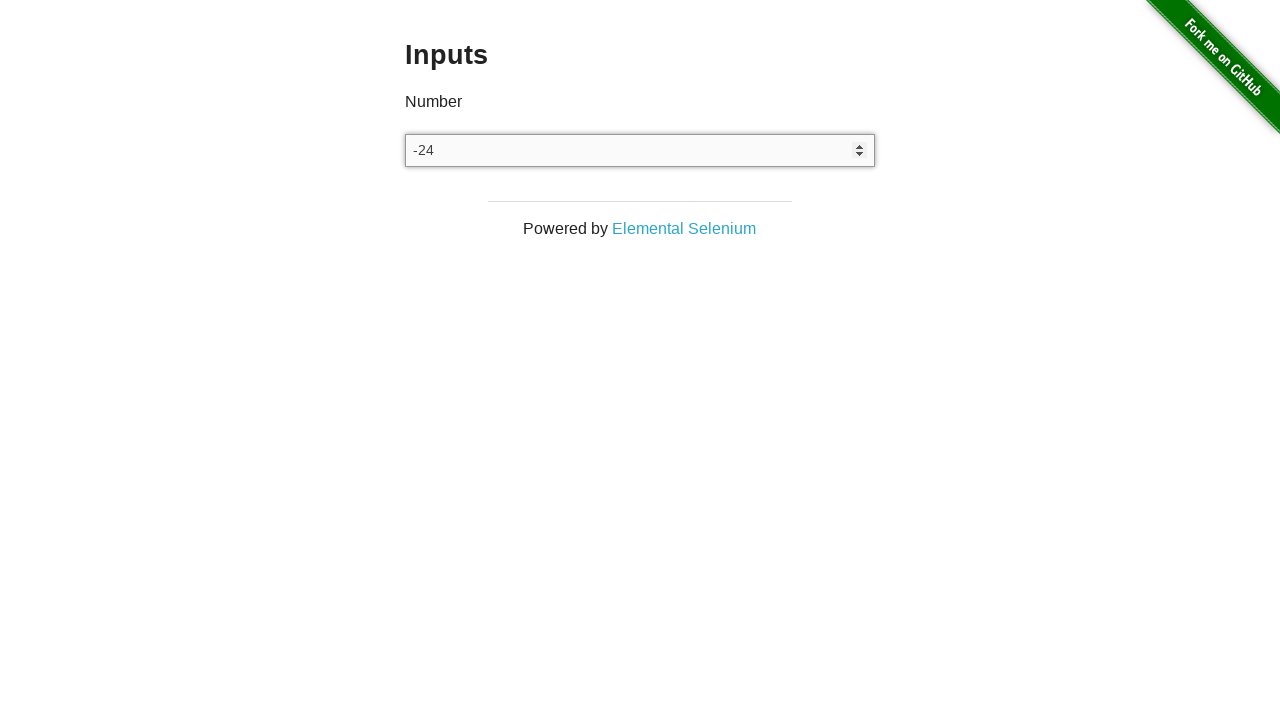

Pressed ArrowDown key (iteration 25/100) to decrement value on input
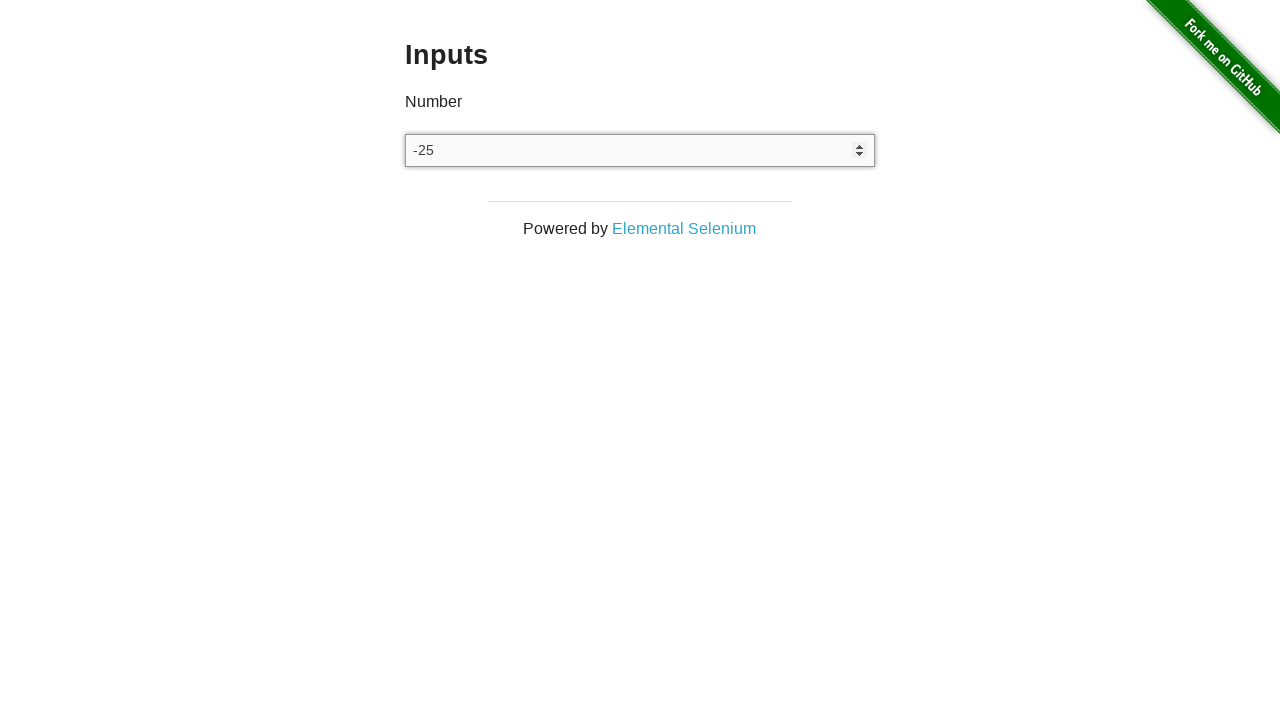

Pressed ArrowDown key (iteration 26/100) to decrement value on input
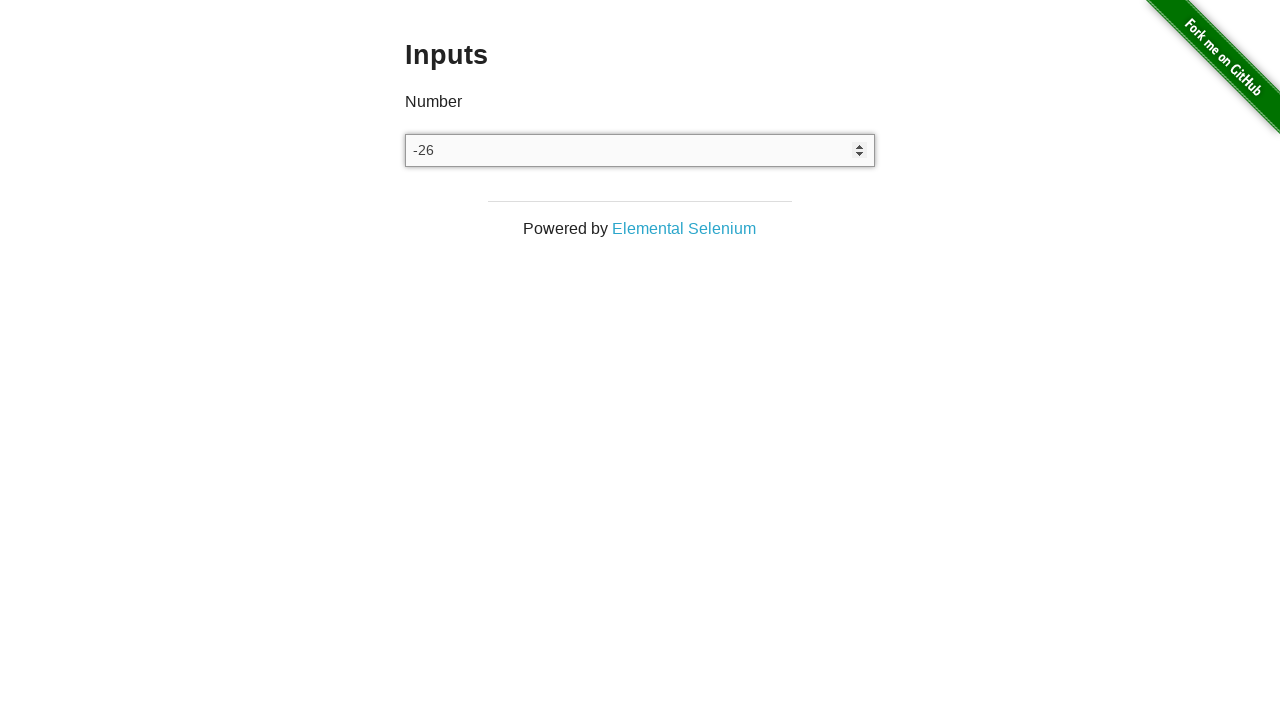

Pressed ArrowDown key (iteration 27/100) to decrement value on input
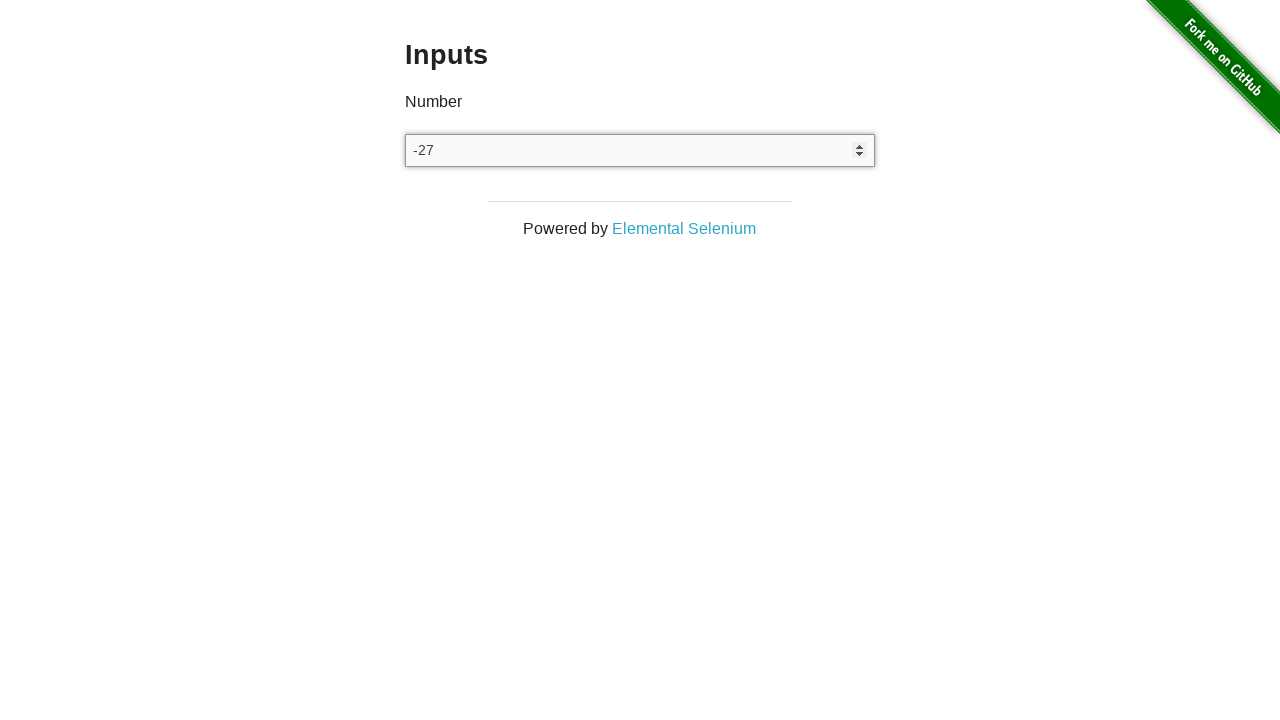

Pressed ArrowDown key (iteration 28/100) to decrement value on input
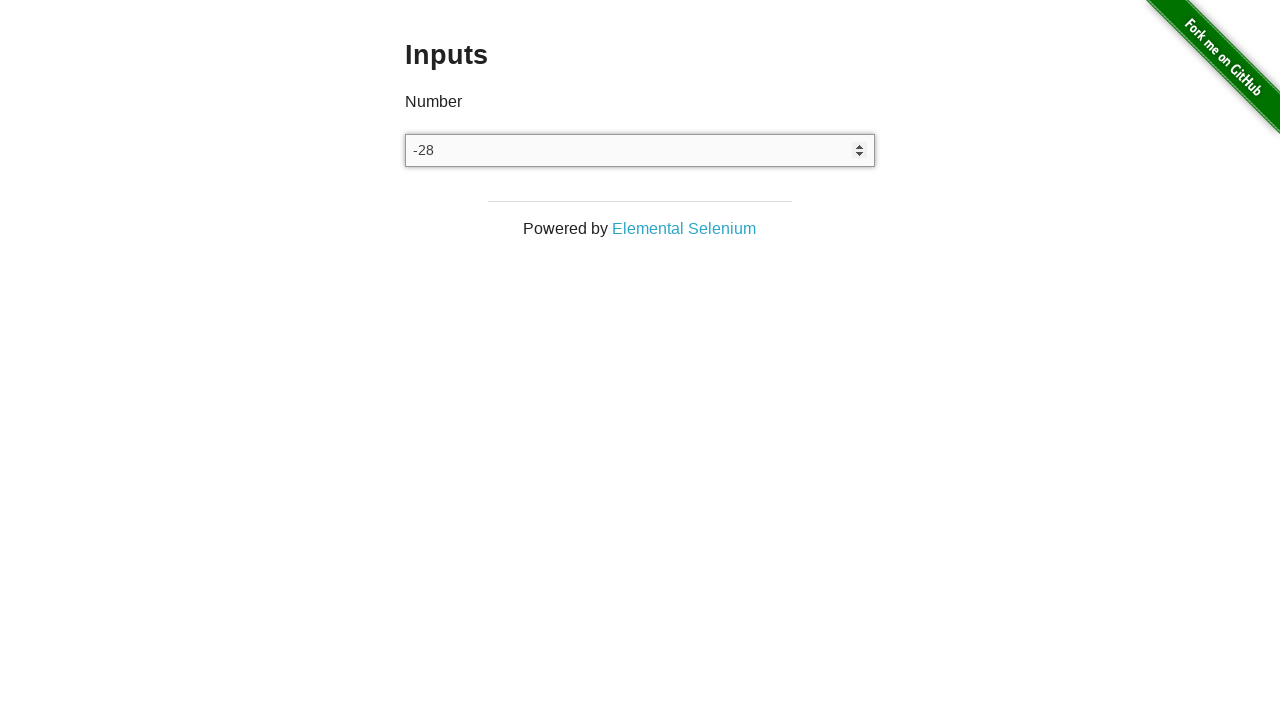

Pressed ArrowDown key (iteration 29/100) to decrement value on input
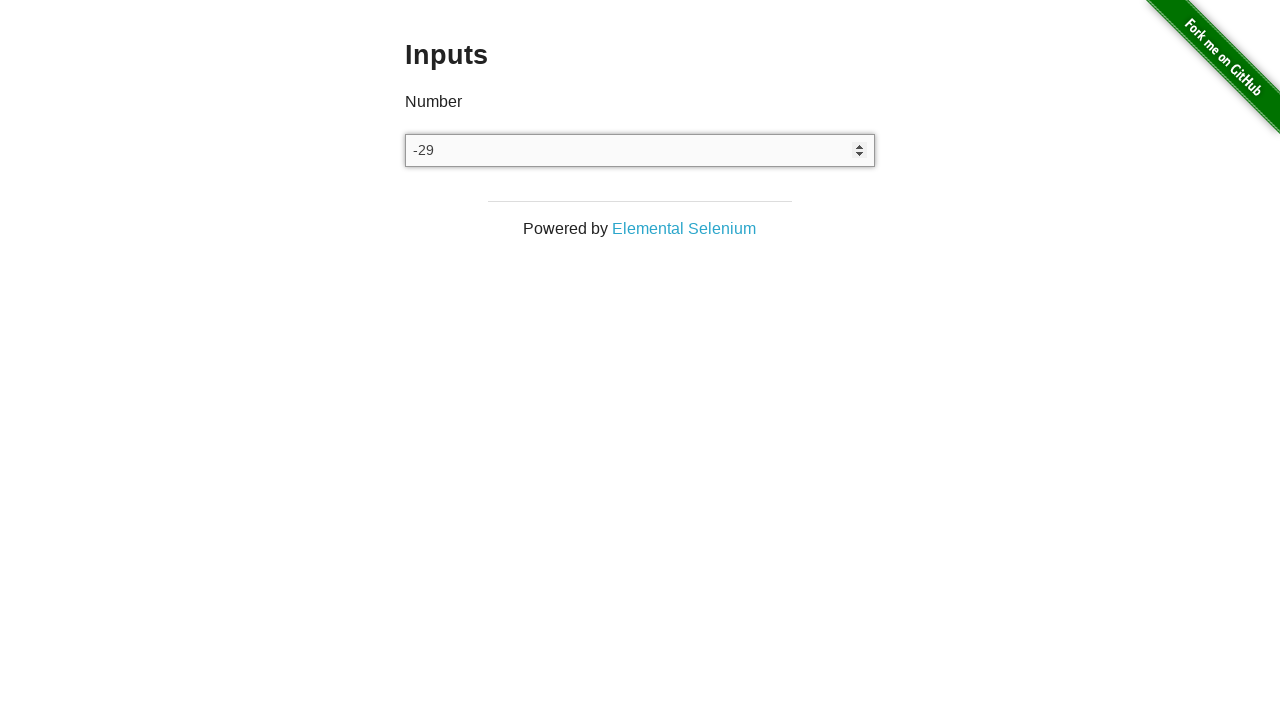

Pressed ArrowDown key (iteration 30/100) to decrement value on input
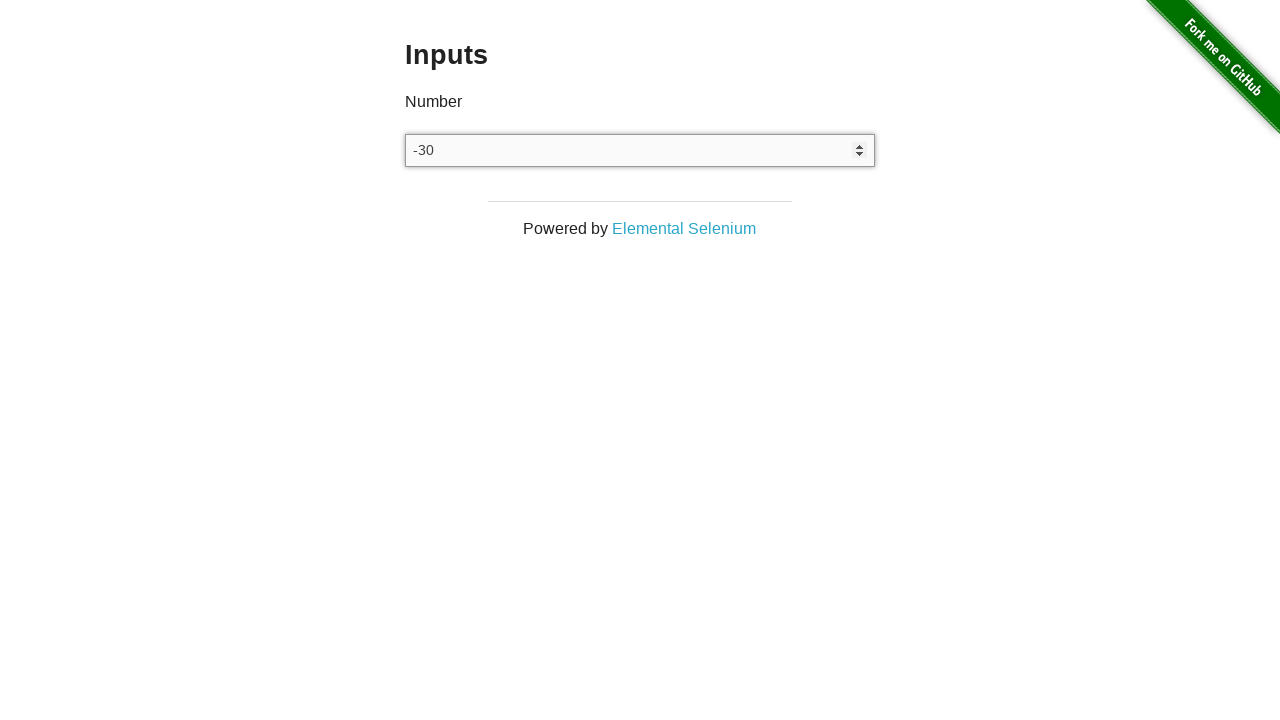

Pressed ArrowDown key (iteration 31/100) to decrement value on input
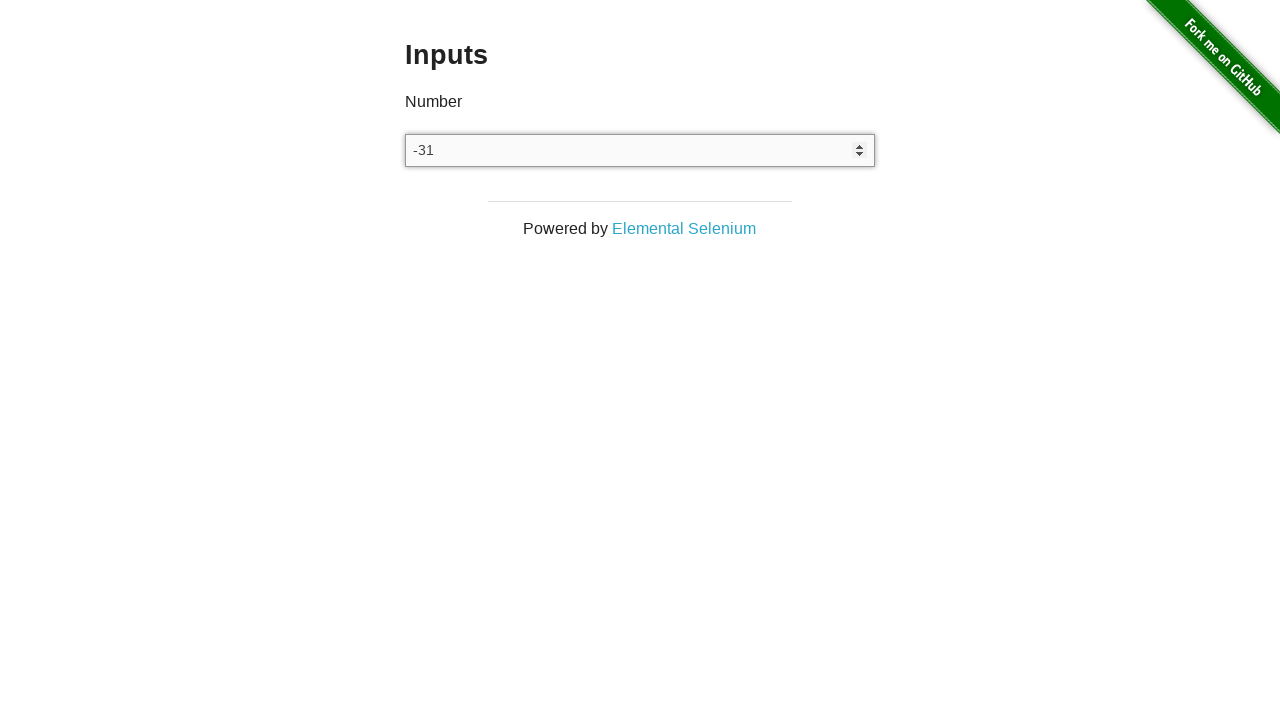

Pressed ArrowDown key (iteration 32/100) to decrement value on input
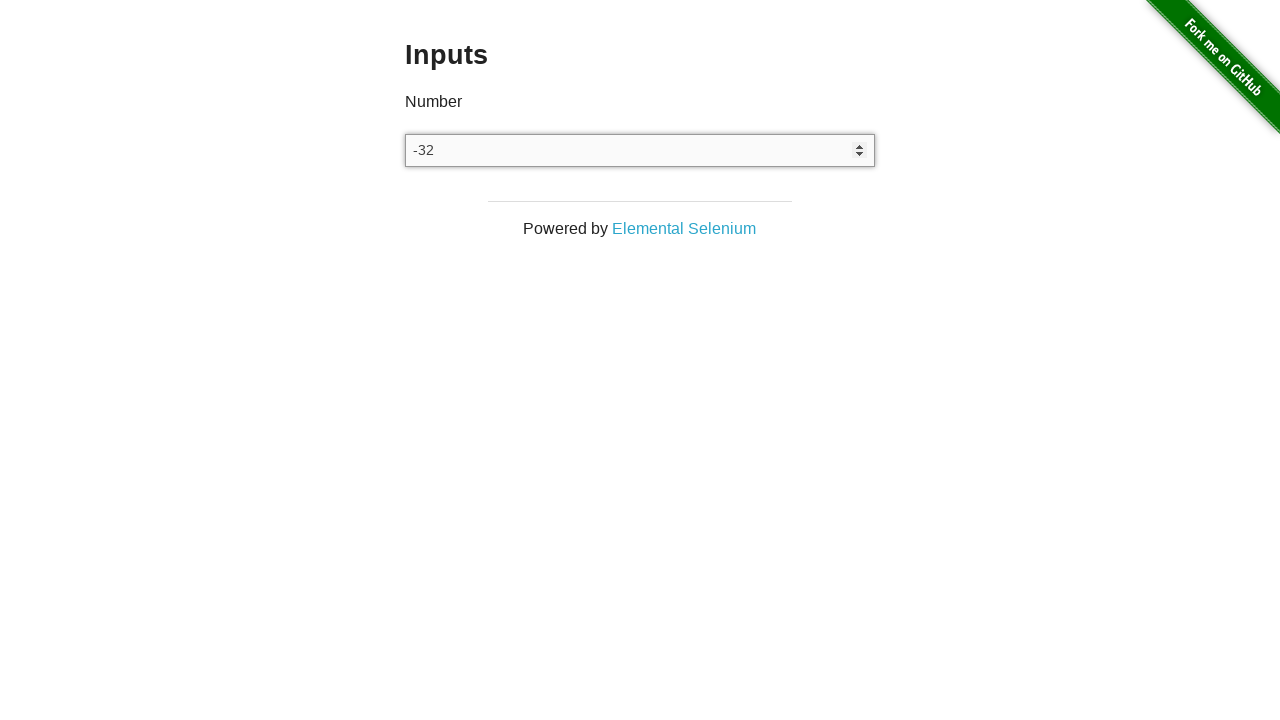

Pressed ArrowDown key (iteration 33/100) to decrement value on input
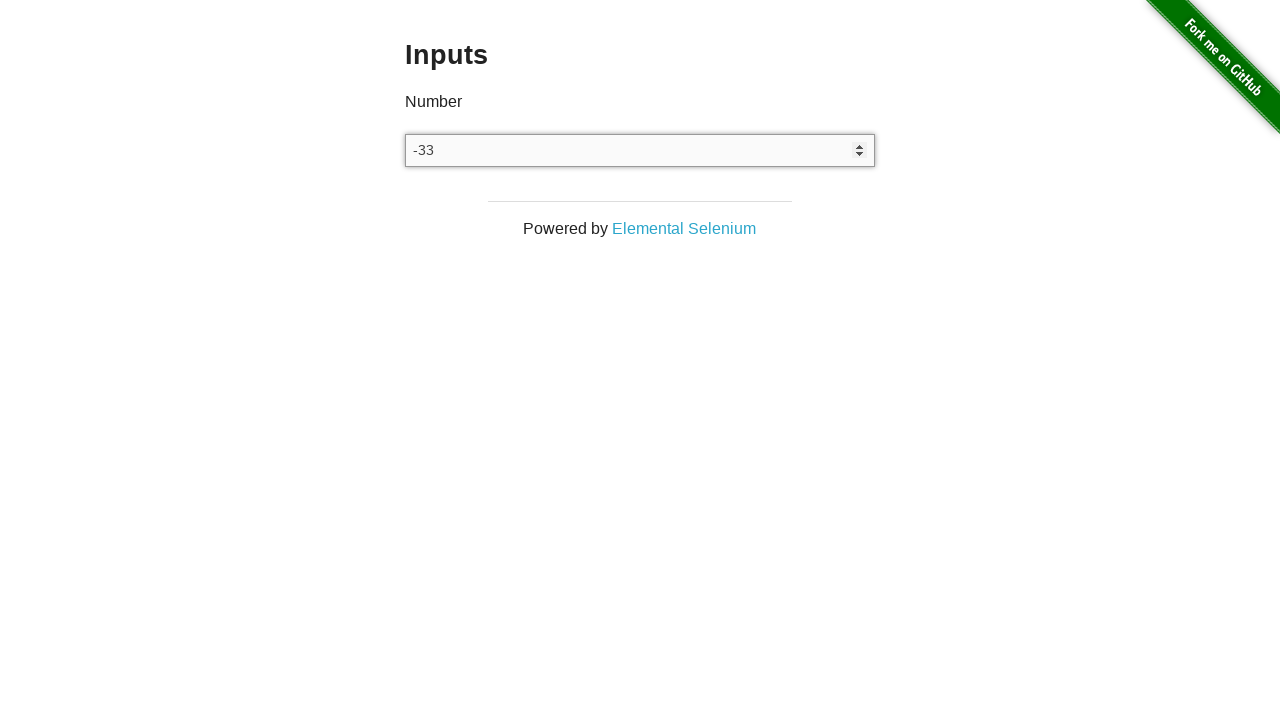

Pressed ArrowDown key (iteration 34/100) to decrement value on input
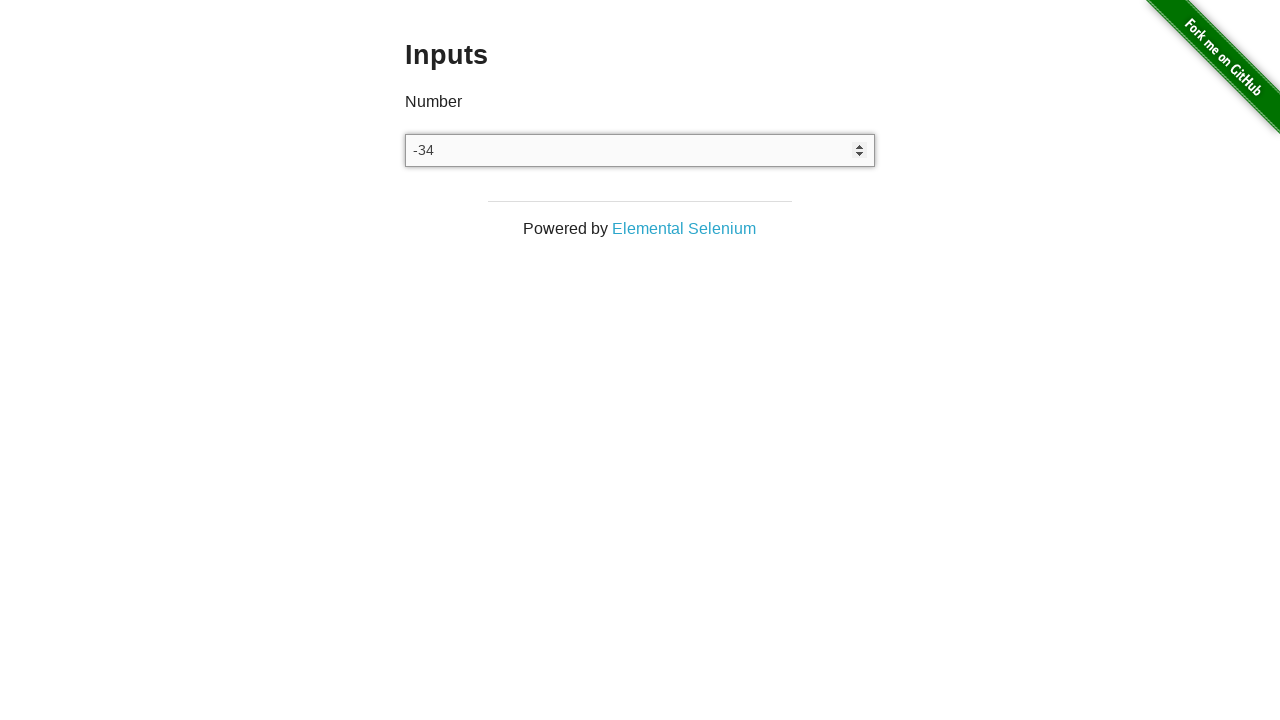

Pressed ArrowDown key (iteration 35/100) to decrement value on input
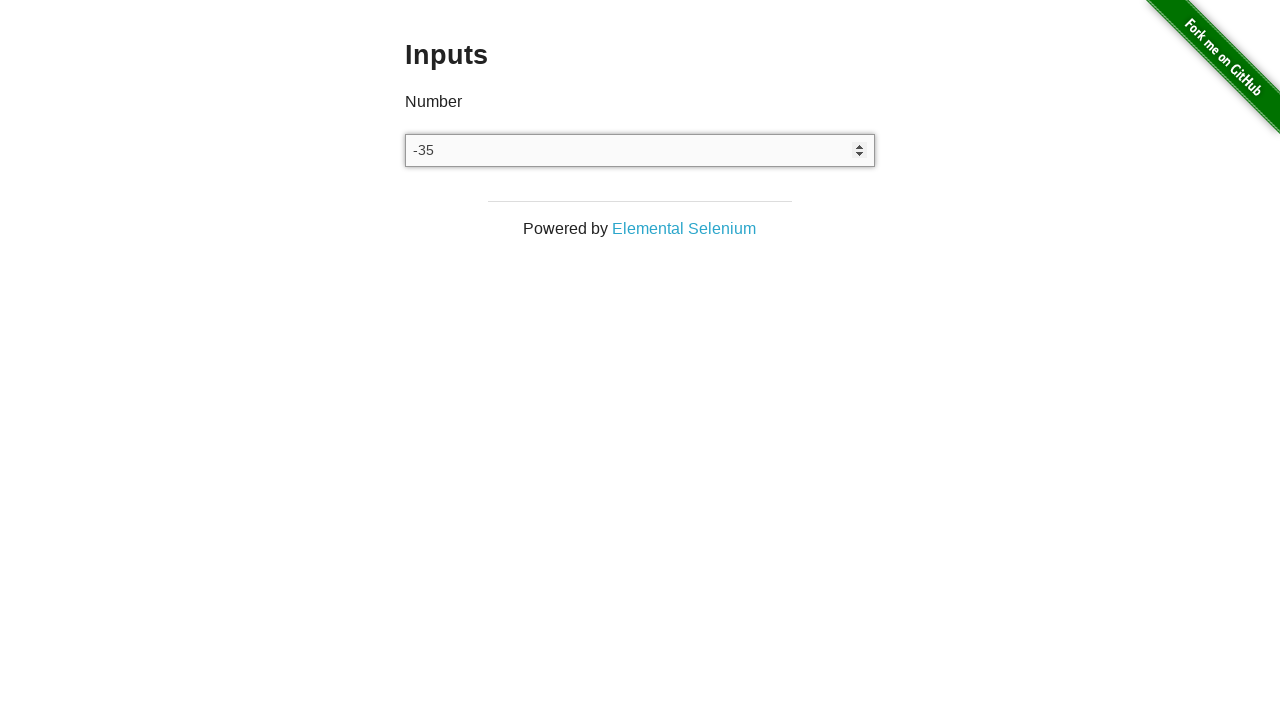

Pressed ArrowDown key (iteration 36/100) to decrement value on input
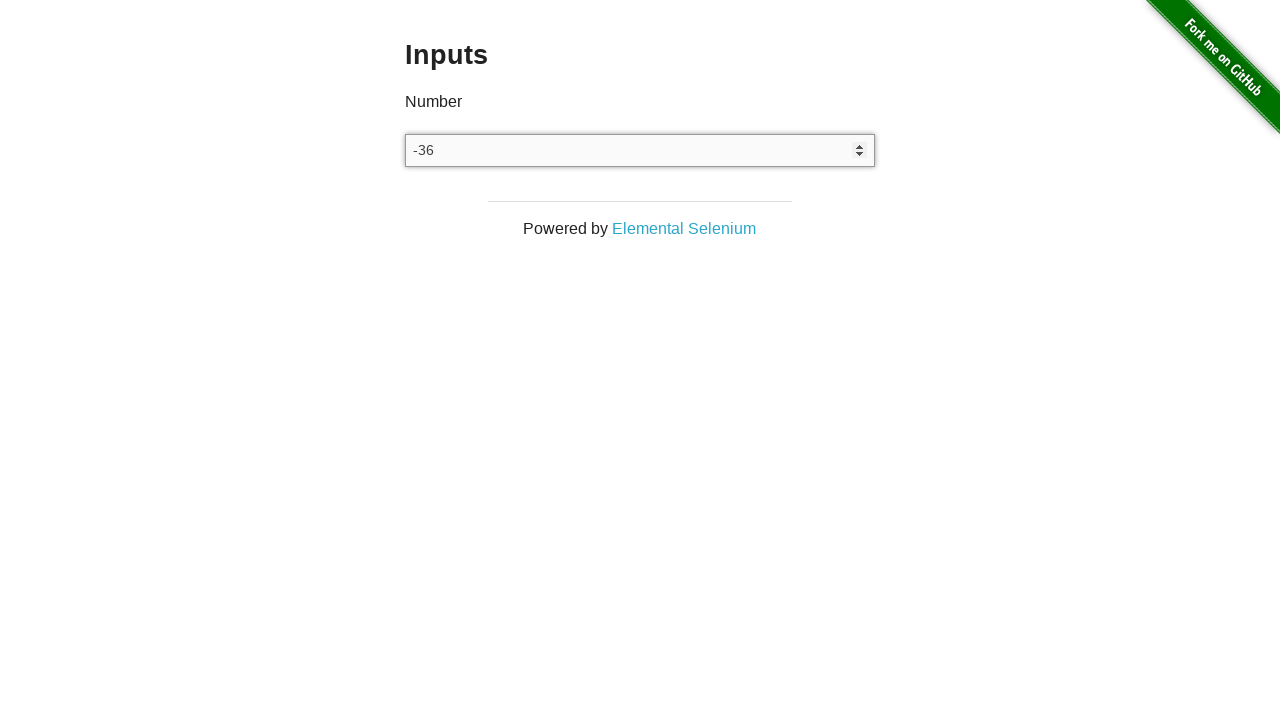

Pressed ArrowDown key (iteration 37/100) to decrement value on input
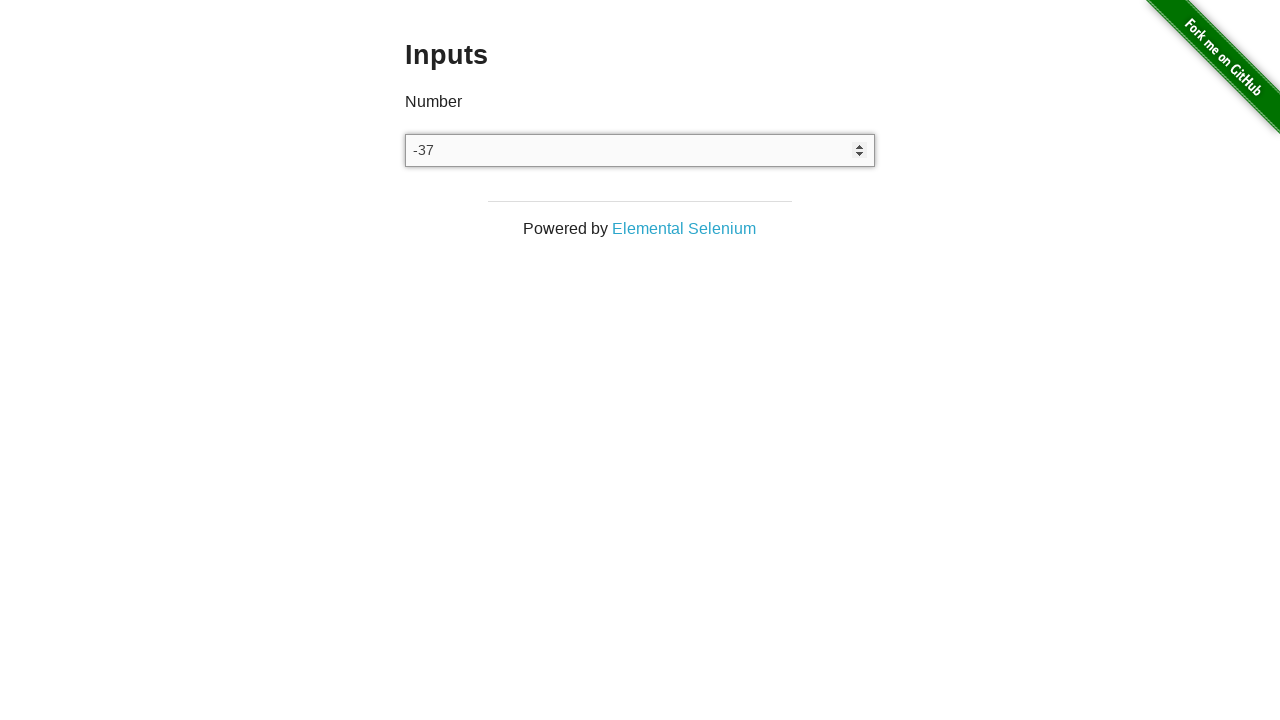

Pressed ArrowDown key (iteration 38/100) to decrement value on input
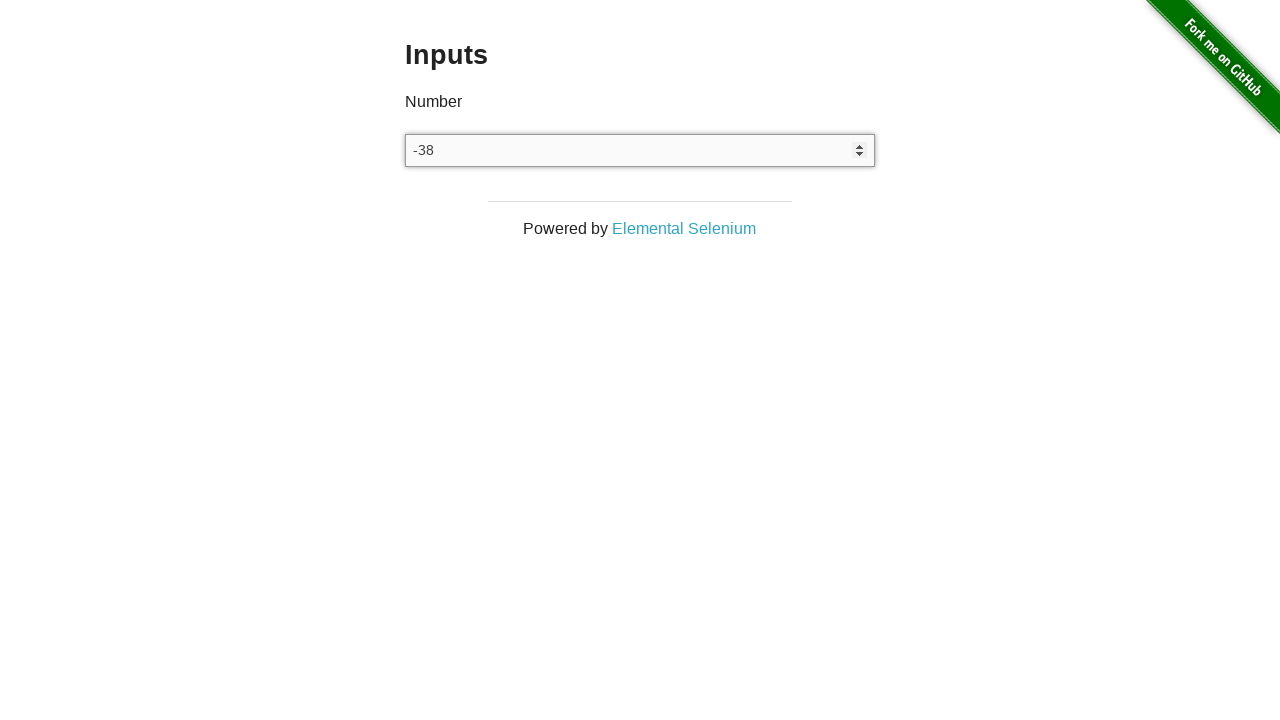

Pressed ArrowDown key (iteration 39/100) to decrement value on input
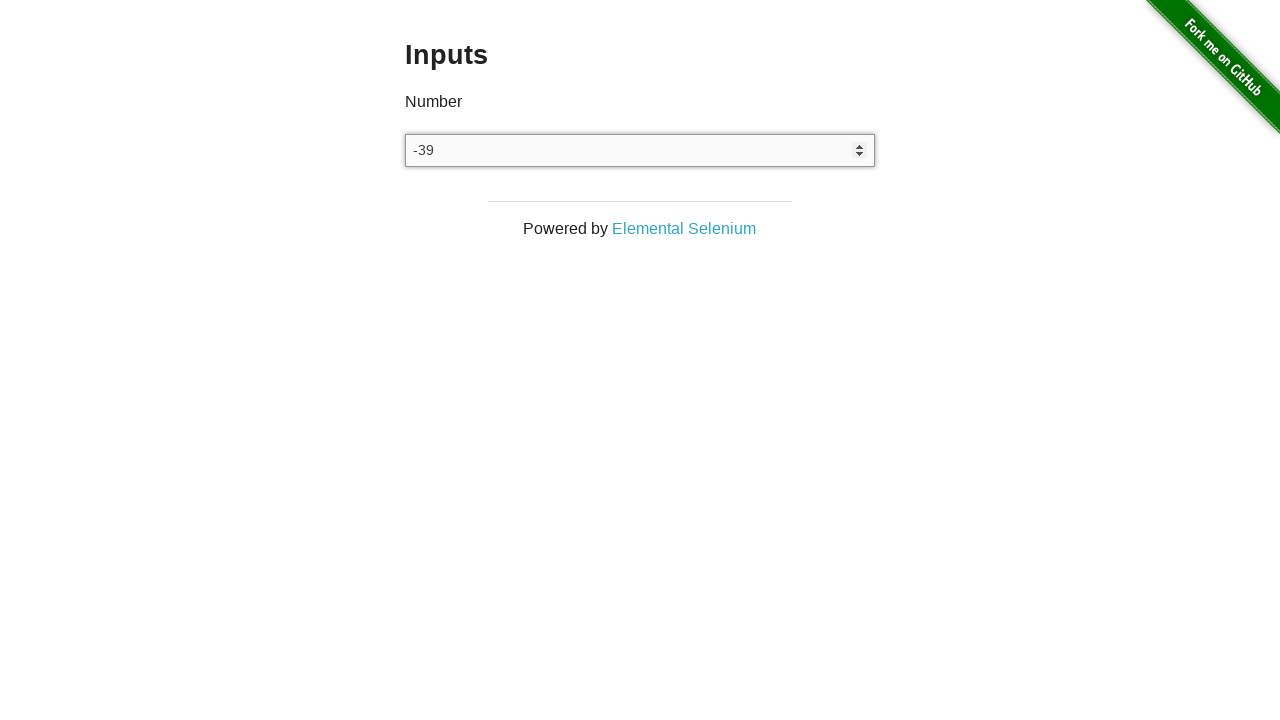

Pressed ArrowDown key (iteration 40/100) to decrement value on input
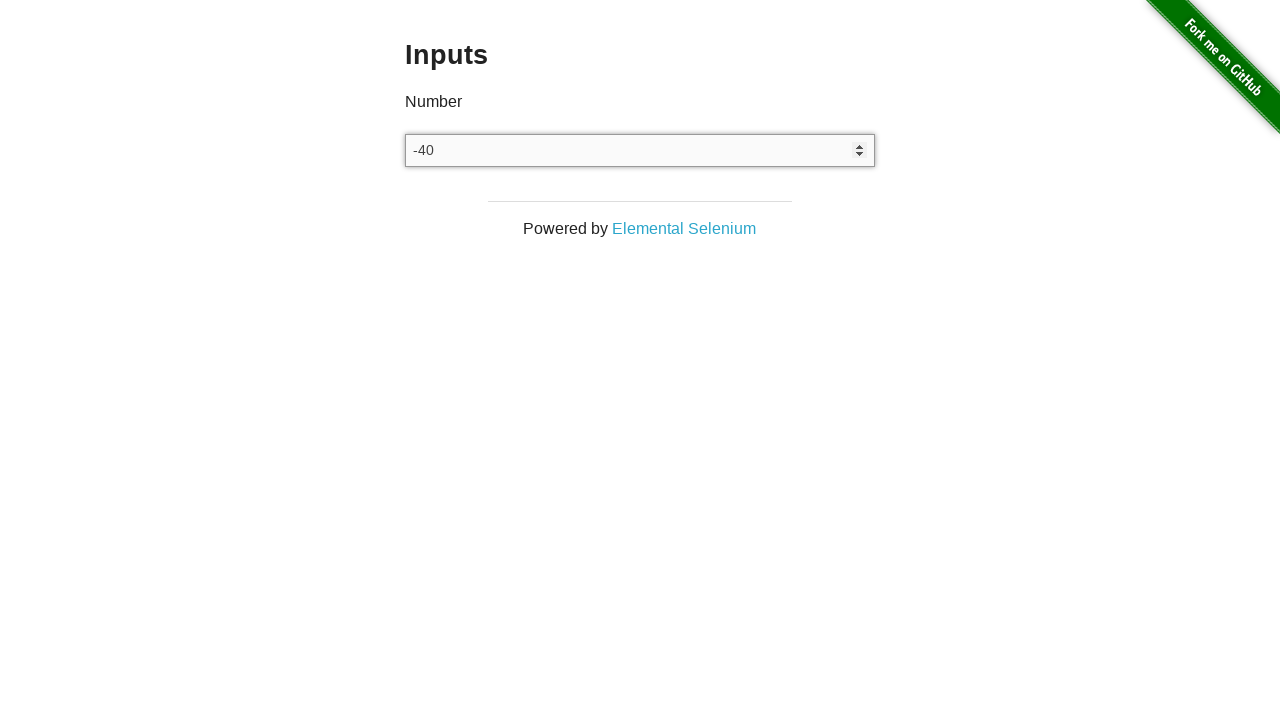

Pressed ArrowDown key (iteration 41/100) to decrement value on input
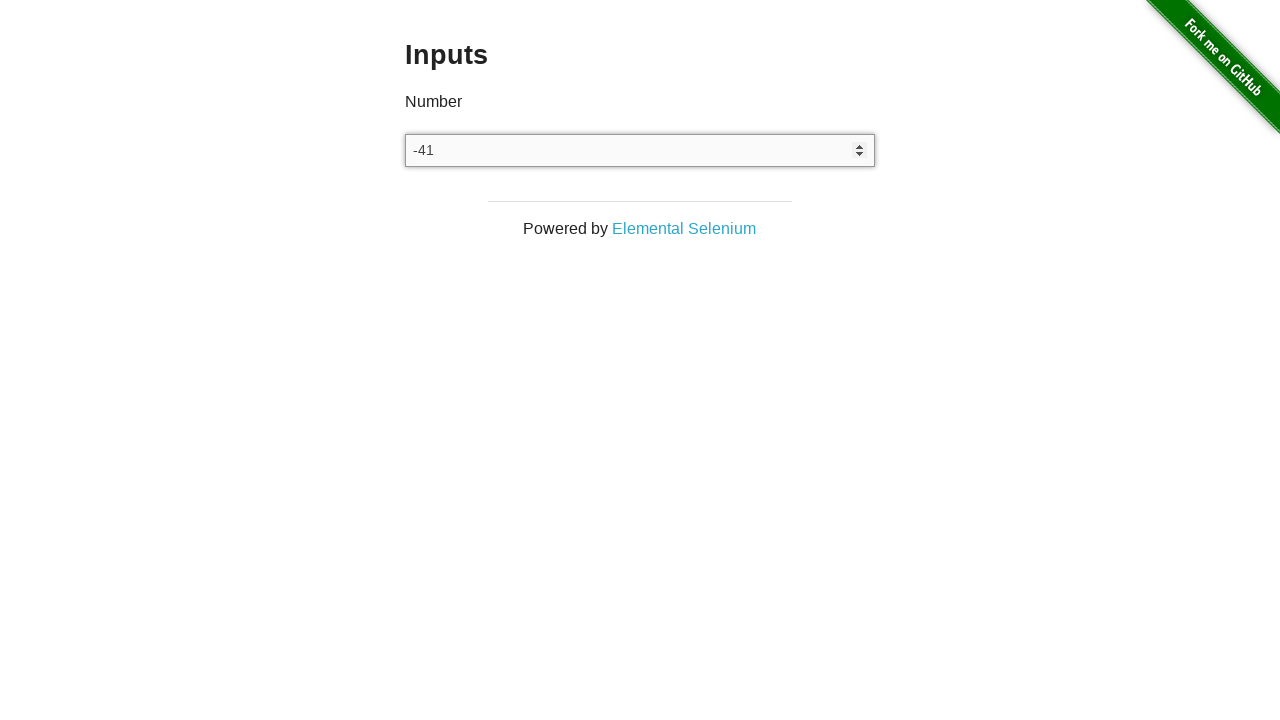

Pressed ArrowDown key (iteration 42/100) to decrement value on input
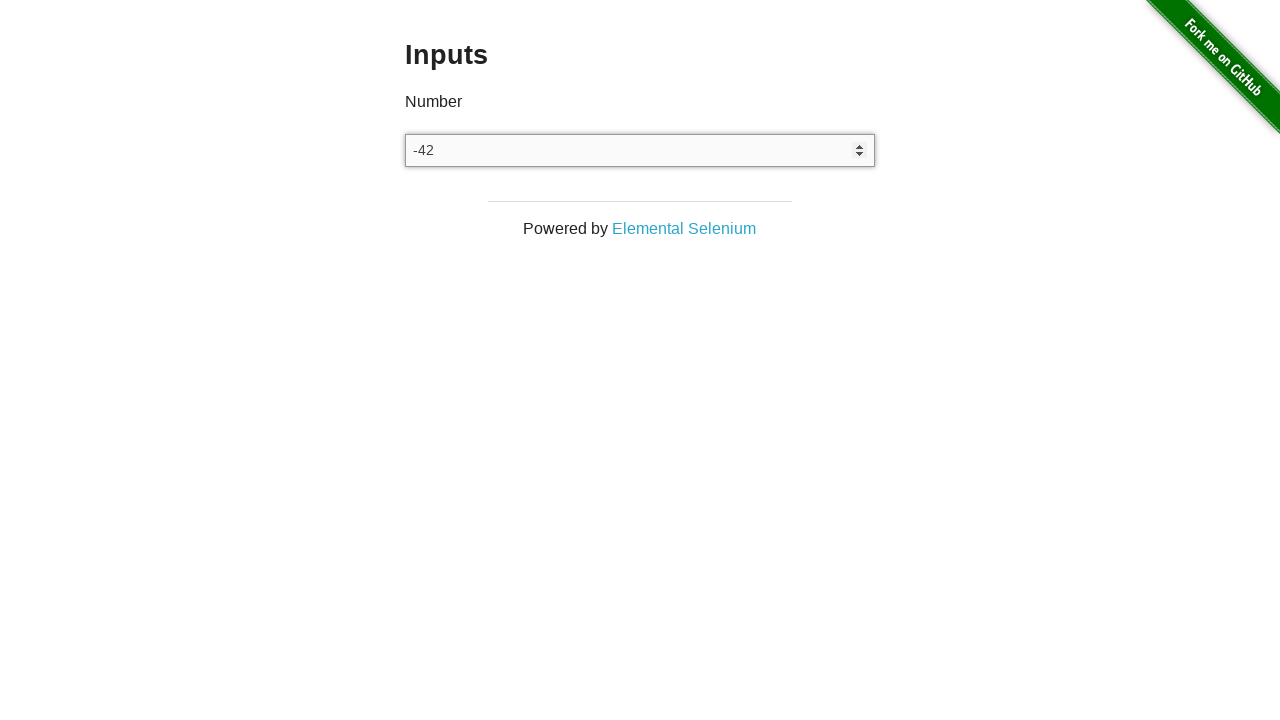

Pressed ArrowDown key (iteration 43/100) to decrement value on input
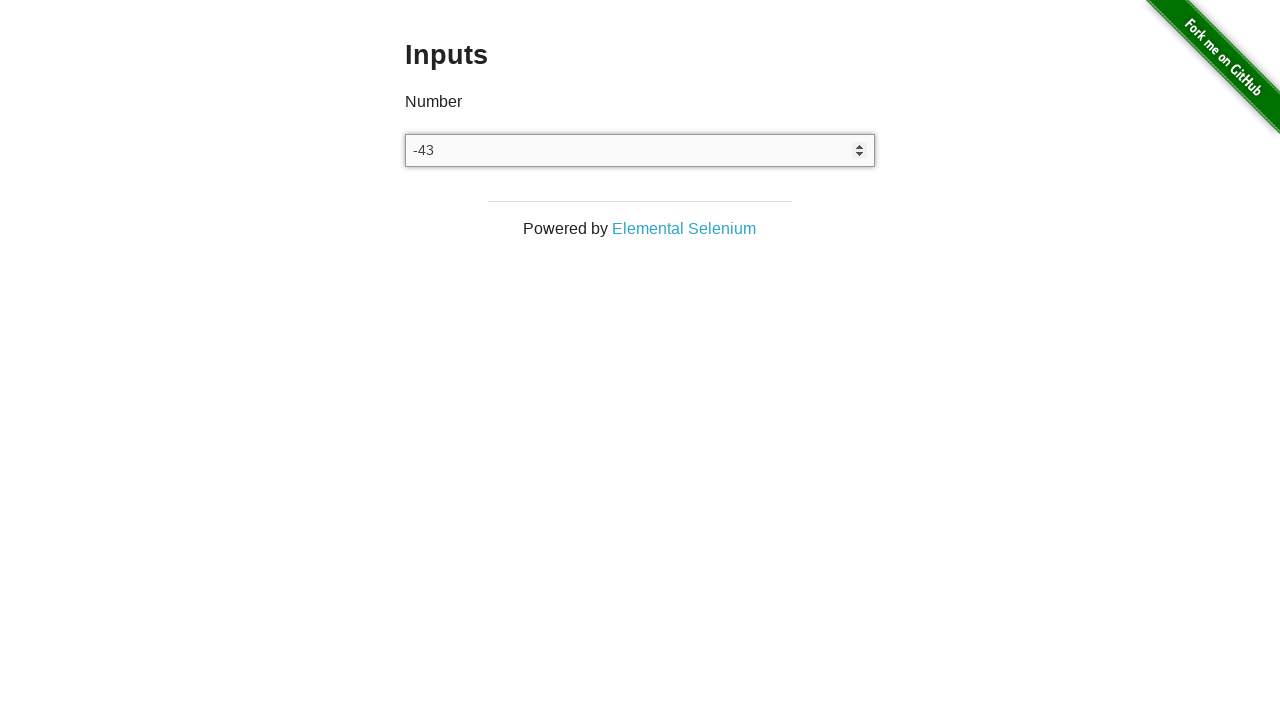

Pressed ArrowDown key (iteration 44/100) to decrement value on input
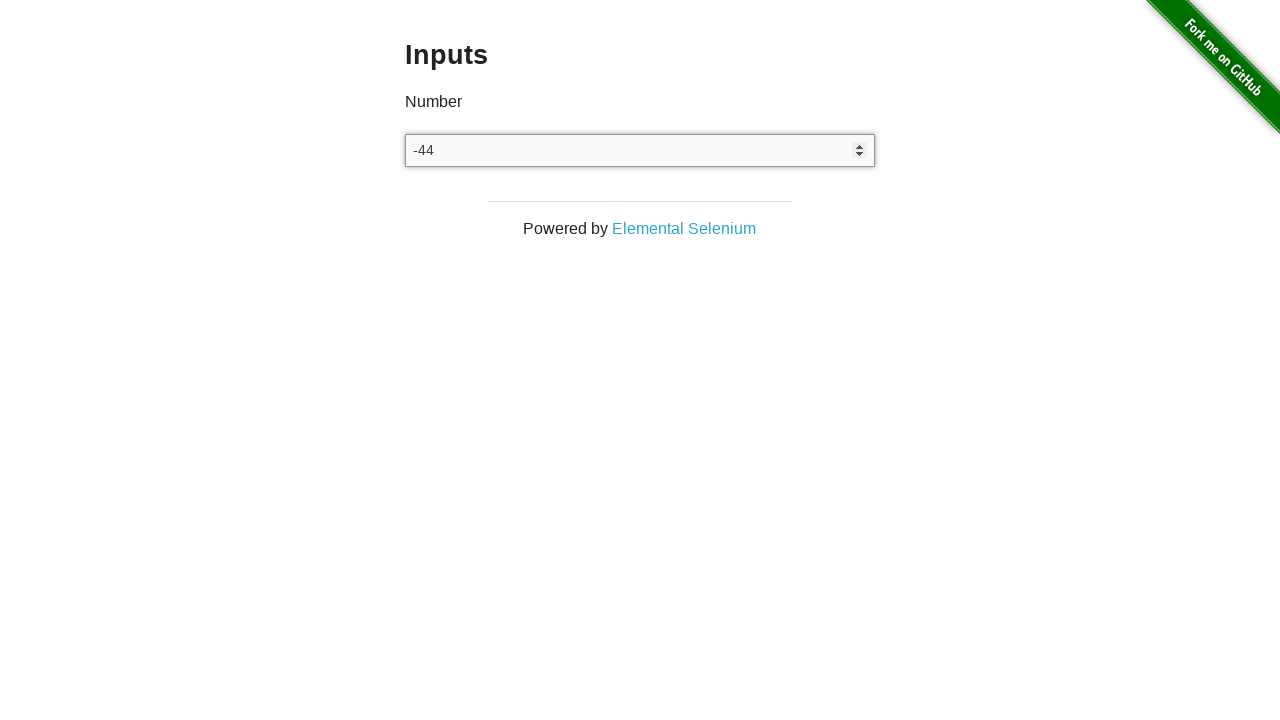

Pressed ArrowDown key (iteration 45/100) to decrement value on input
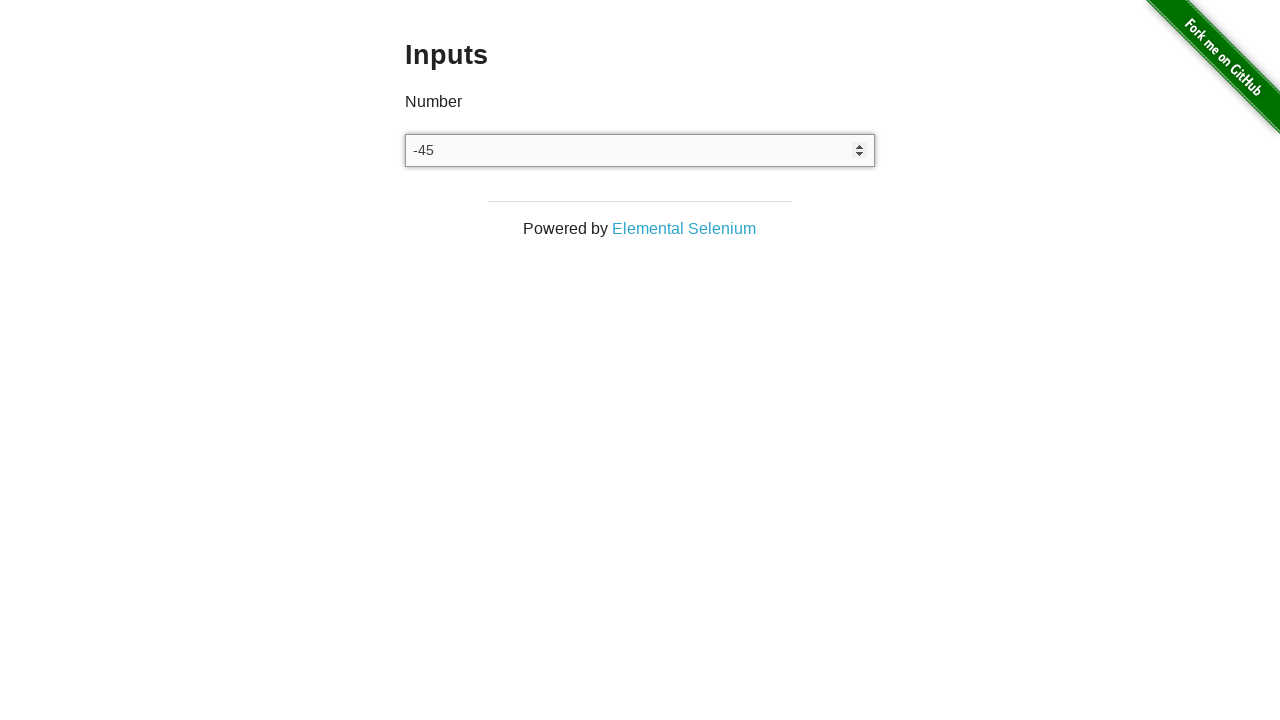

Pressed ArrowDown key (iteration 46/100) to decrement value on input
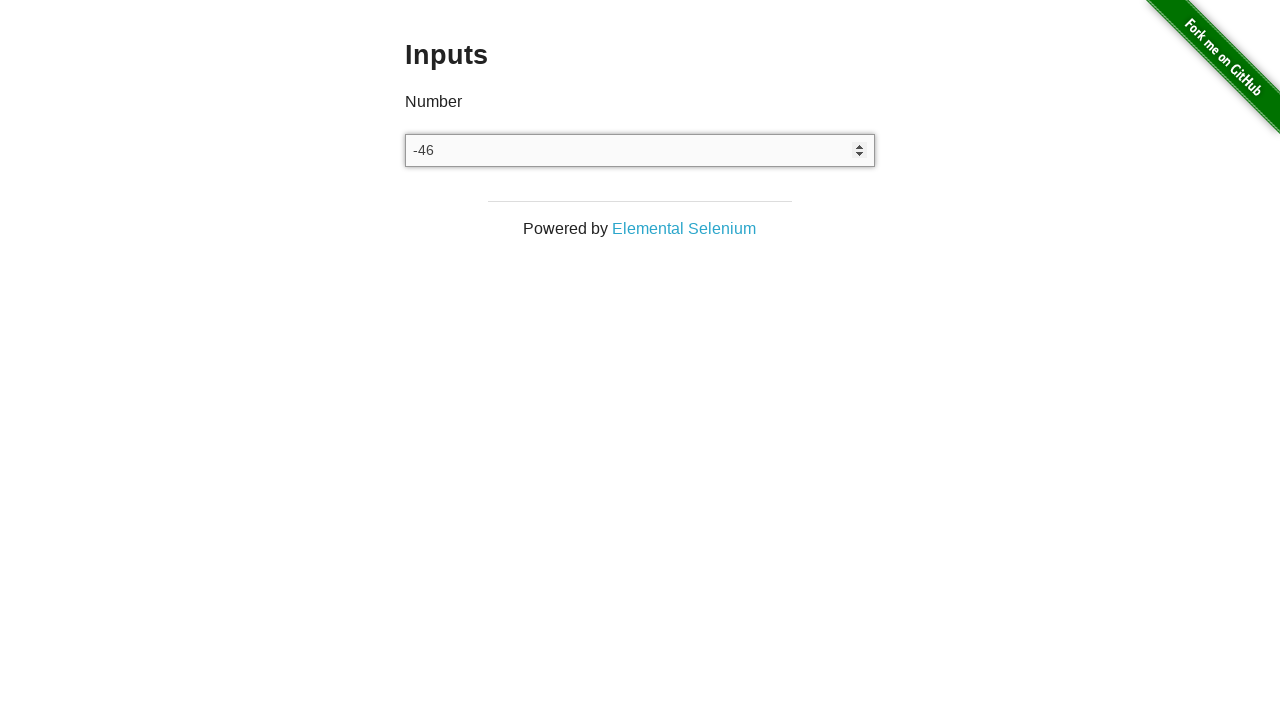

Pressed ArrowDown key (iteration 47/100) to decrement value on input
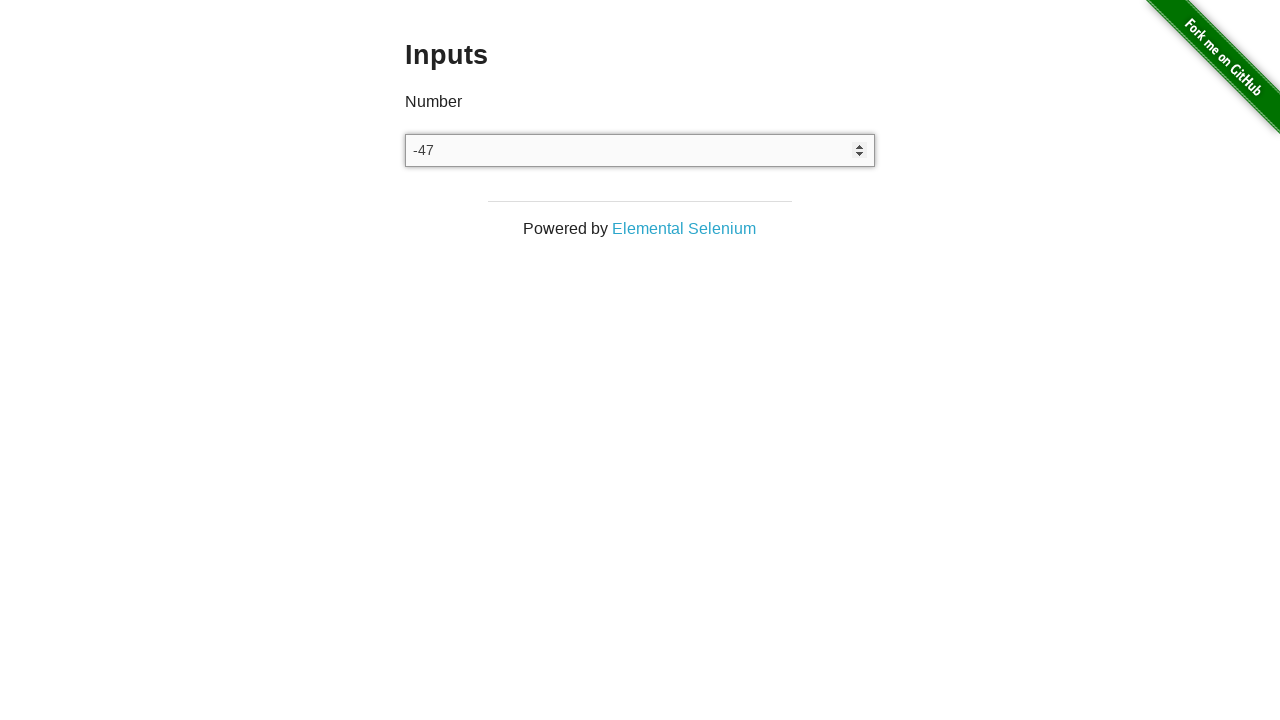

Pressed ArrowDown key (iteration 48/100) to decrement value on input
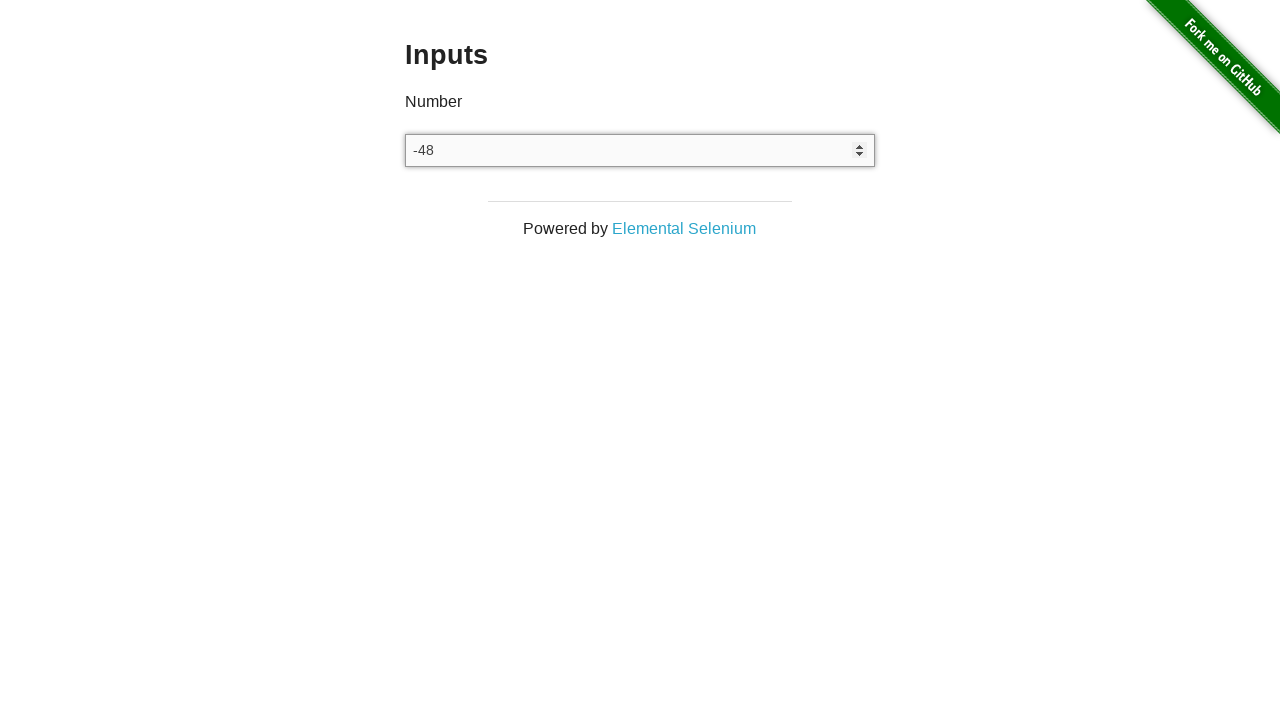

Pressed ArrowDown key (iteration 49/100) to decrement value on input
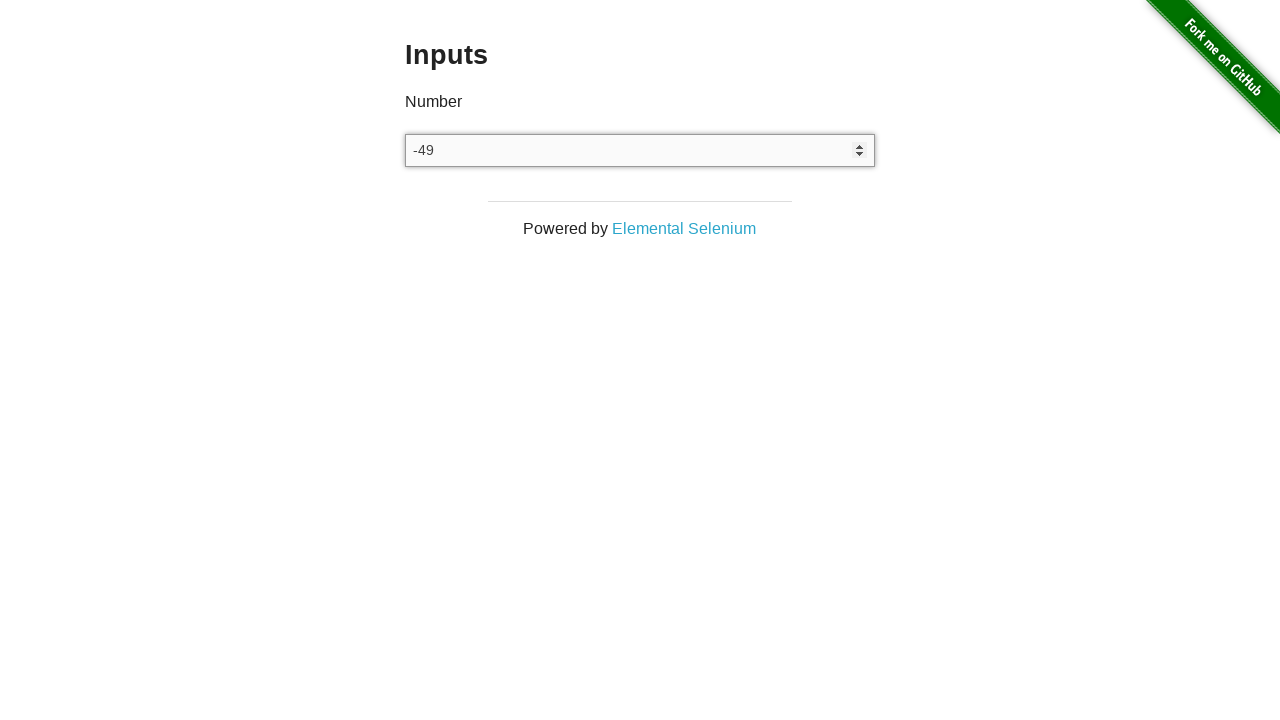

Pressed ArrowDown key (iteration 50/100) to decrement value on input
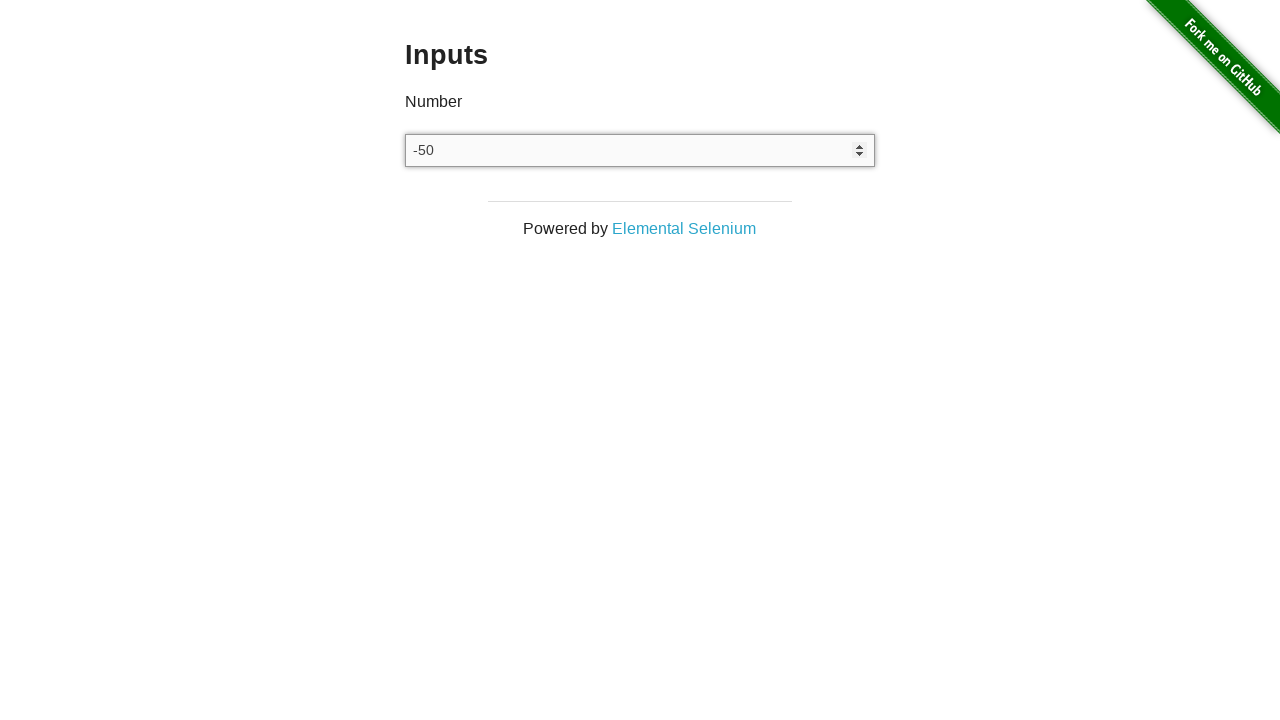

Pressed ArrowDown key (iteration 51/100) to decrement value on input
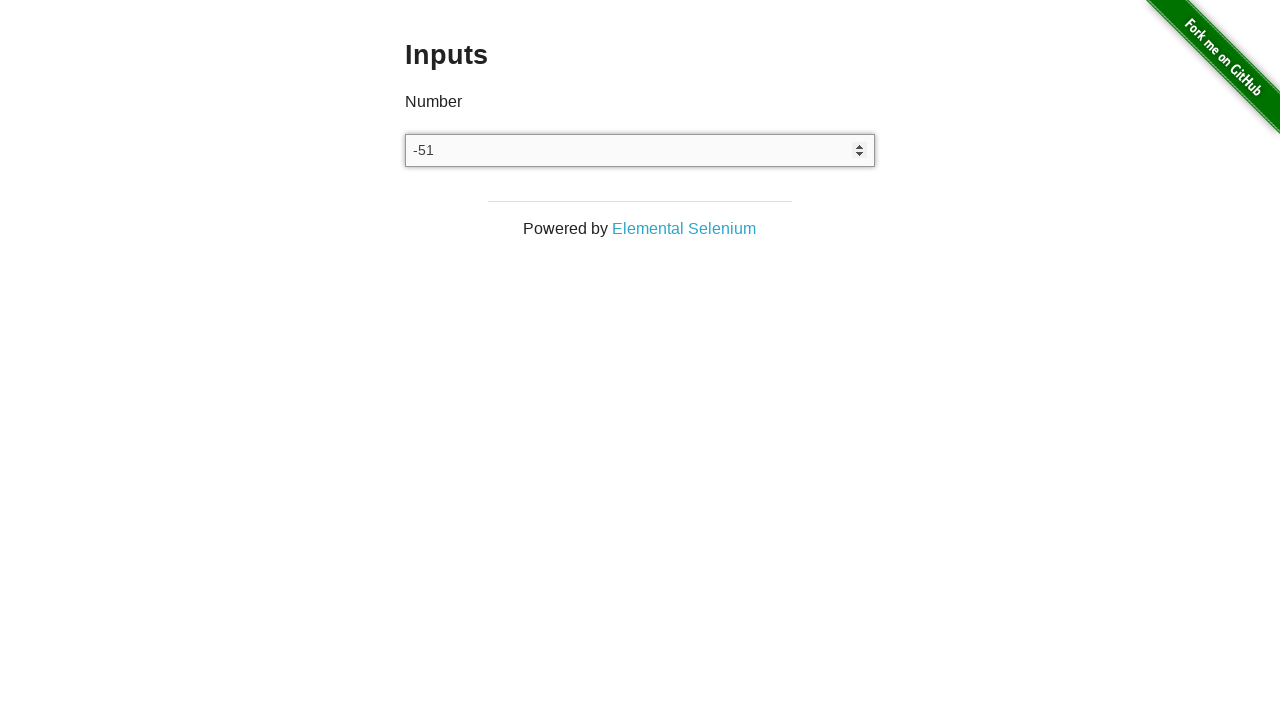

Pressed ArrowDown key (iteration 52/100) to decrement value on input
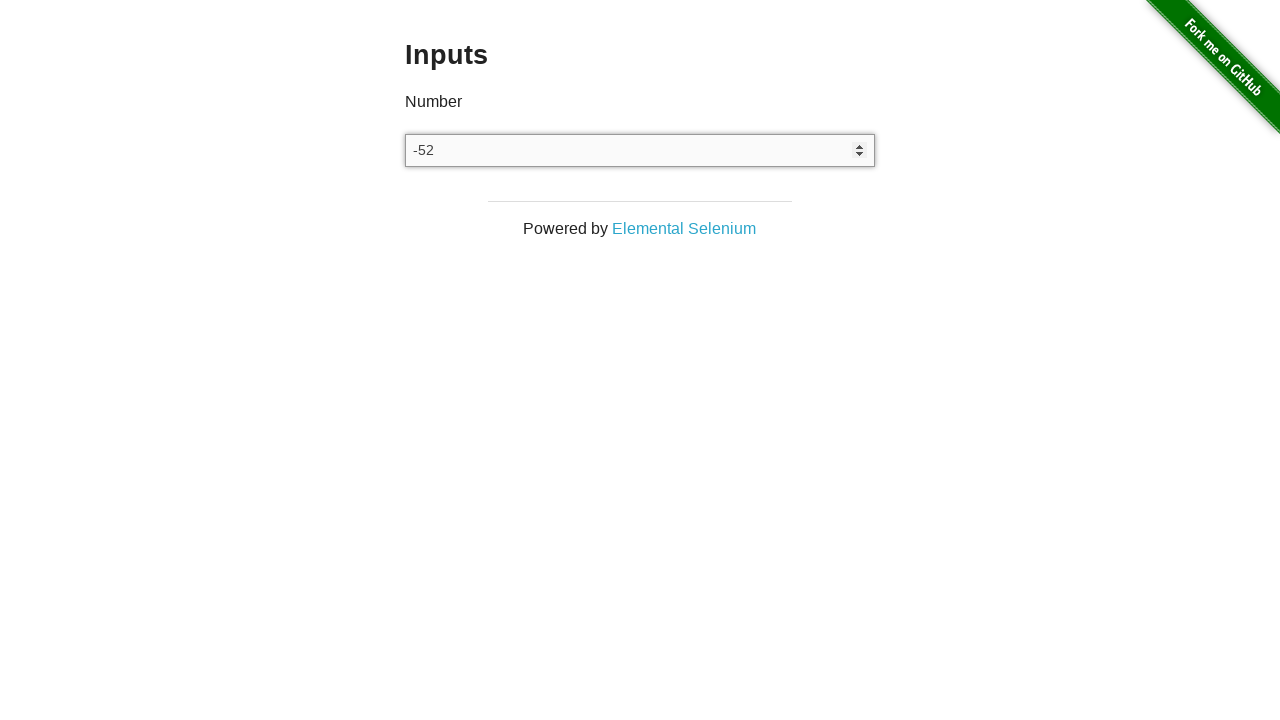

Pressed ArrowDown key (iteration 53/100) to decrement value on input
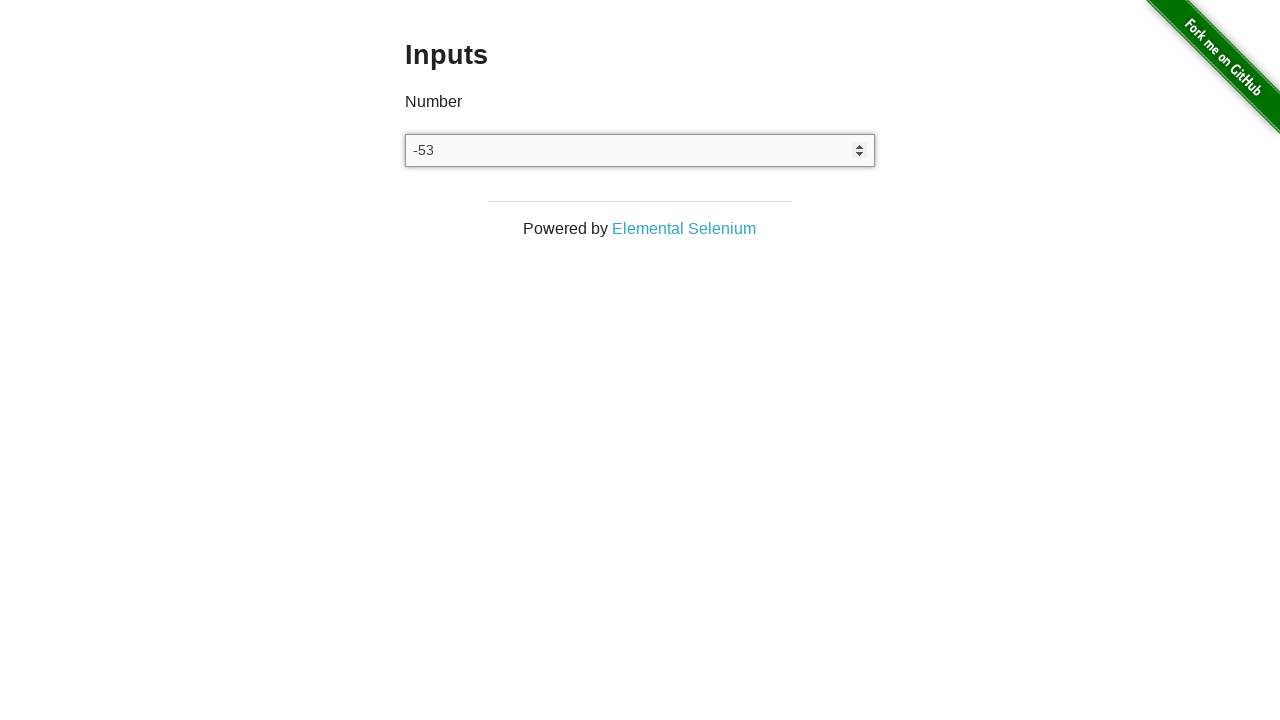

Pressed ArrowDown key (iteration 54/100) to decrement value on input
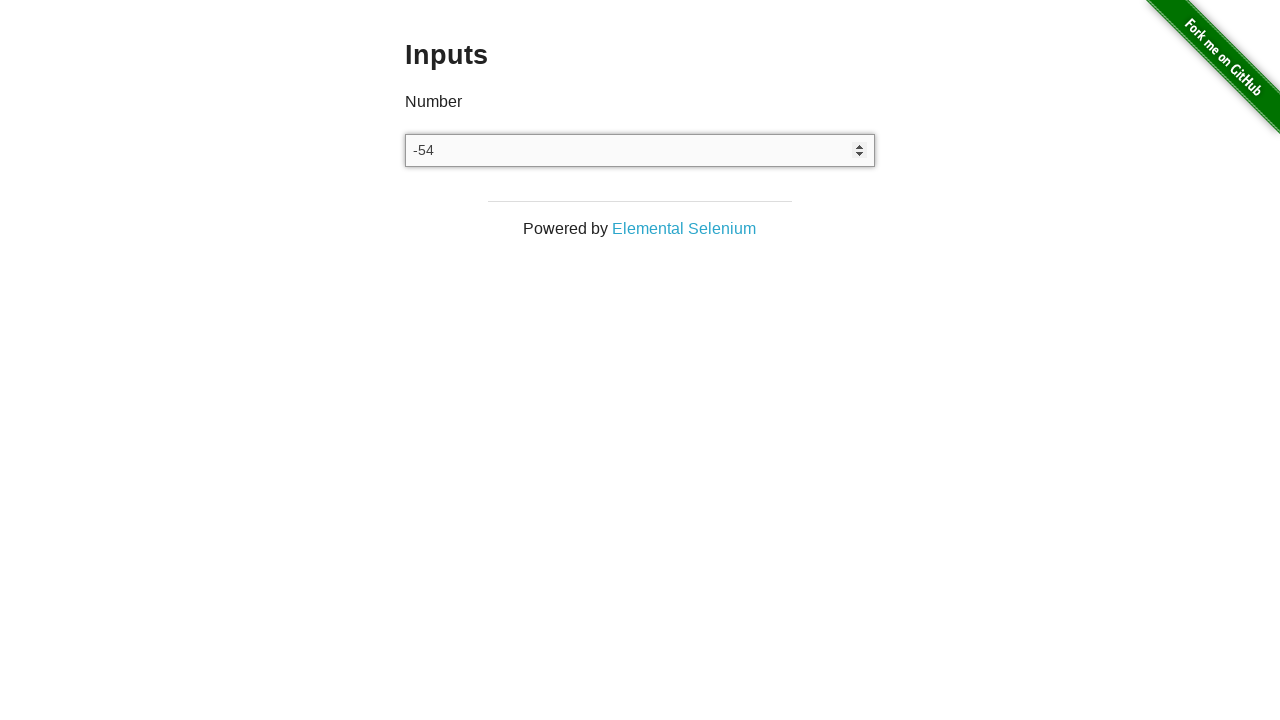

Pressed ArrowDown key (iteration 55/100) to decrement value on input
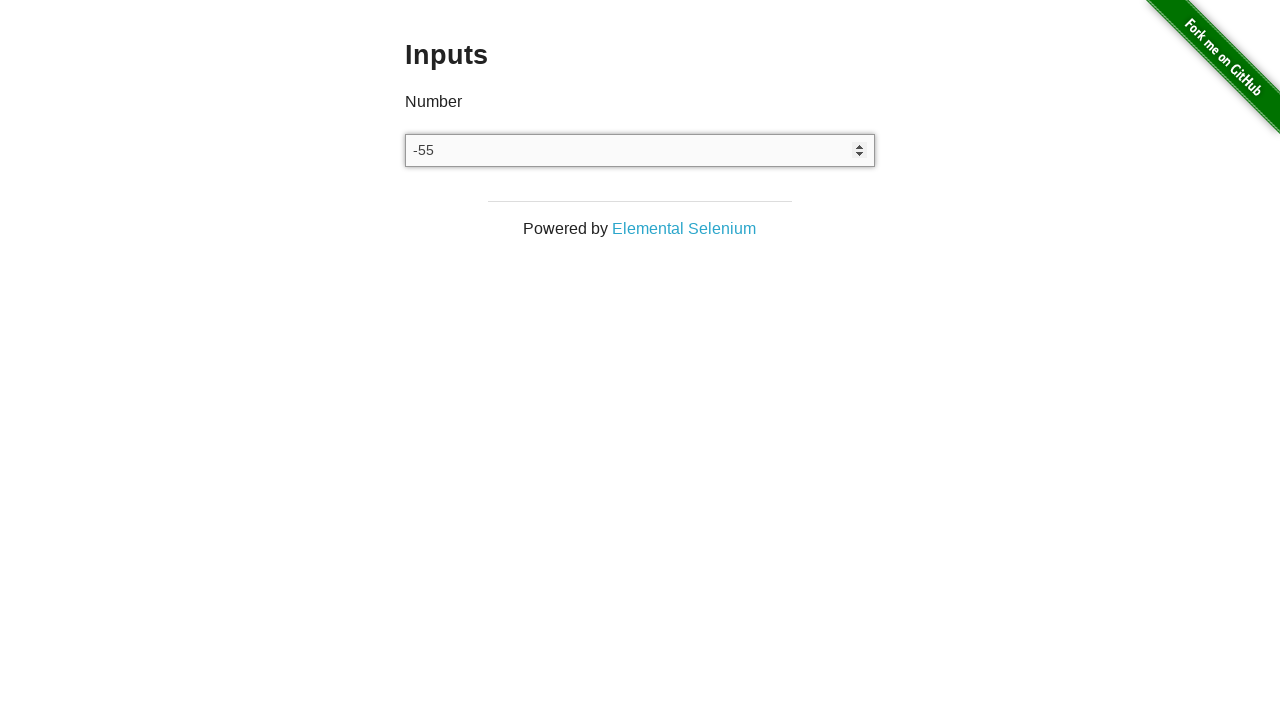

Pressed ArrowDown key (iteration 56/100) to decrement value on input
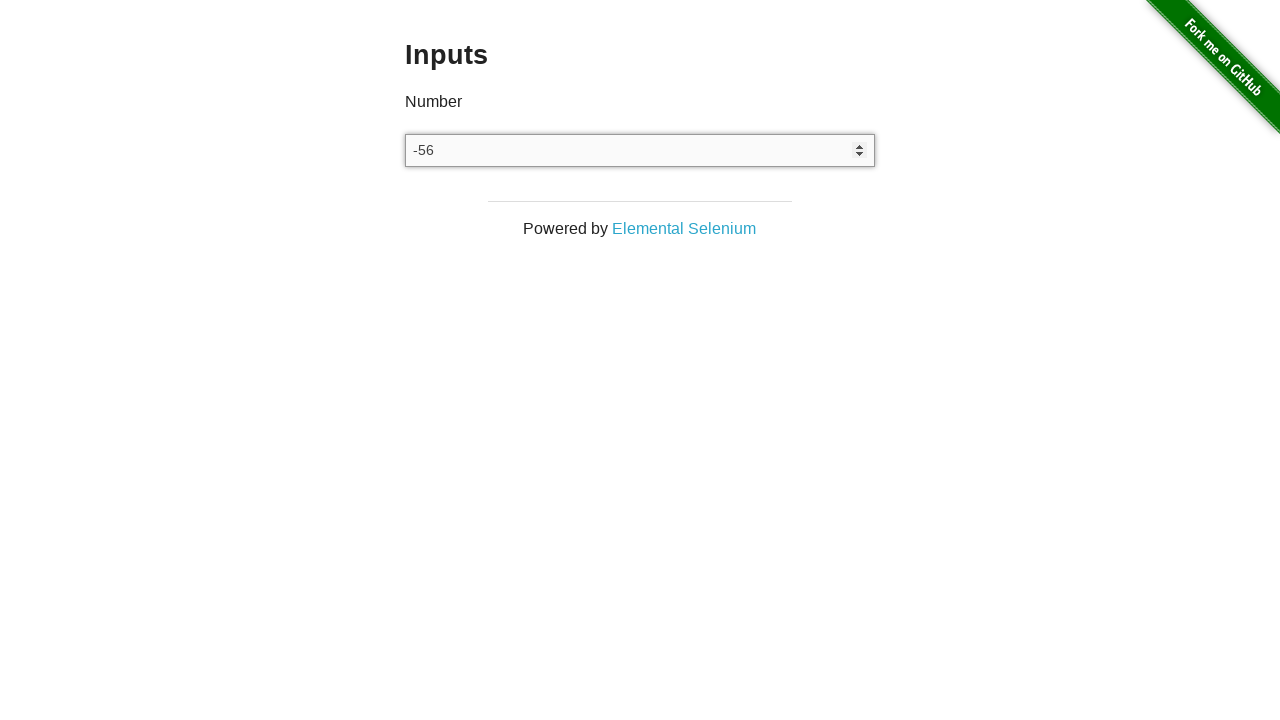

Pressed ArrowDown key (iteration 57/100) to decrement value on input
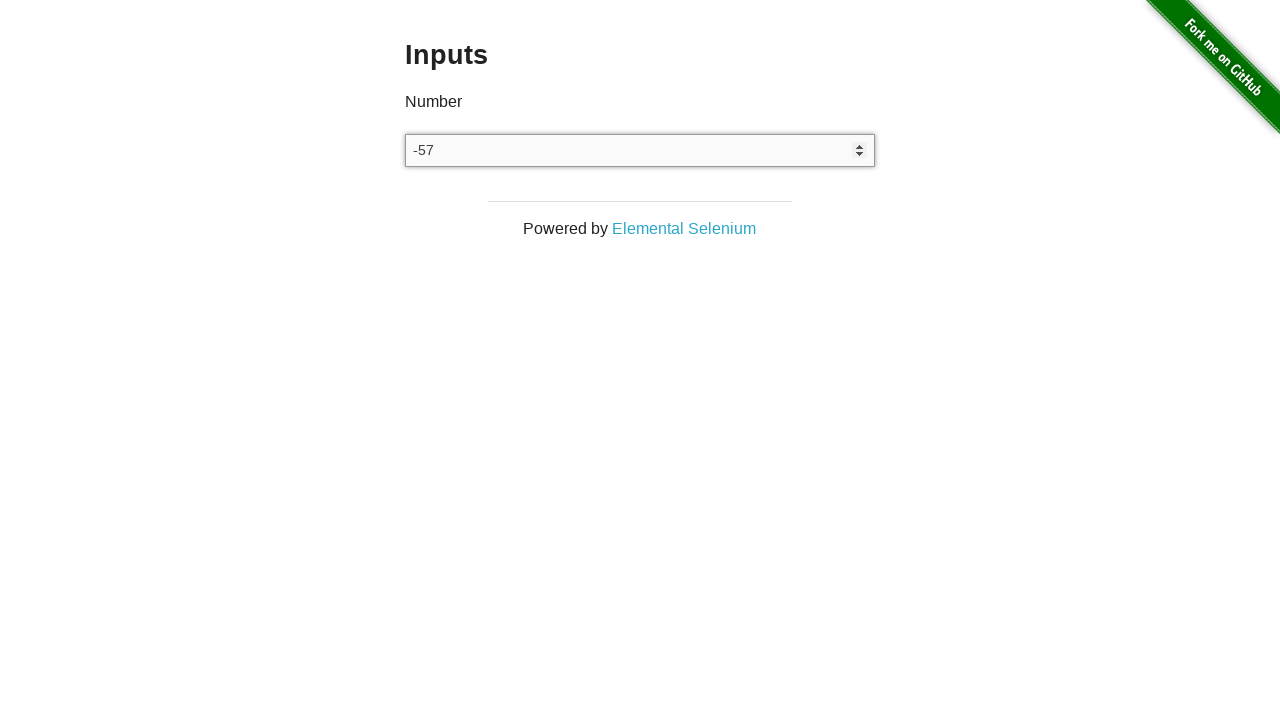

Pressed ArrowDown key (iteration 58/100) to decrement value on input
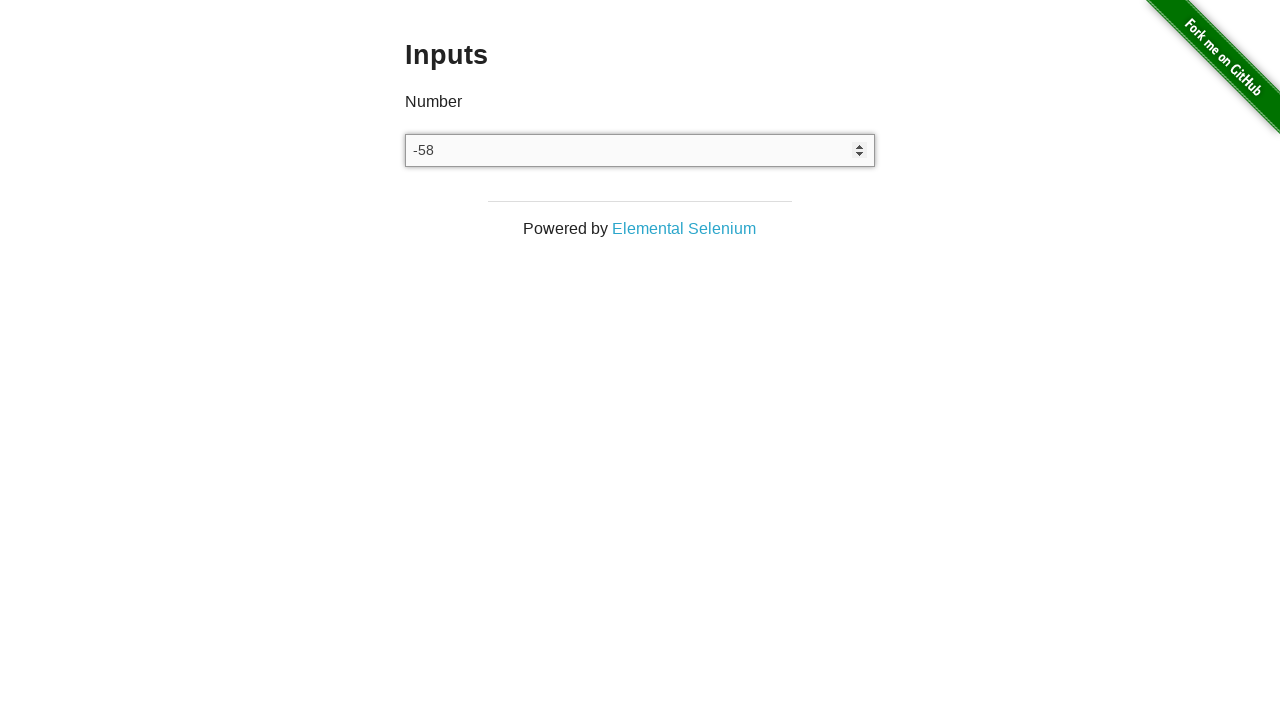

Pressed ArrowDown key (iteration 59/100) to decrement value on input
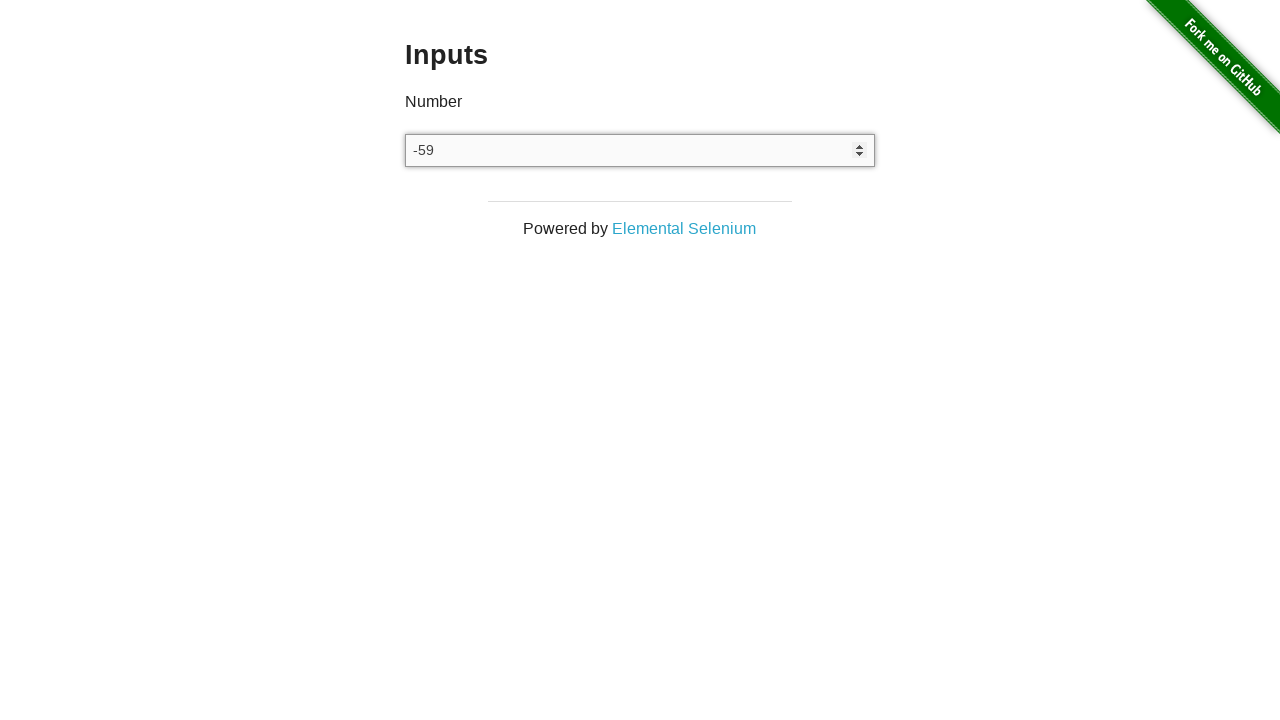

Pressed ArrowDown key (iteration 60/100) to decrement value on input
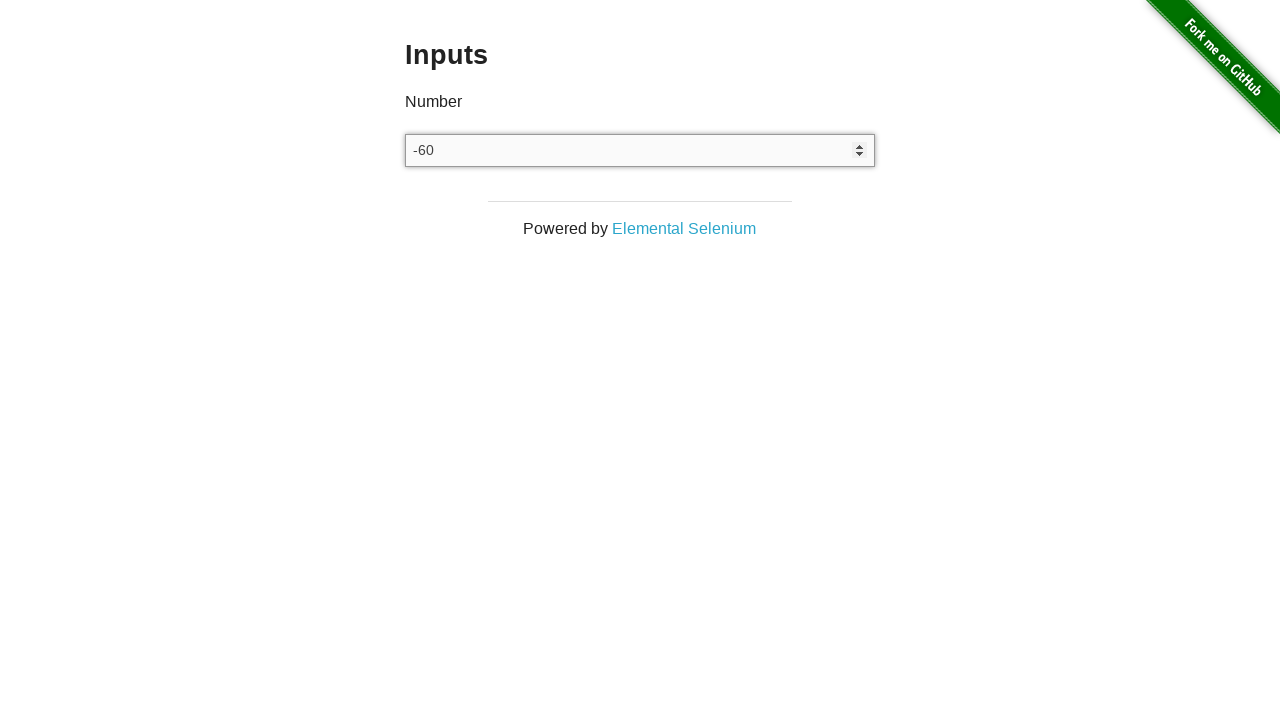

Pressed ArrowDown key (iteration 61/100) to decrement value on input
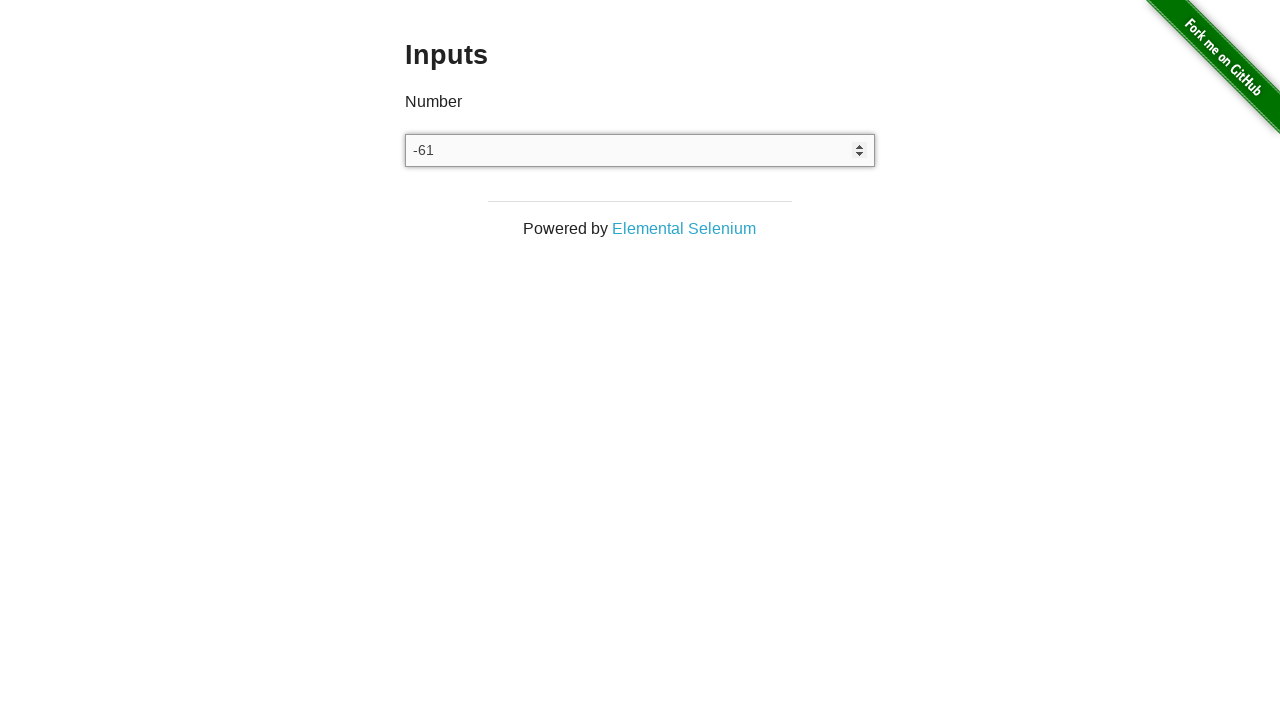

Pressed ArrowDown key (iteration 62/100) to decrement value on input
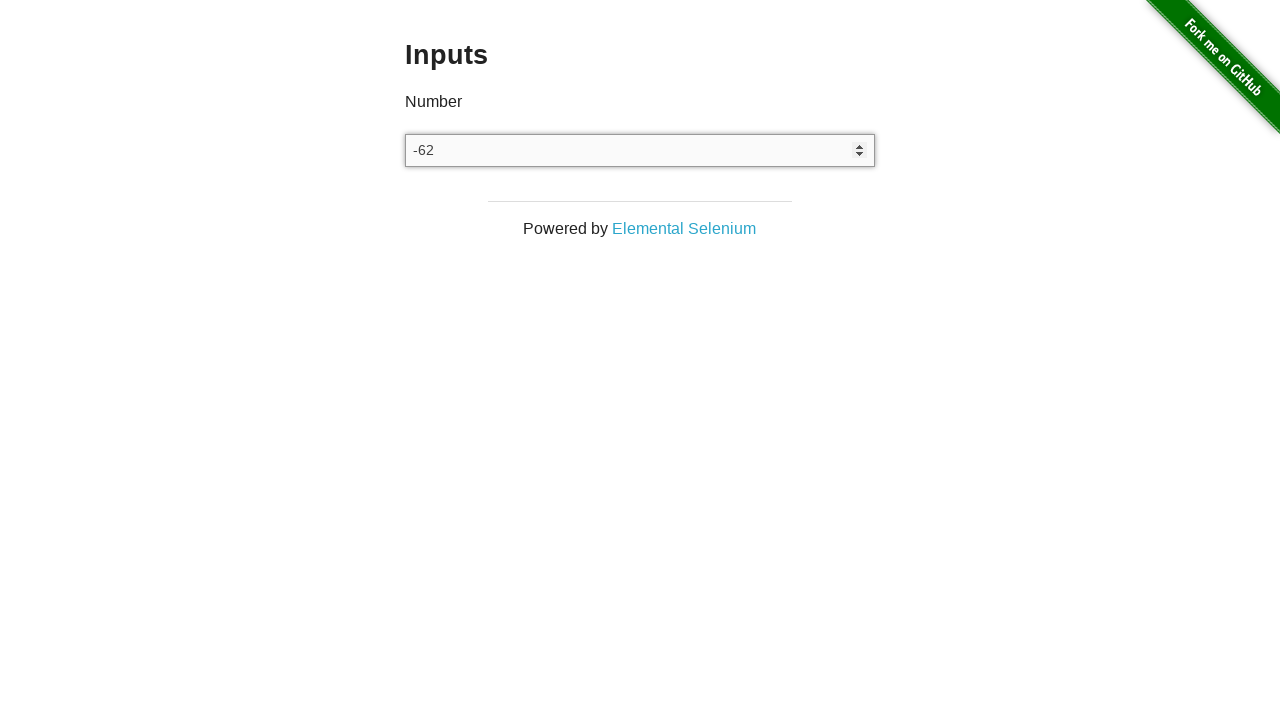

Pressed ArrowDown key (iteration 63/100) to decrement value on input
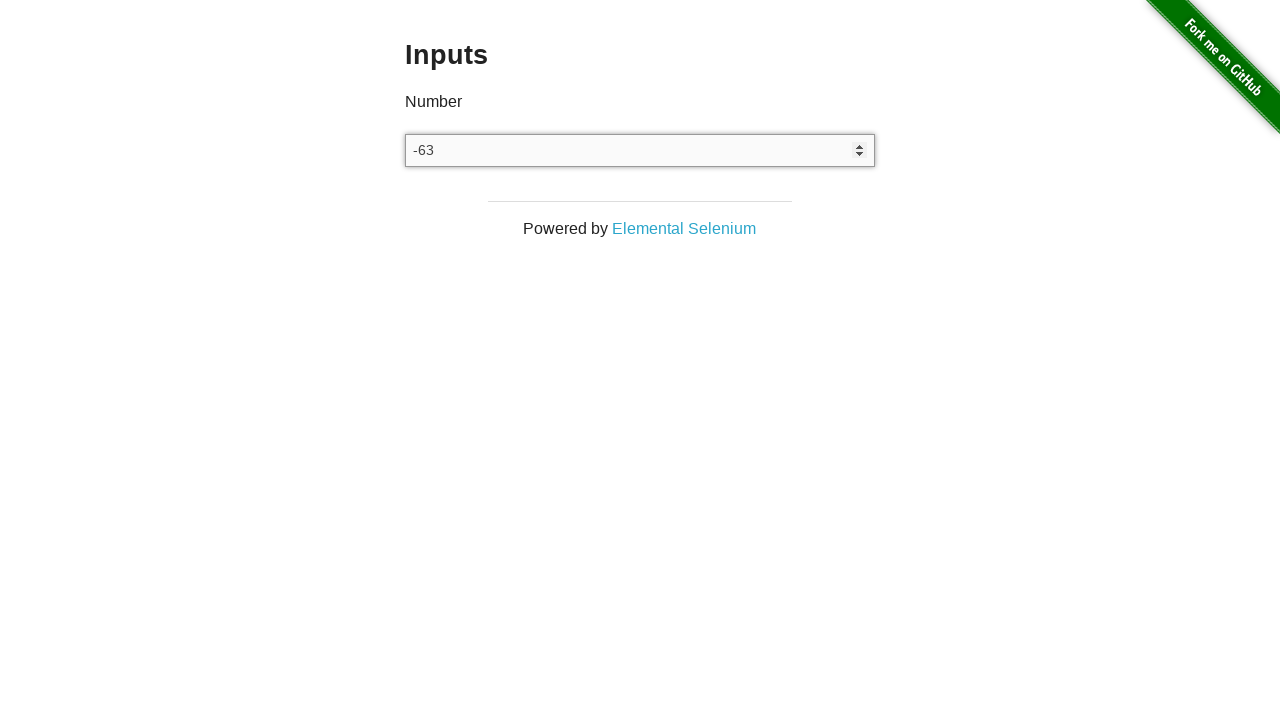

Pressed ArrowDown key (iteration 64/100) to decrement value on input
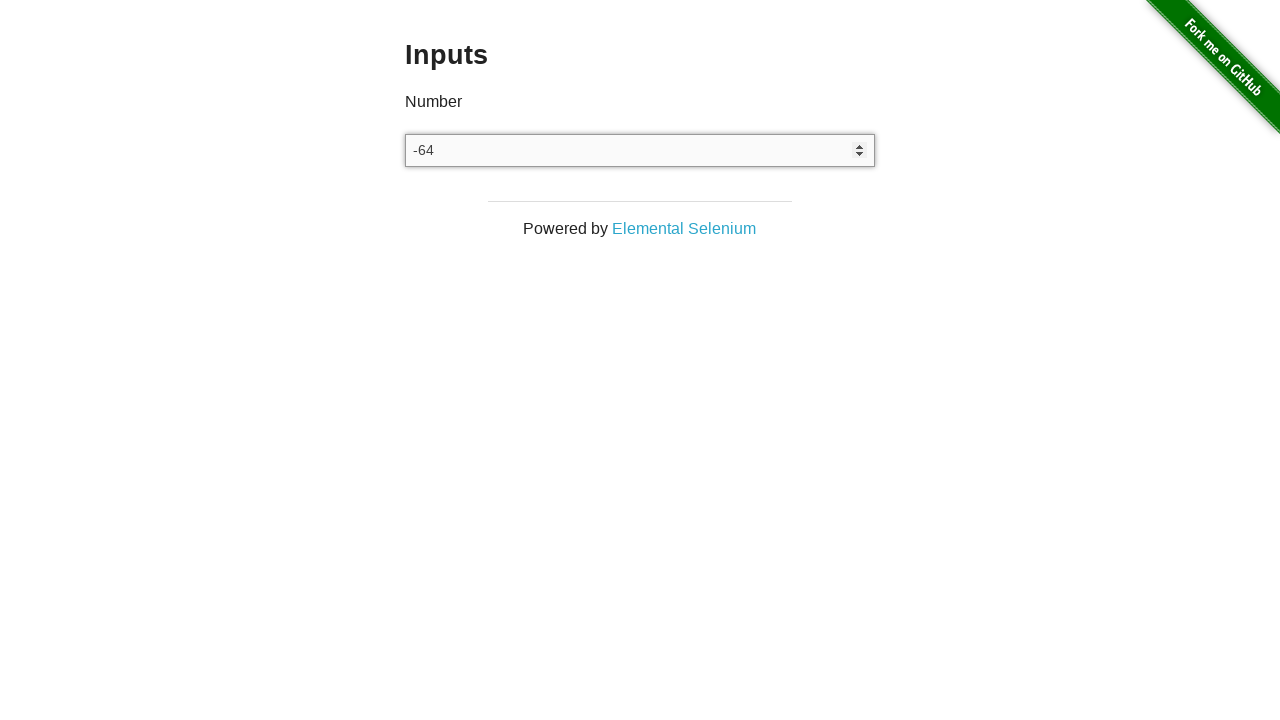

Pressed ArrowDown key (iteration 65/100) to decrement value on input
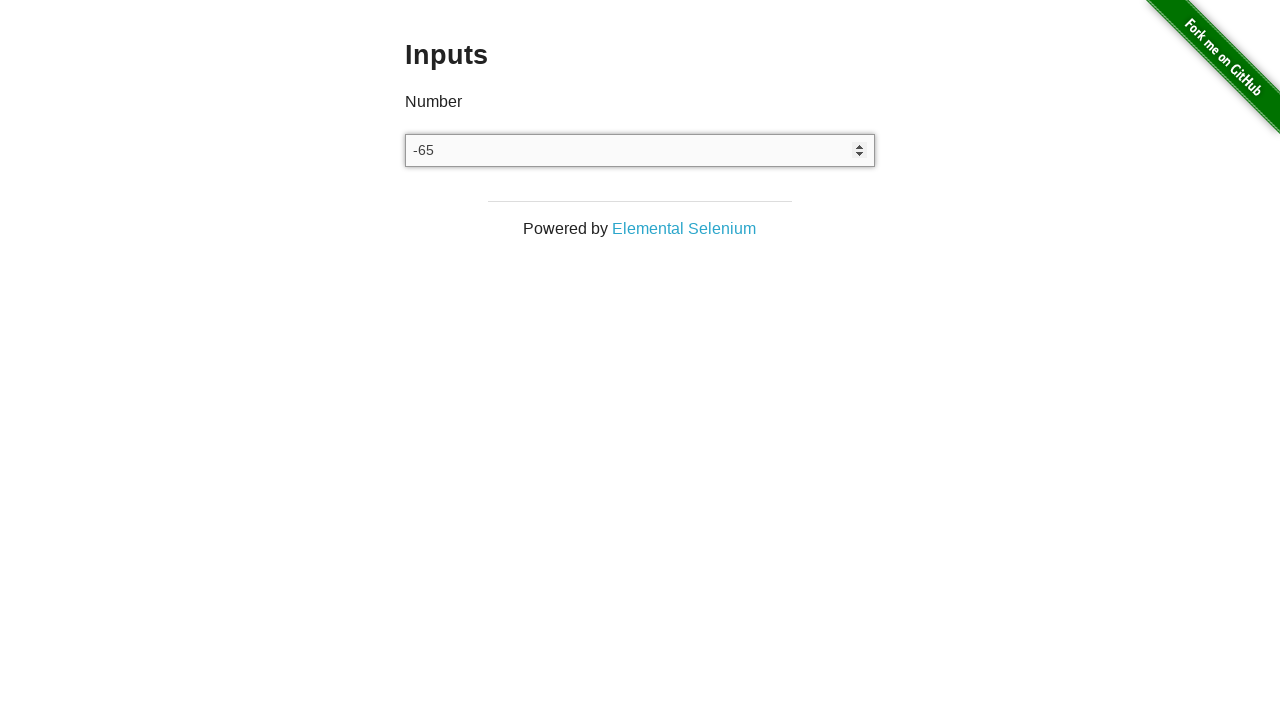

Pressed ArrowDown key (iteration 66/100) to decrement value on input
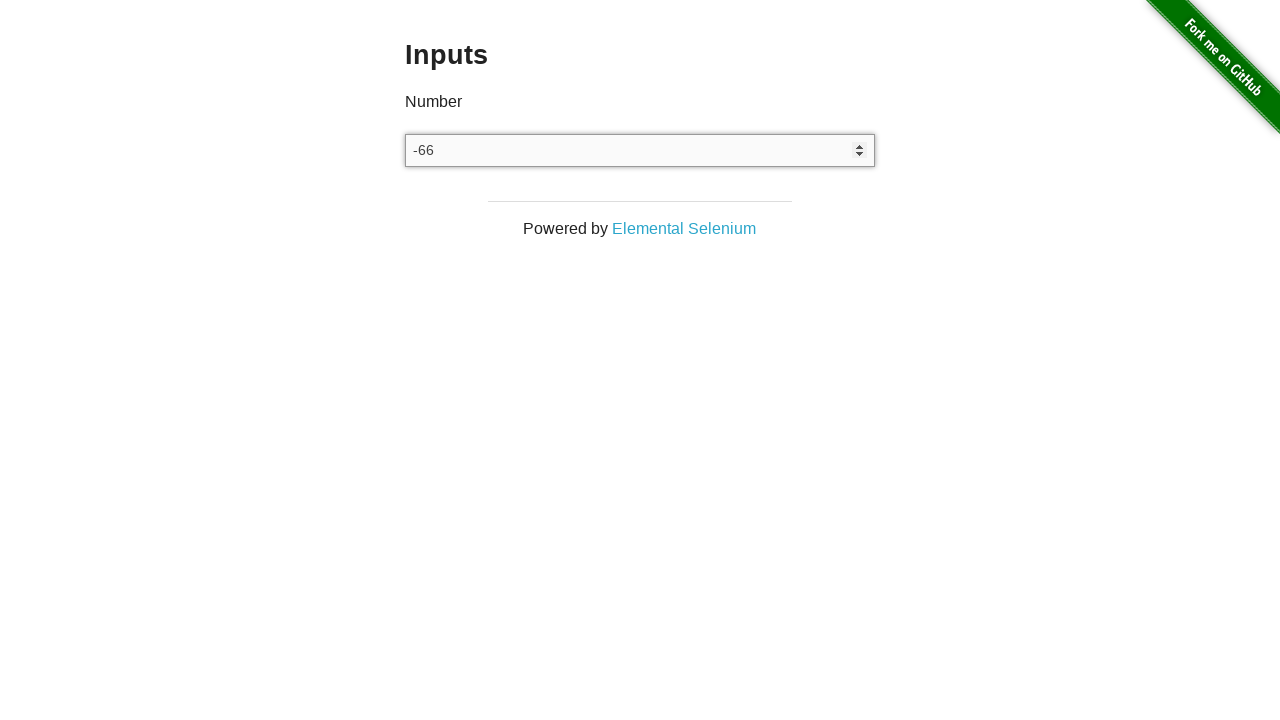

Pressed ArrowDown key (iteration 67/100) to decrement value on input
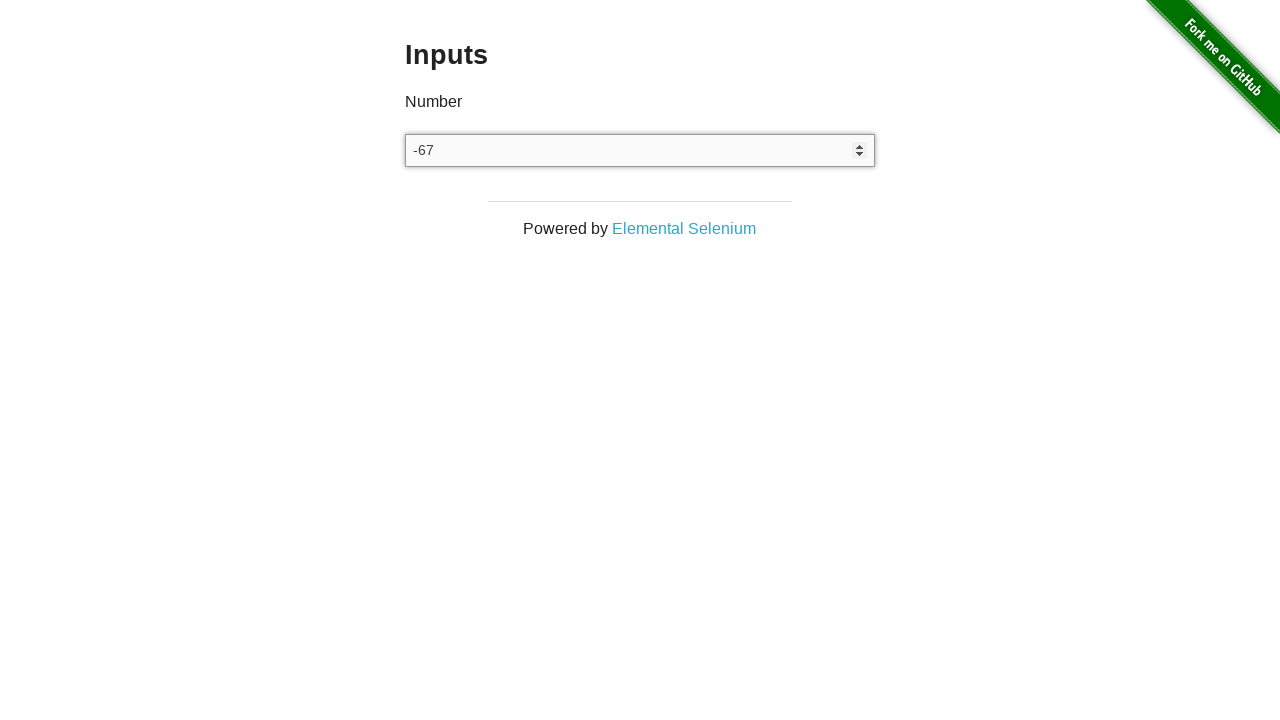

Pressed ArrowDown key (iteration 68/100) to decrement value on input
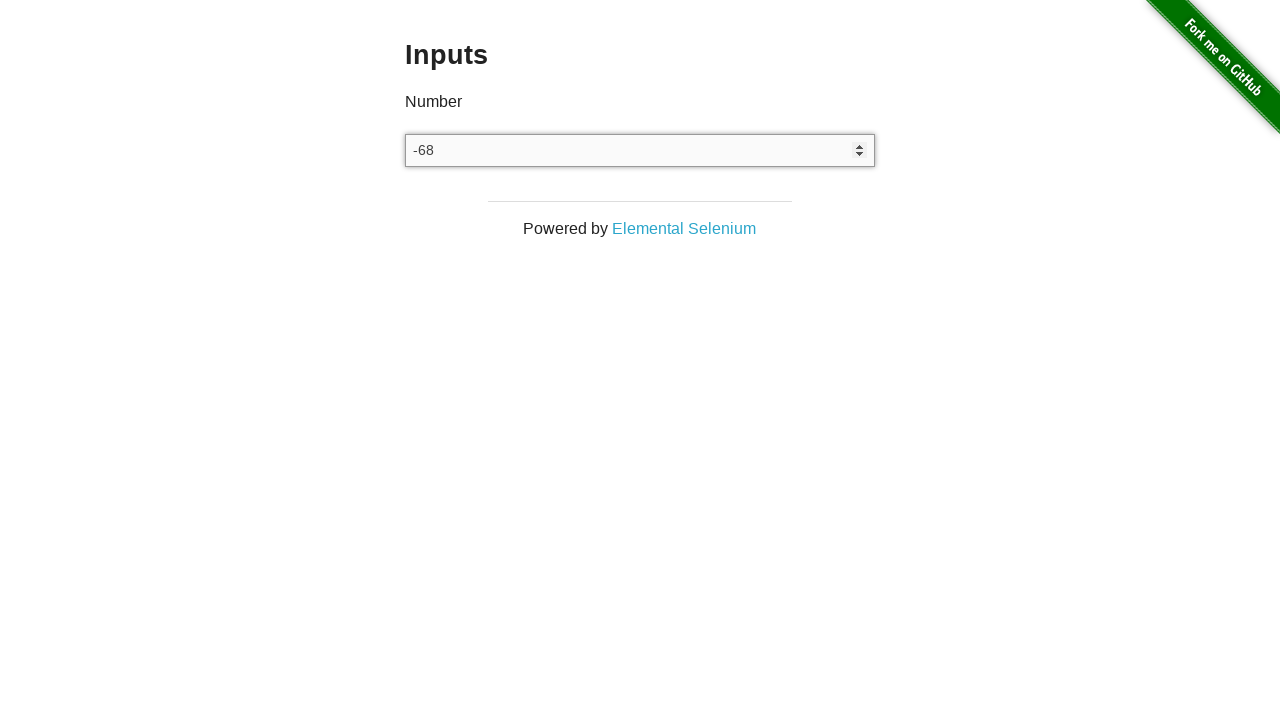

Pressed ArrowDown key (iteration 69/100) to decrement value on input
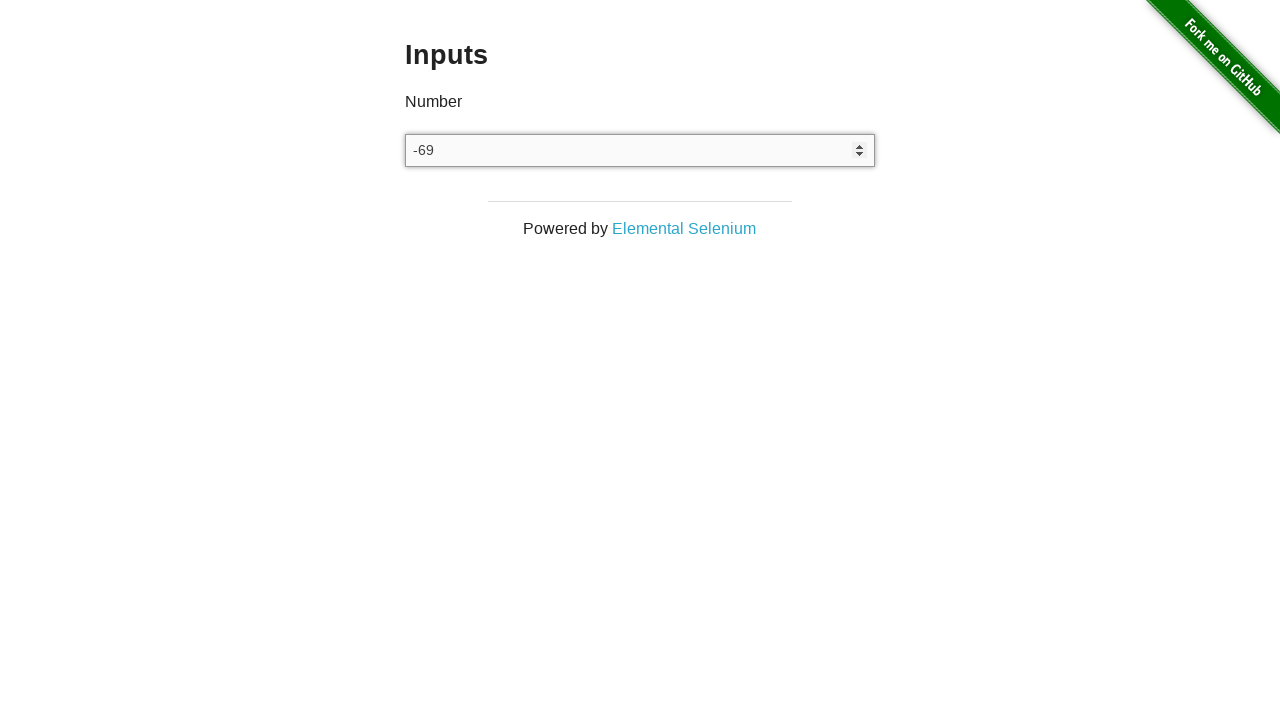

Pressed ArrowDown key (iteration 70/100) to decrement value on input
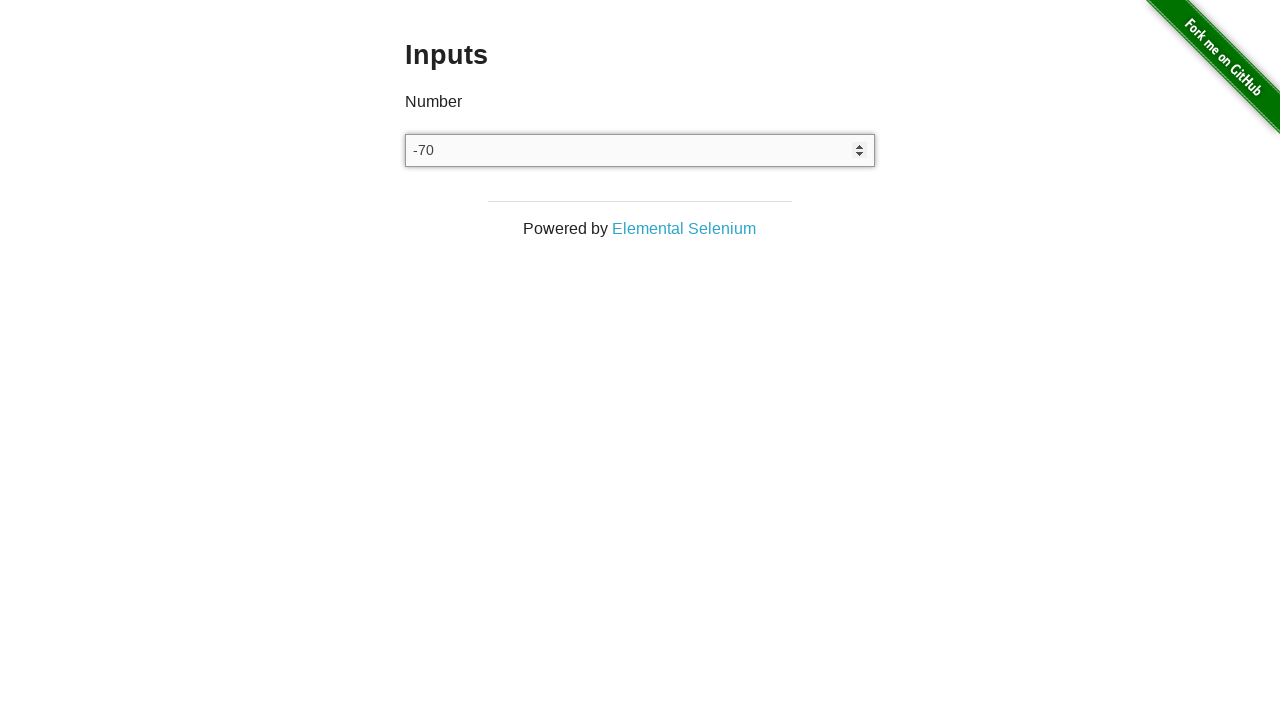

Pressed ArrowDown key (iteration 71/100) to decrement value on input
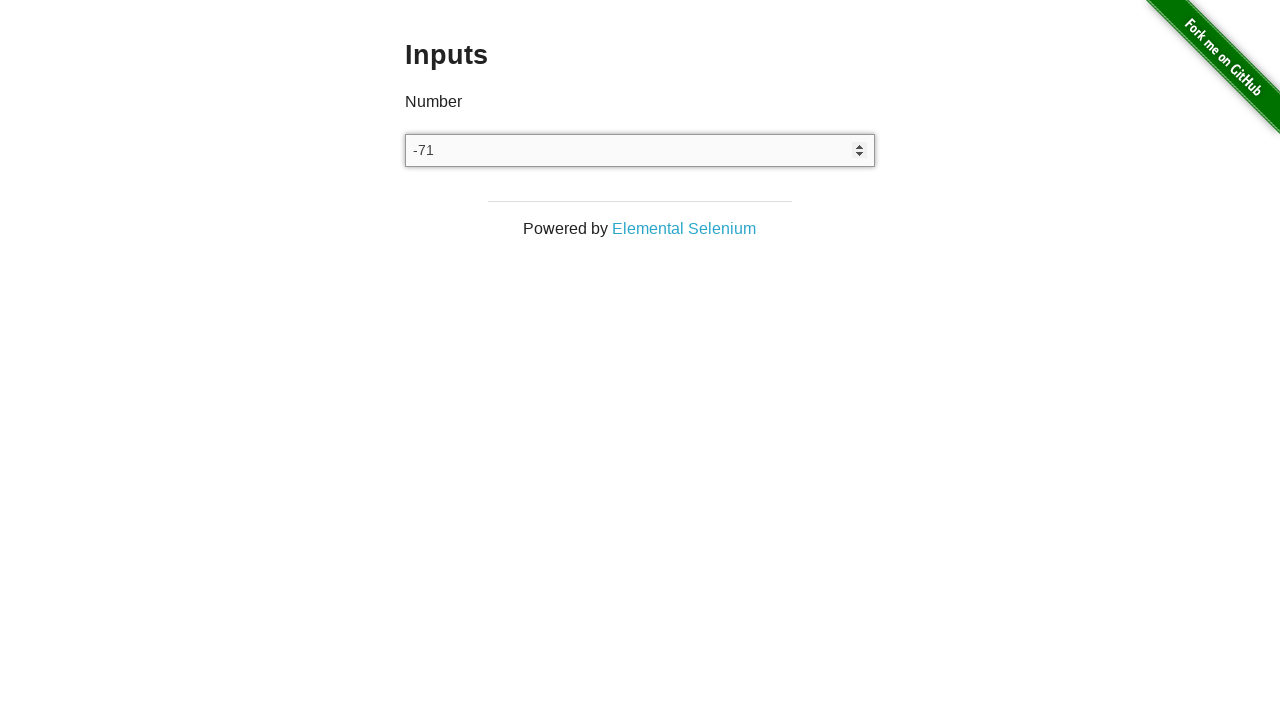

Pressed ArrowDown key (iteration 72/100) to decrement value on input
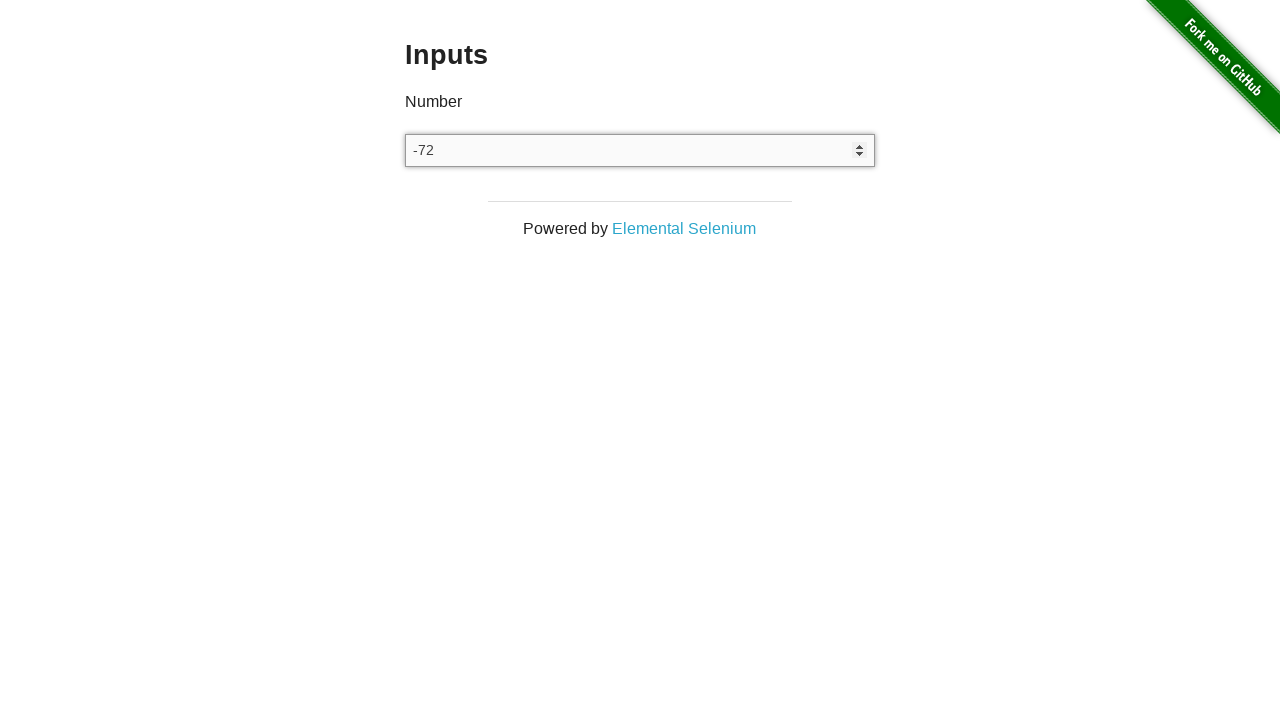

Pressed ArrowDown key (iteration 73/100) to decrement value on input
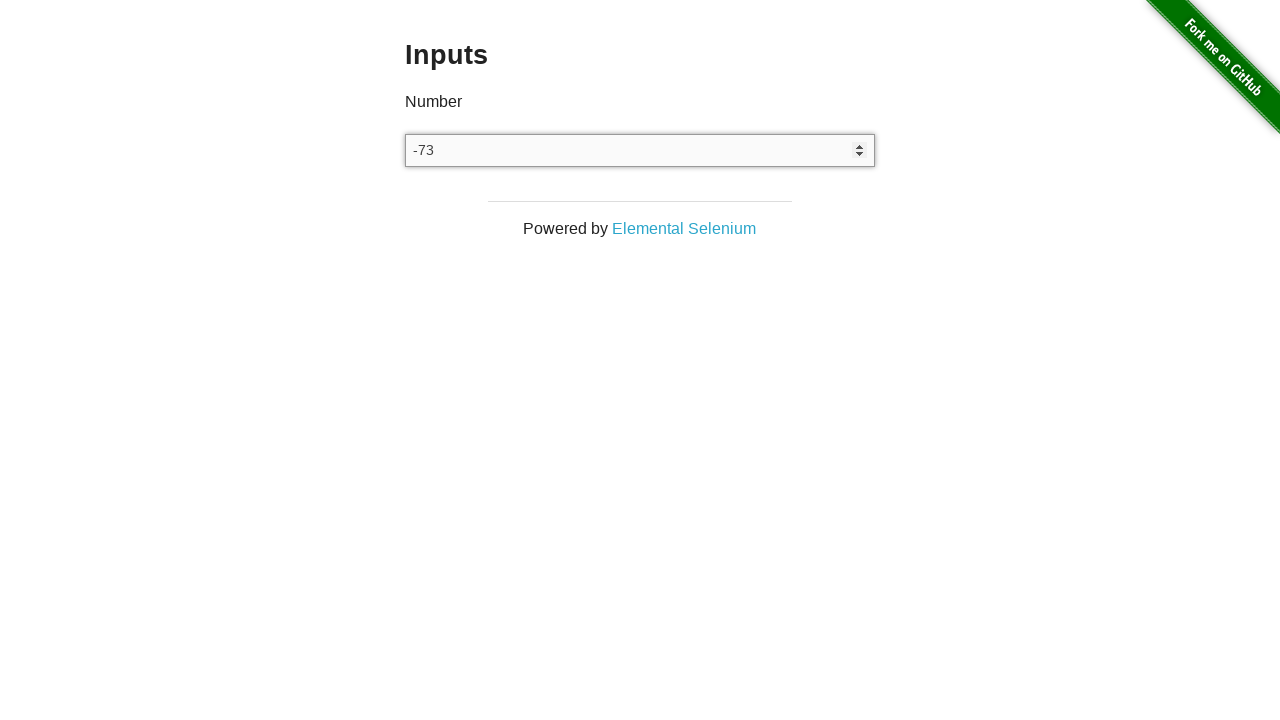

Pressed ArrowDown key (iteration 74/100) to decrement value on input
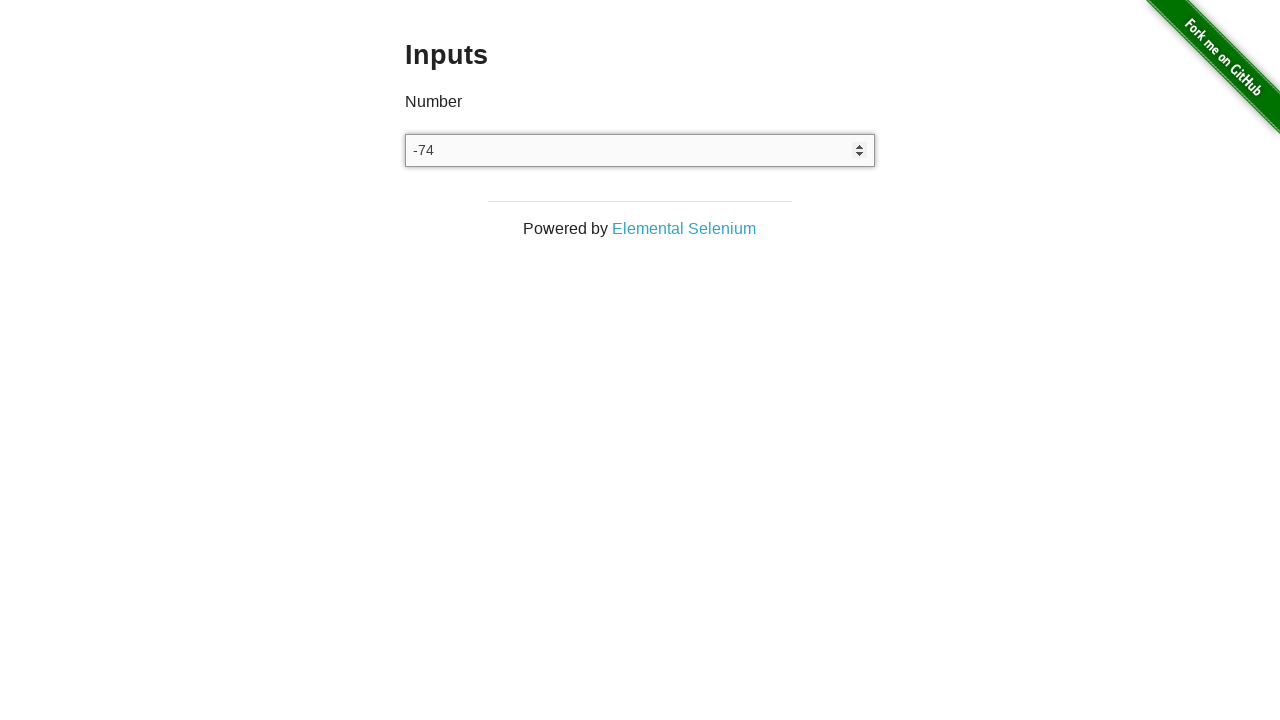

Pressed ArrowDown key (iteration 75/100) to decrement value on input
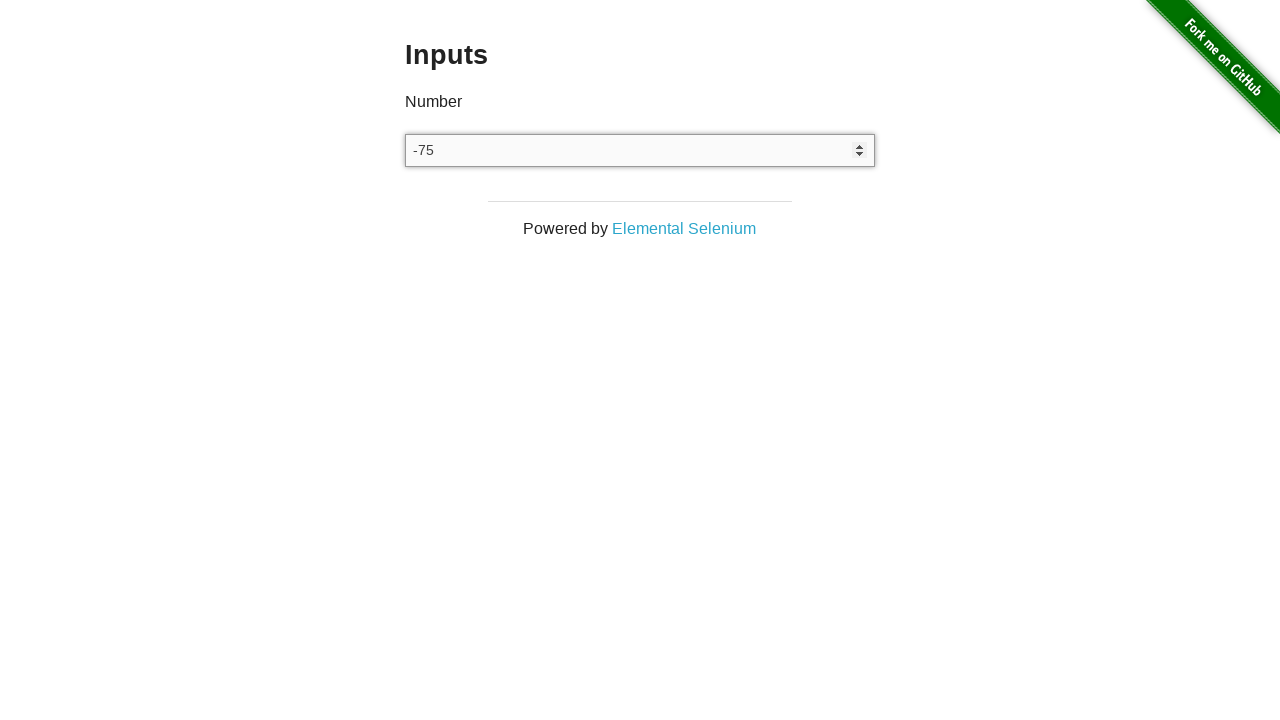

Pressed ArrowDown key (iteration 76/100) to decrement value on input
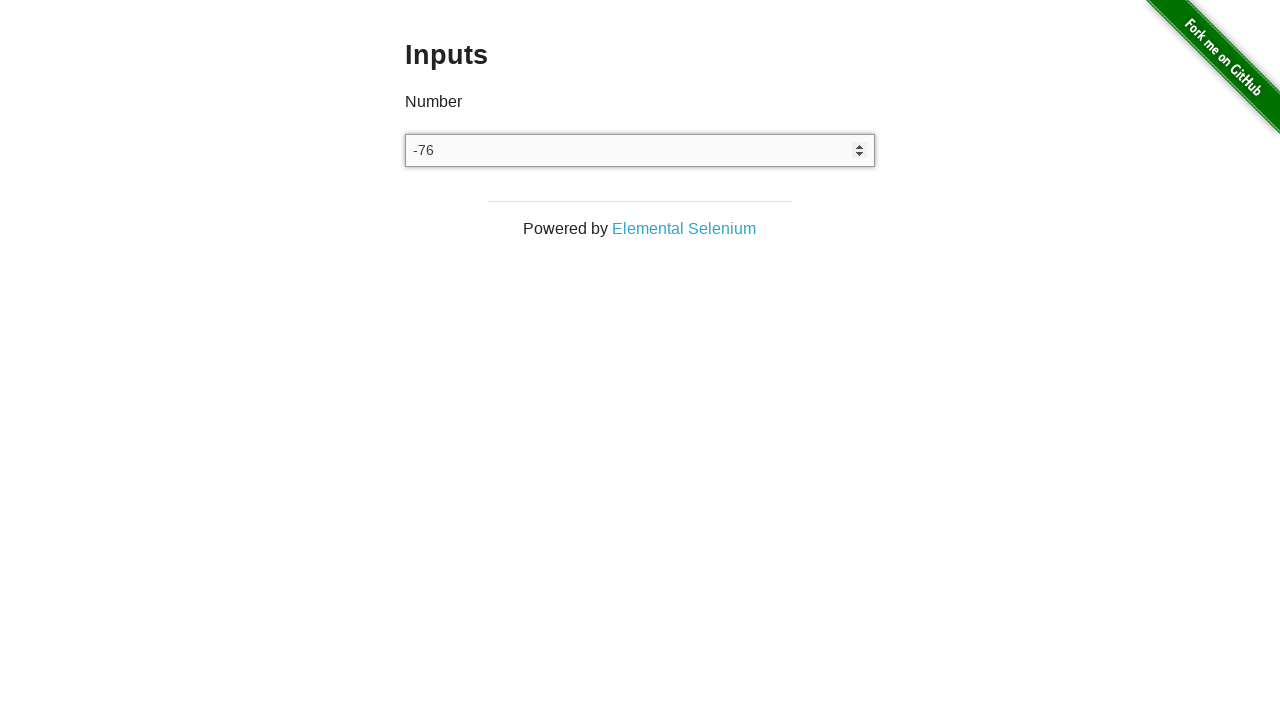

Pressed ArrowDown key (iteration 77/100) to decrement value on input
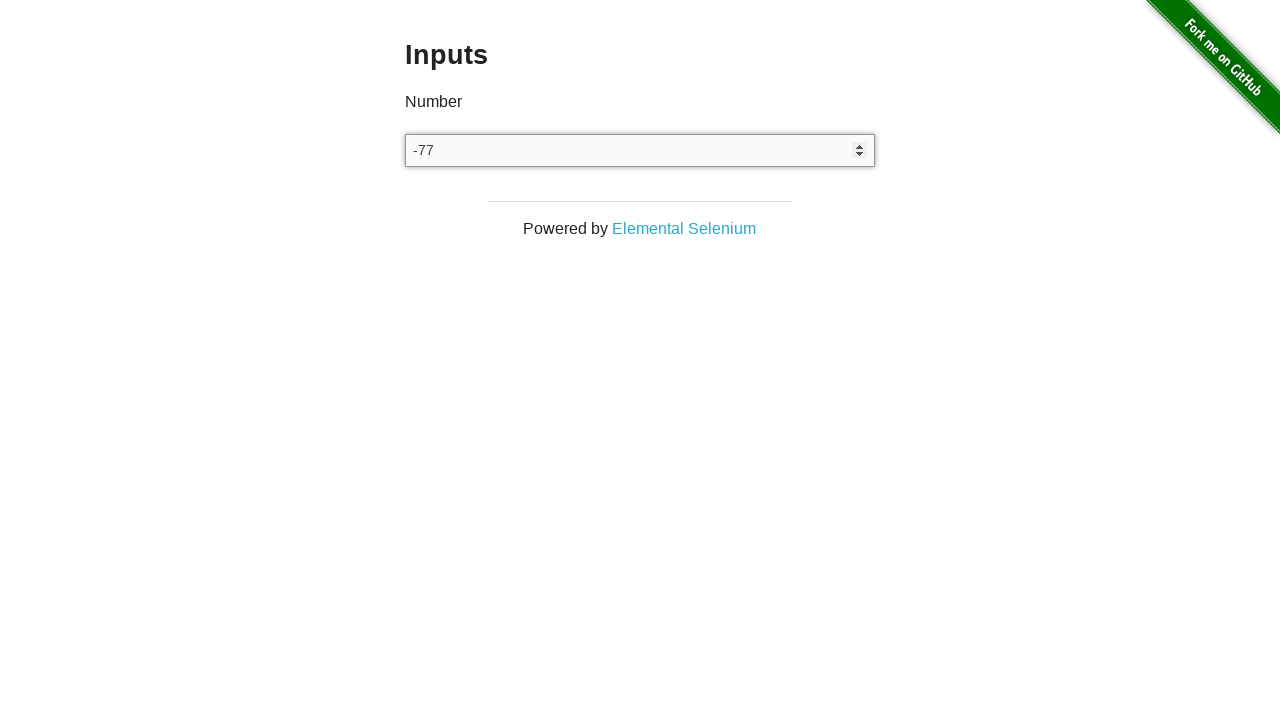

Pressed ArrowDown key (iteration 78/100) to decrement value on input
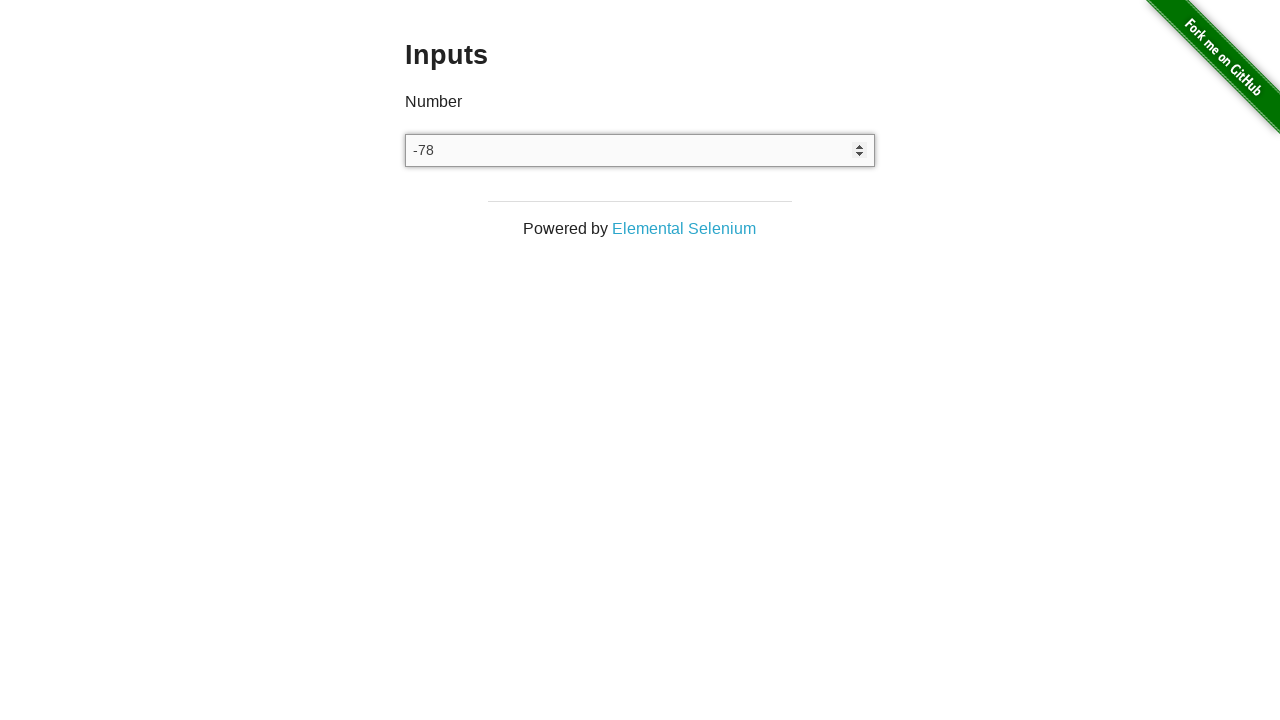

Pressed ArrowDown key (iteration 79/100) to decrement value on input
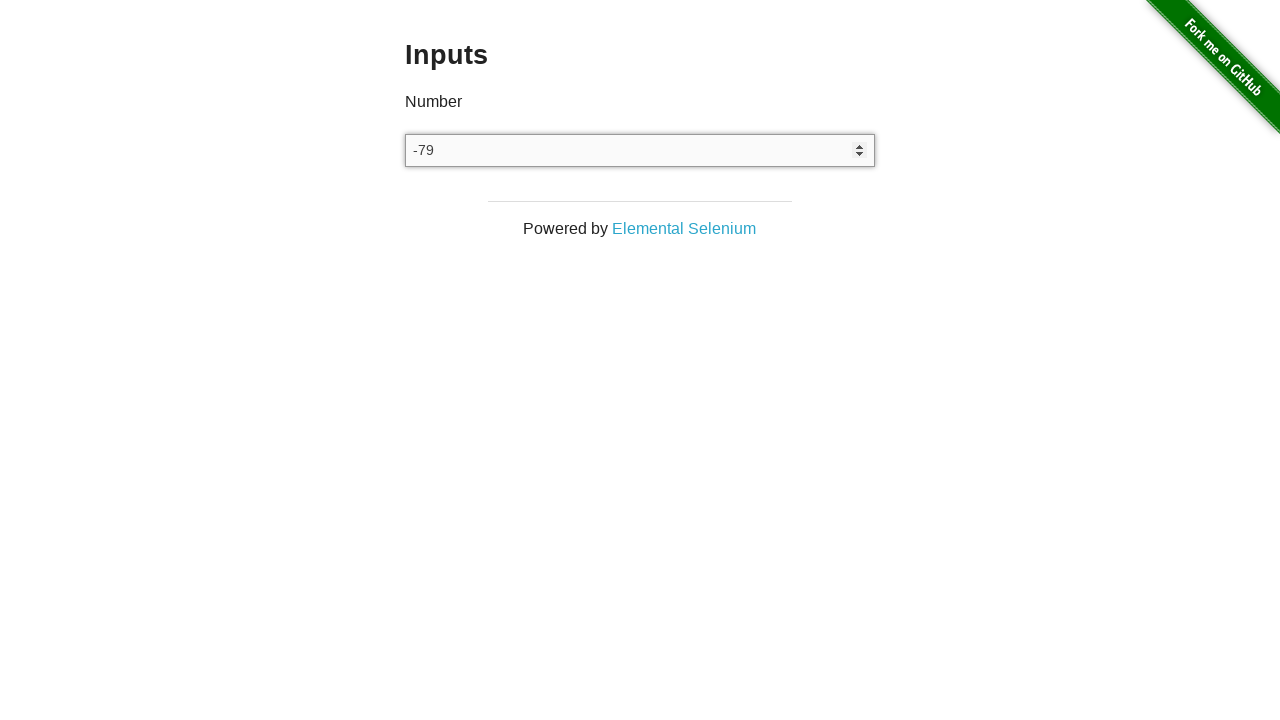

Pressed ArrowDown key (iteration 80/100) to decrement value on input
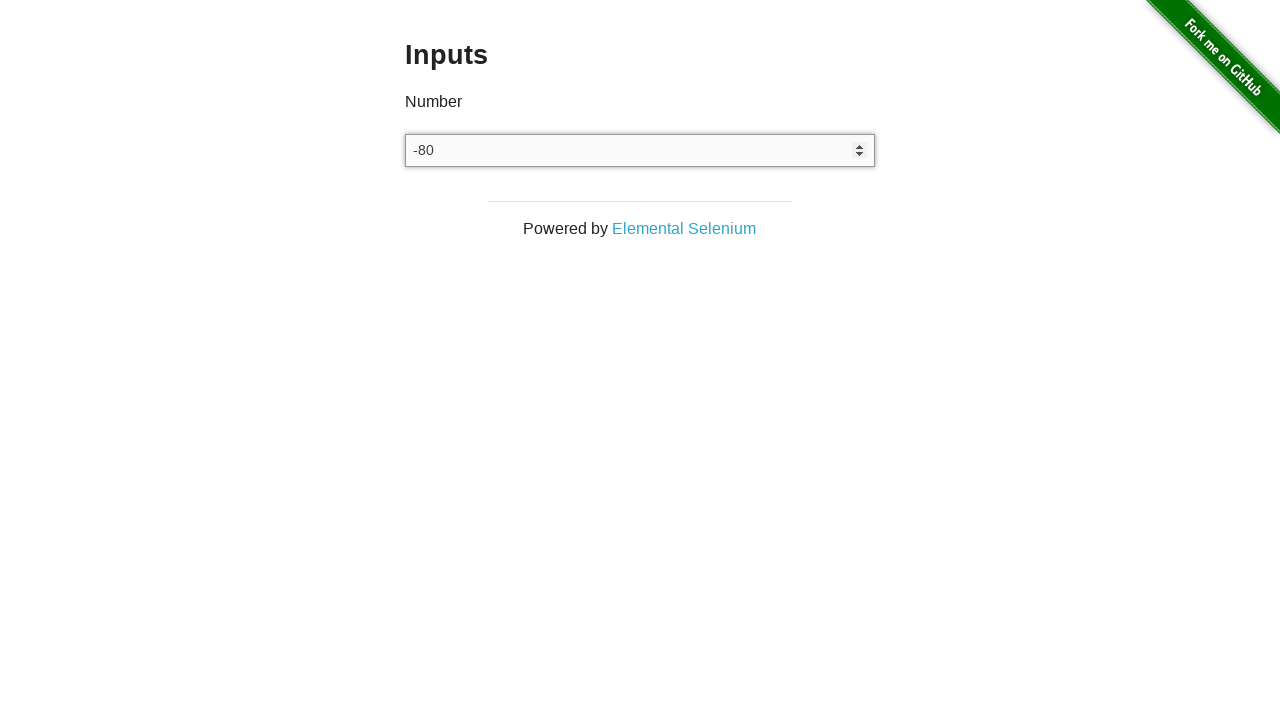

Pressed ArrowDown key (iteration 81/100) to decrement value on input
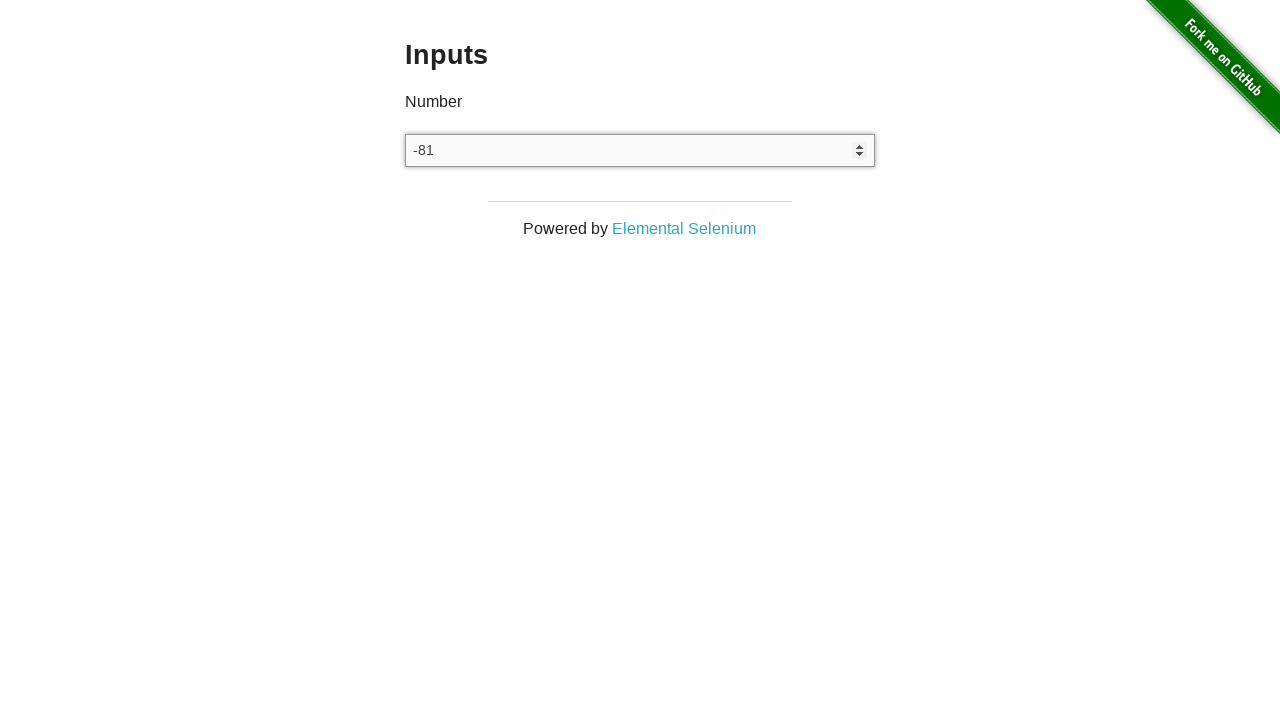

Pressed ArrowDown key (iteration 82/100) to decrement value on input
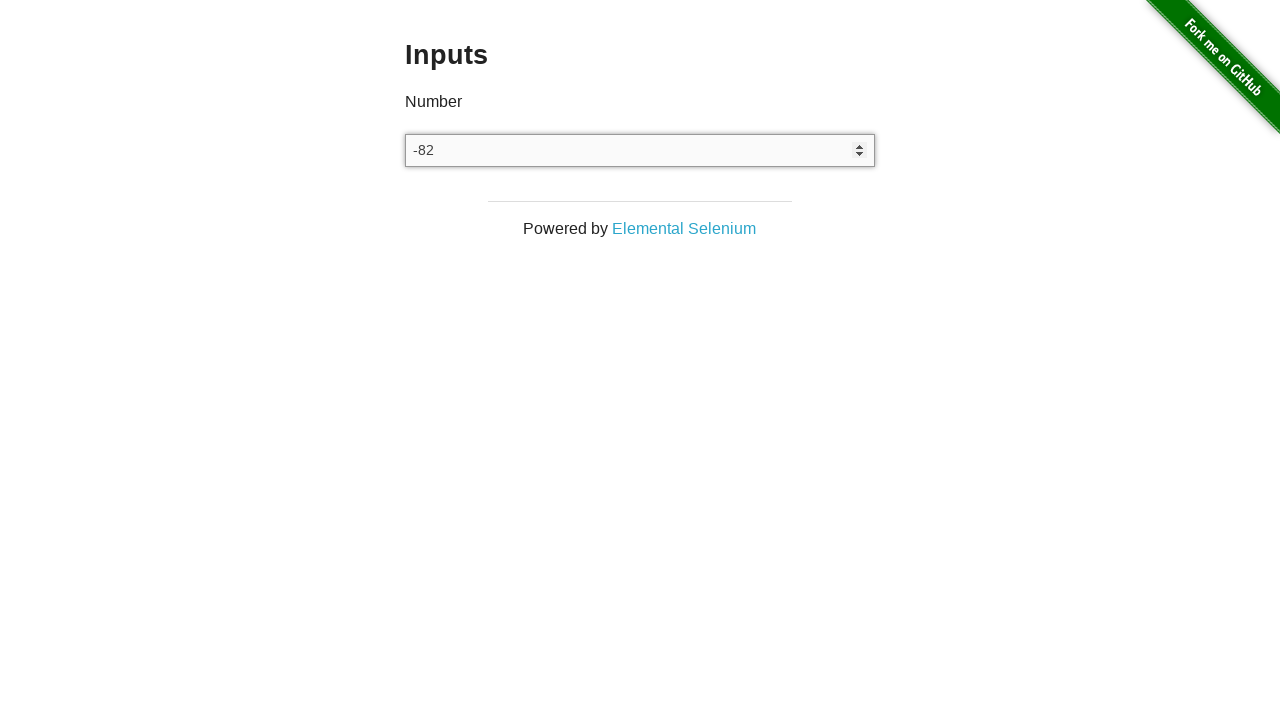

Pressed ArrowDown key (iteration 83/100) to decrement value on input
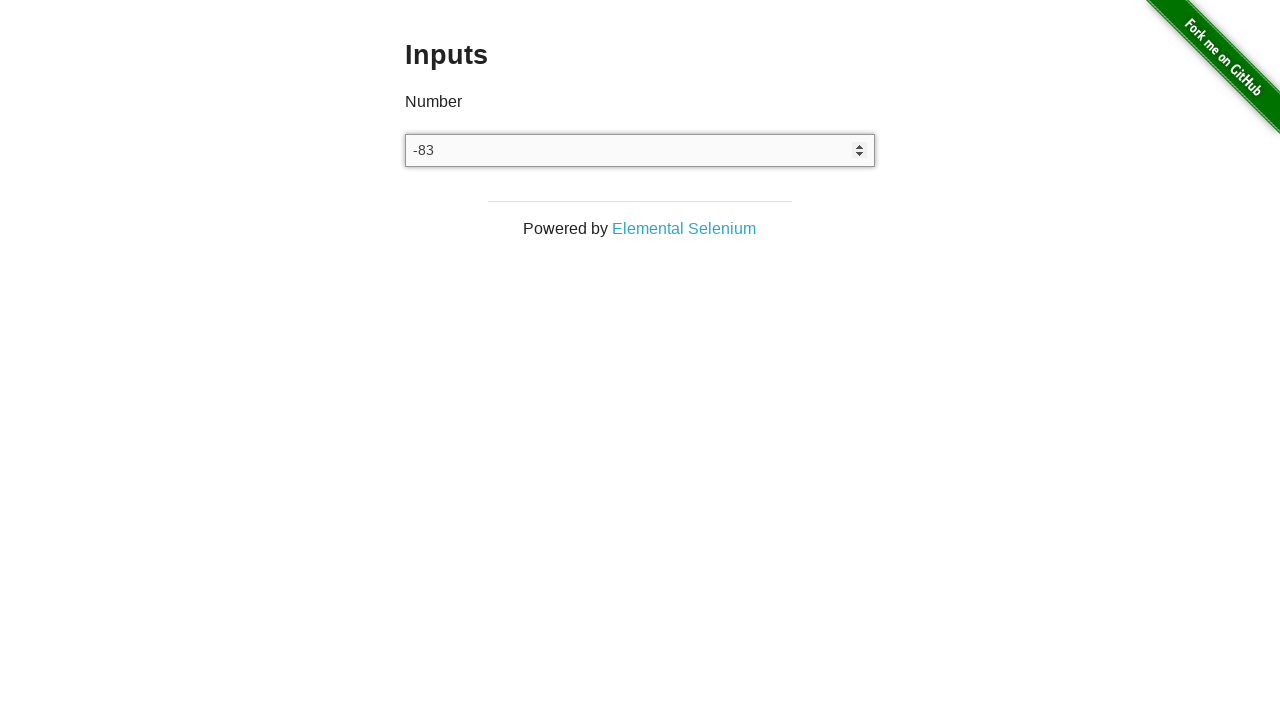

Pressed ArrowDown key (iteration 84/100) to decrement value on input
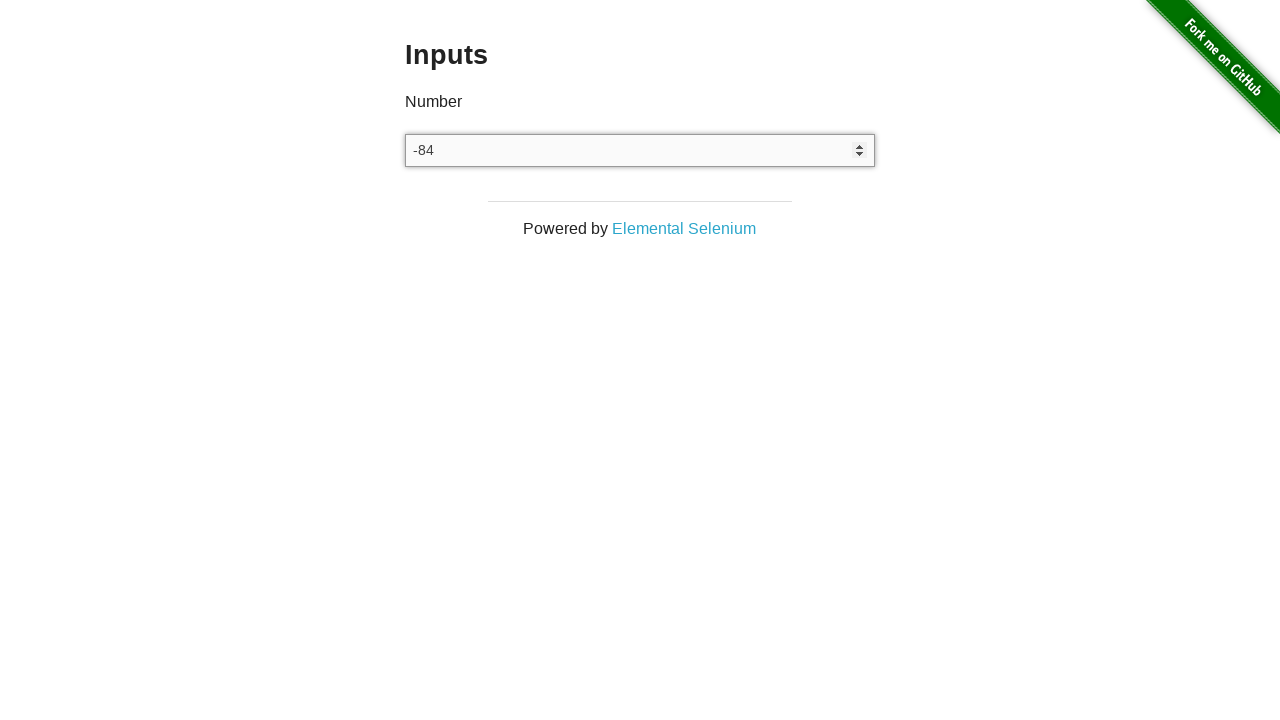

Pressed ArrowDown key (iteration 85/100) to decrement value on input
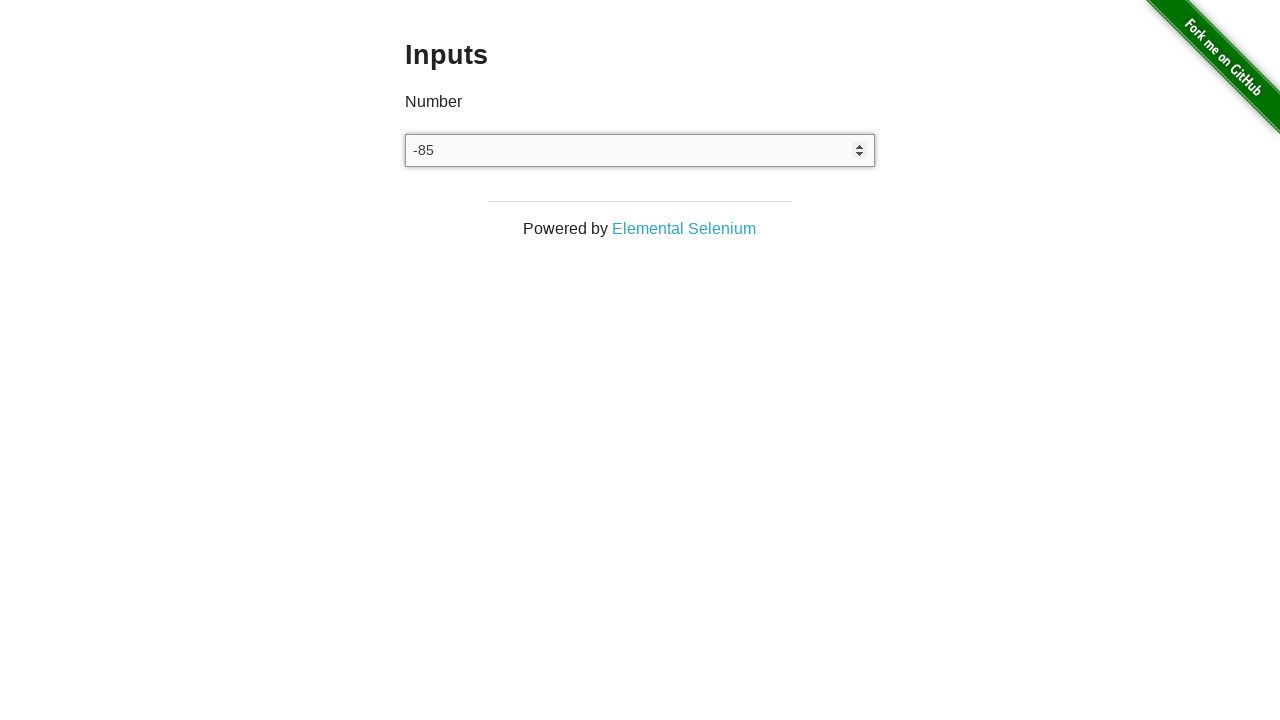

Pressed ArrowDown key (iteration 86/100) to decrement value on input
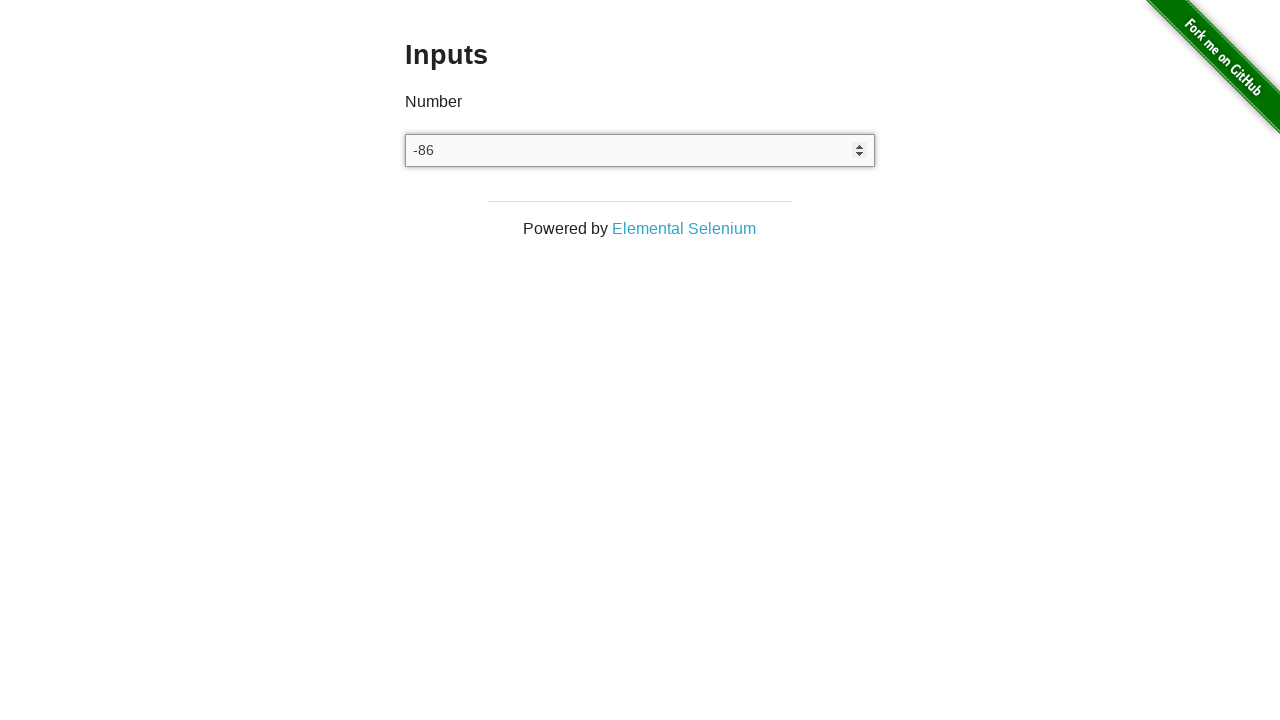

Pressed ArrowDown key (iteration 87/100) to decrement value on input
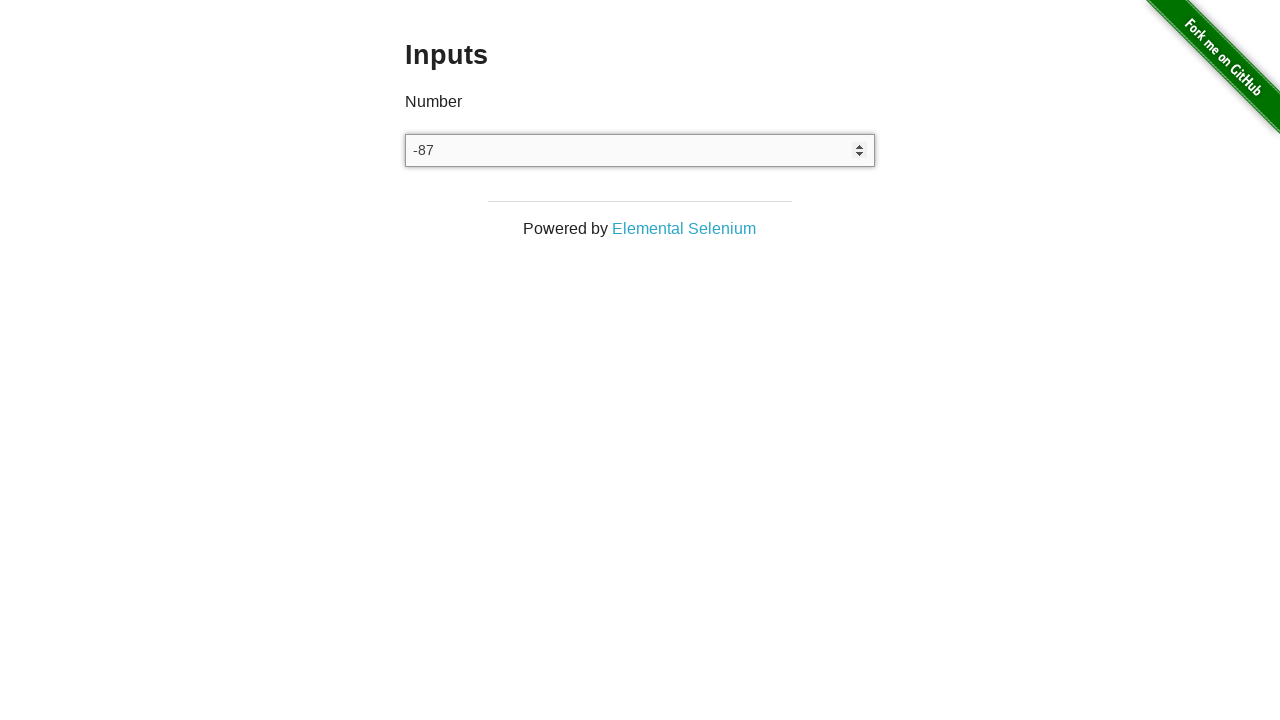

Pressed ArrowDown key (iteration 88/100) to decrement value on input
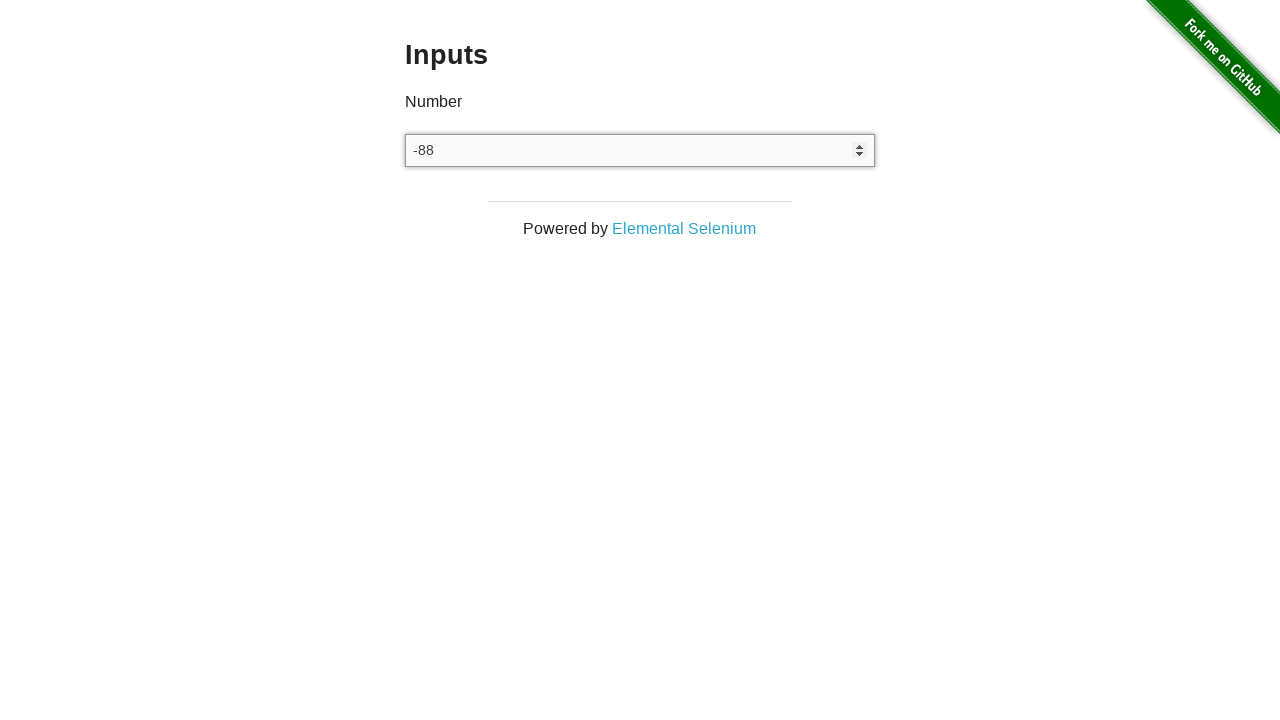

Pressed ArrowDown key (iteration 89/100) to decrement value on input
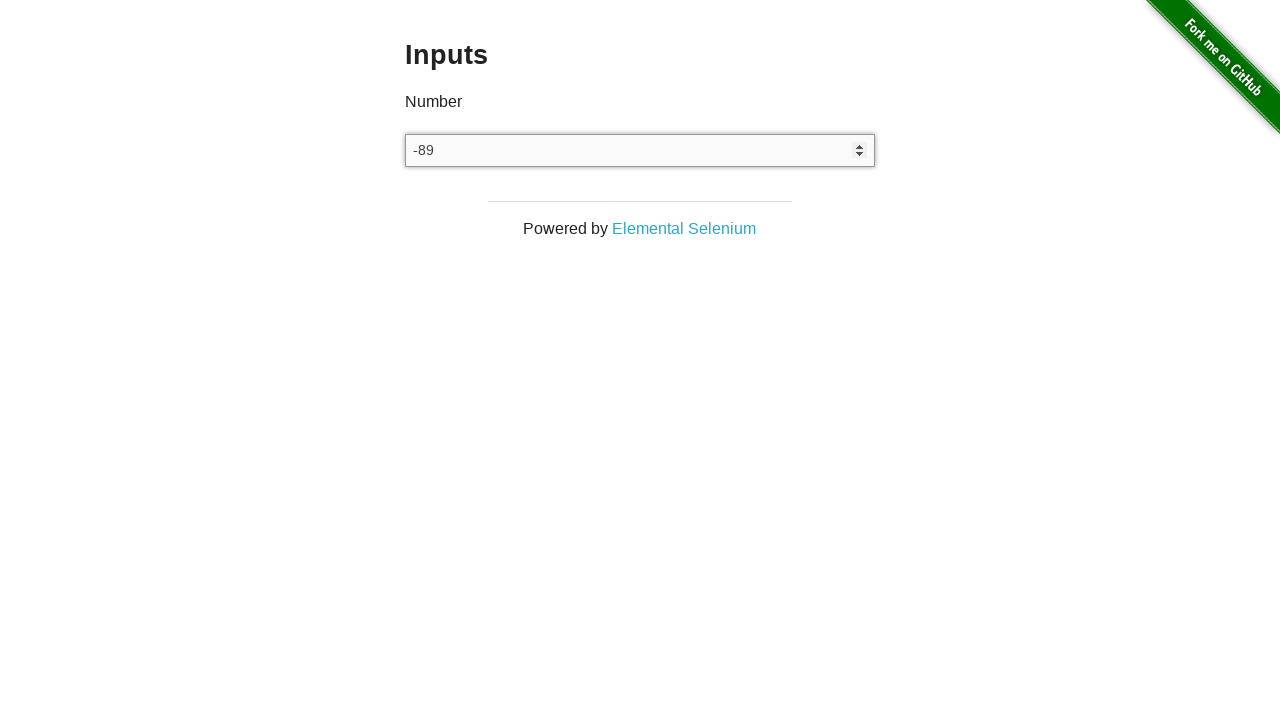

Pressed ArrowDown key (iteration 90/100) to decrement value on input
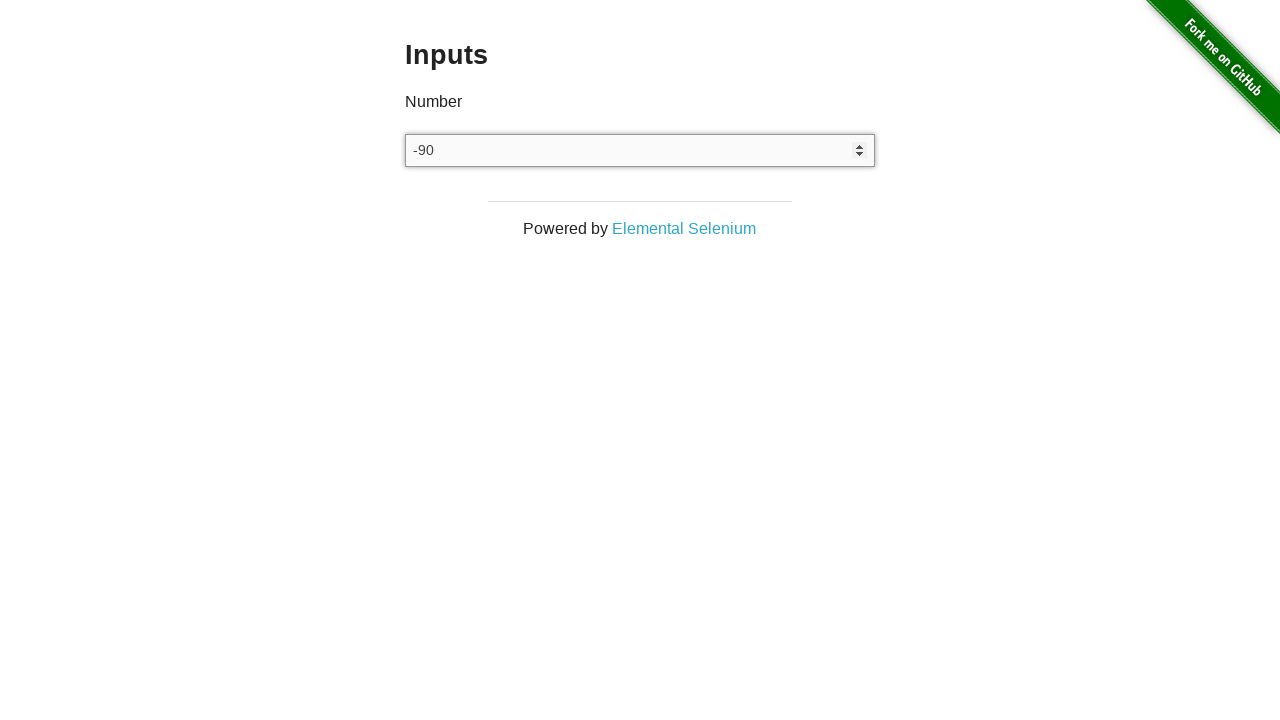

Pressed ArrowDown key (iteration 91/100) to decrement value on input
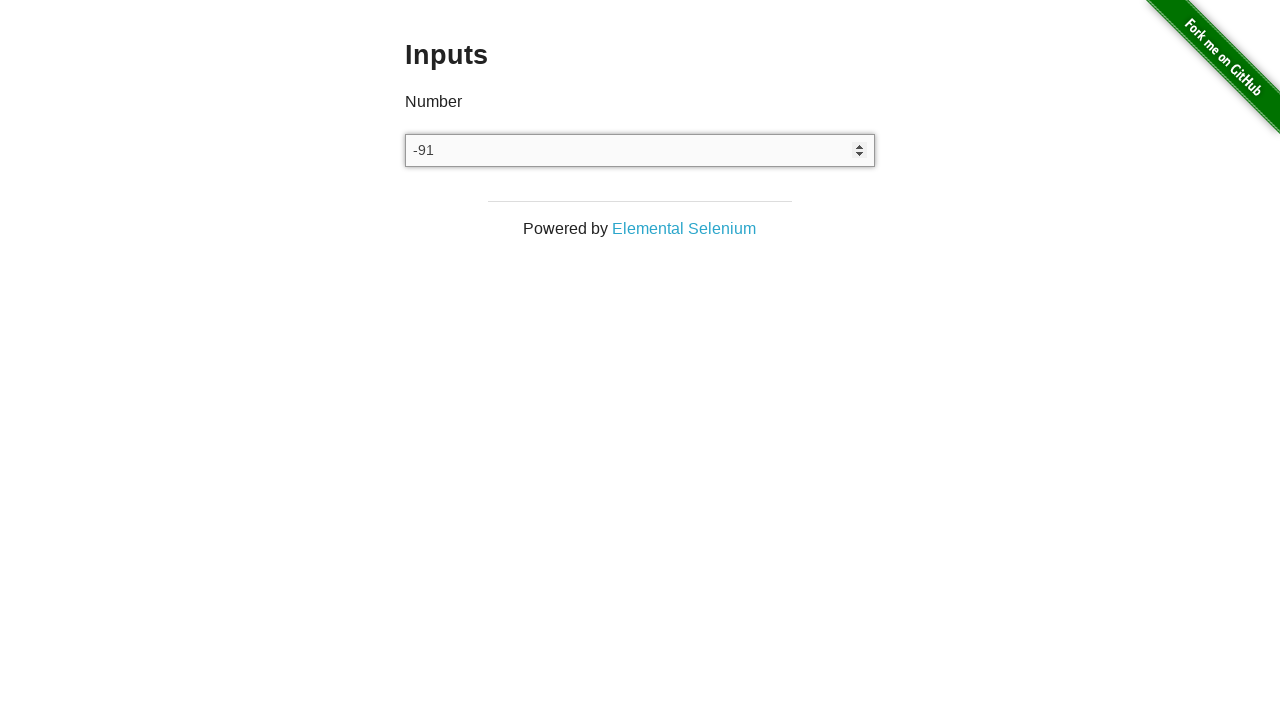

Pressed ArrowDown key (iteration 92/100) to decrement value on input
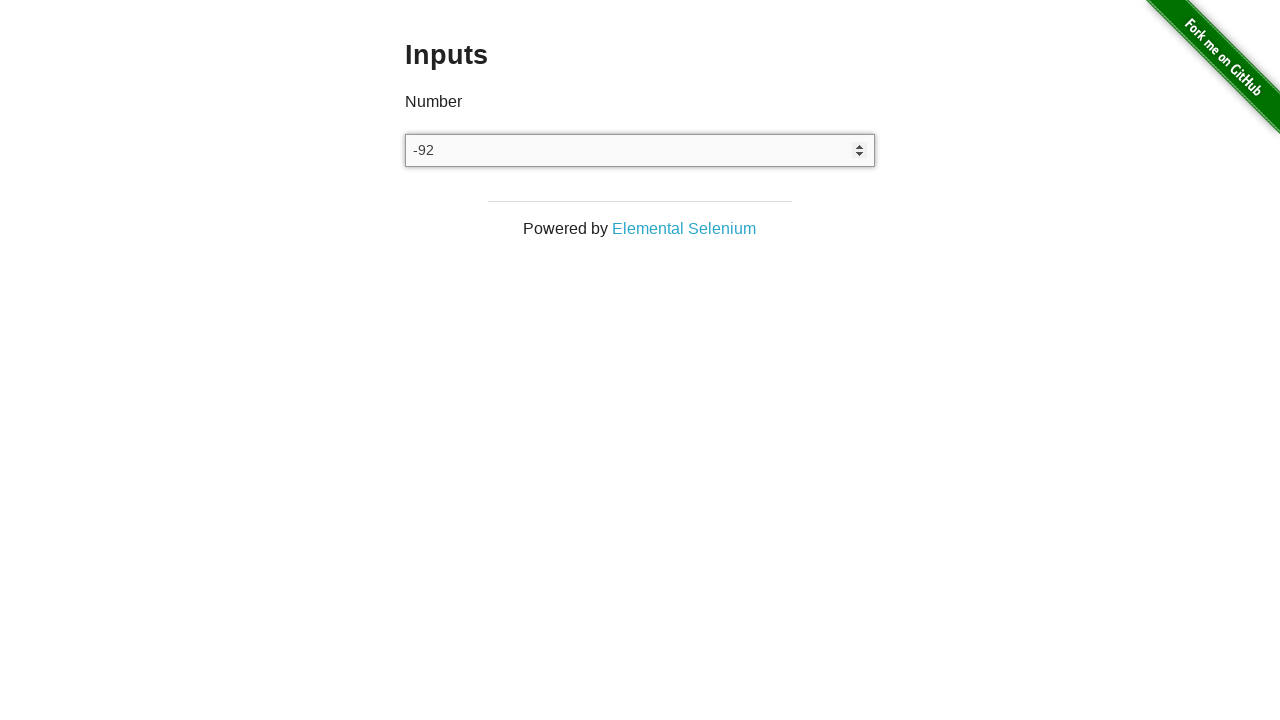

Pressed ArrowDown key (iteration 93/100) to decrement value on input
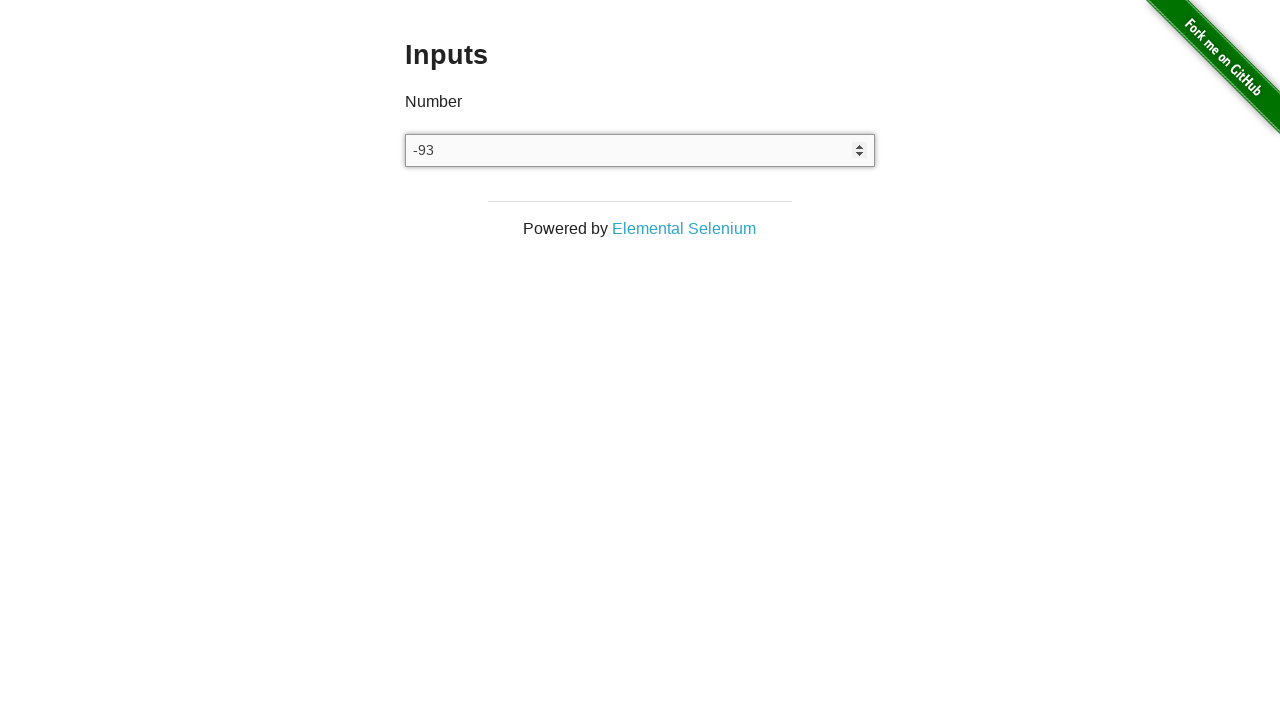

Pressed ArrowDown key (iteration 94/100) to decrement value on input
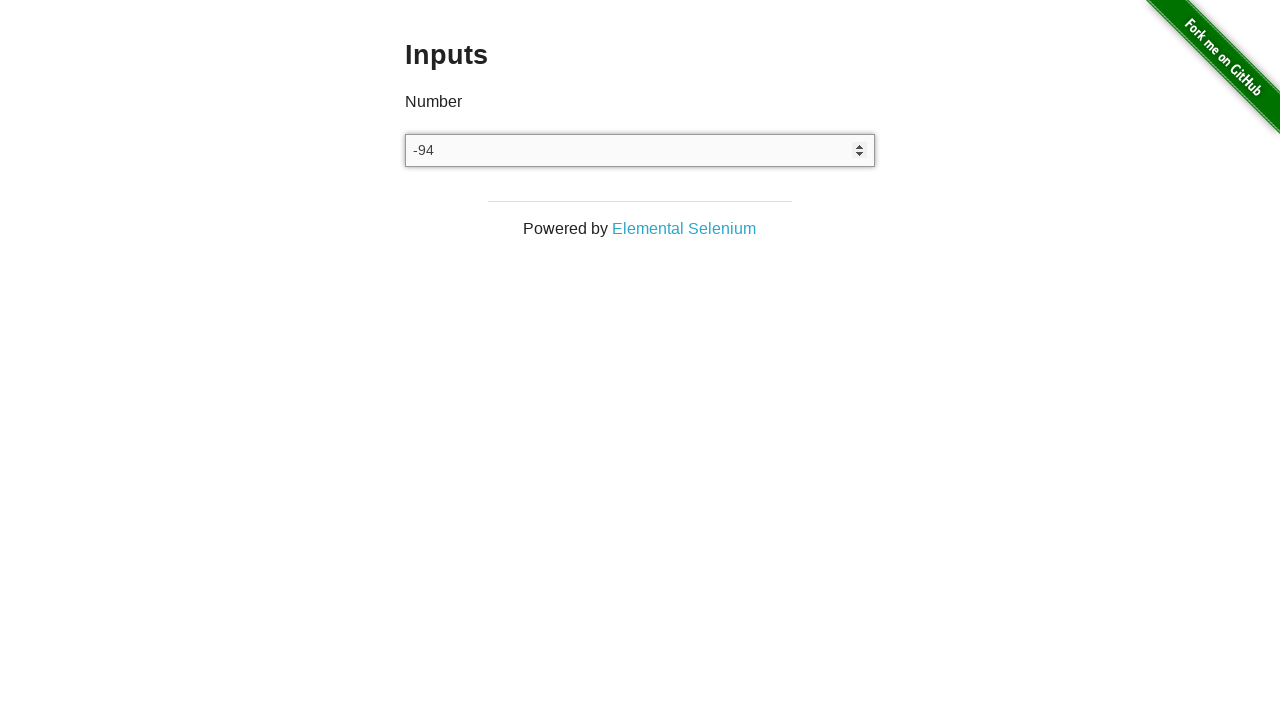

Pressed ArrowDown key (iteration 95/100) to decrement value on input
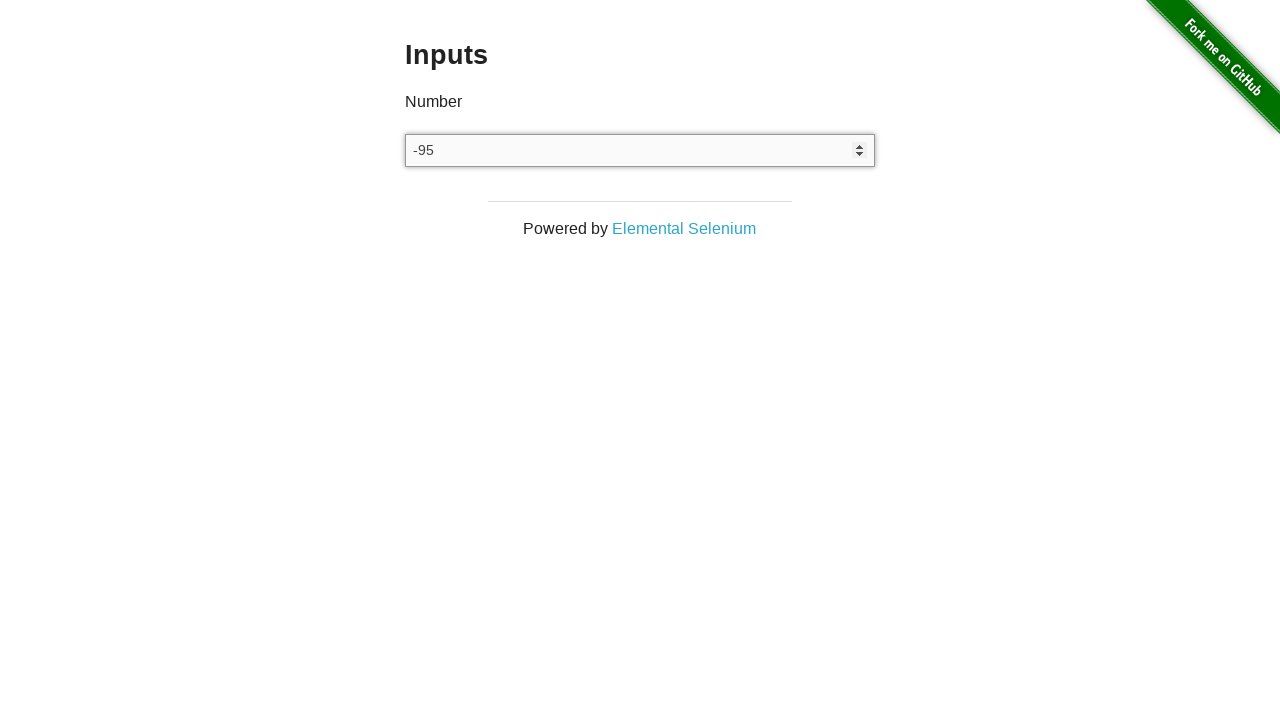

Pressed ArrowDown key (iteration 96/100) to decrement value on input
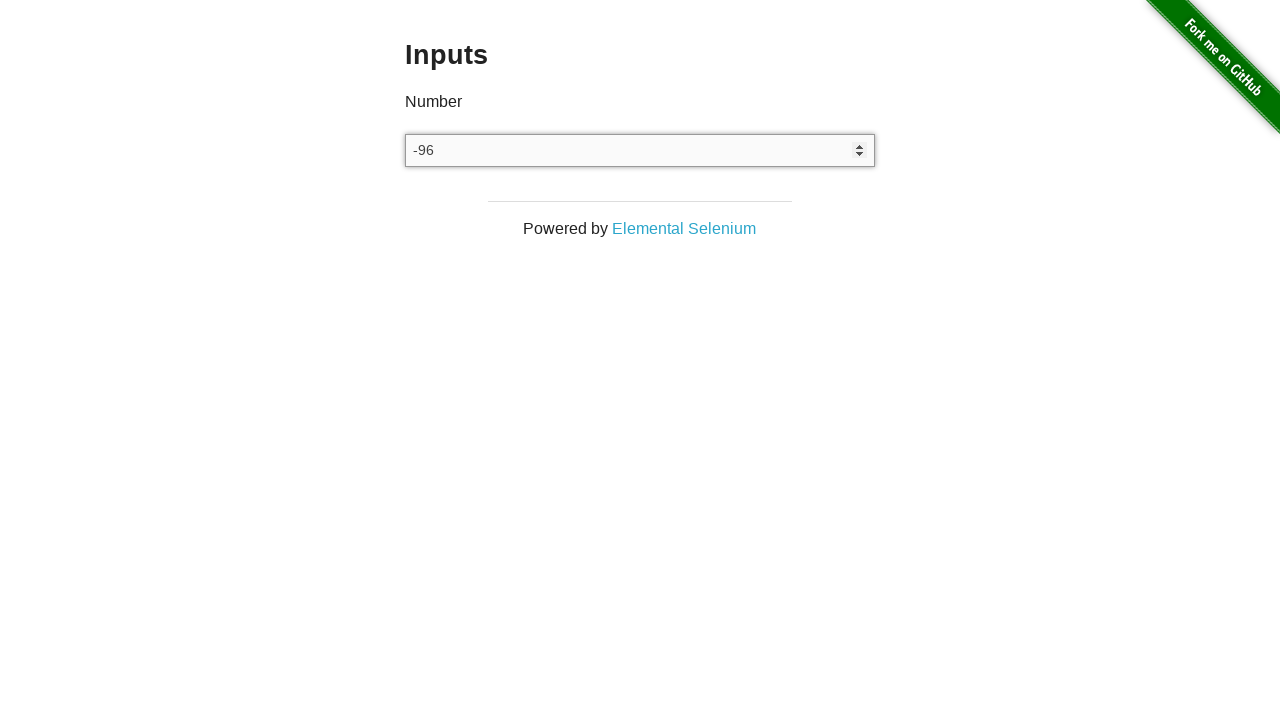

Pressed ArrowDown key (iteration 97/100) to decrement value on input
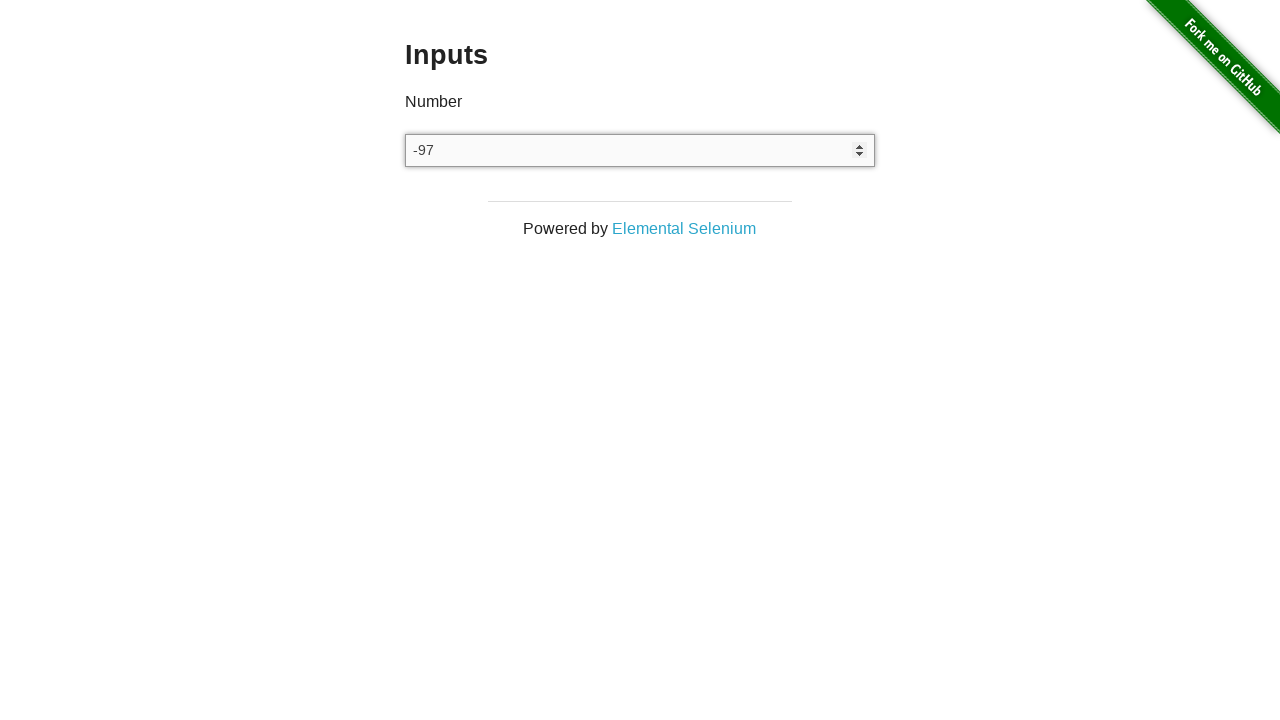

Pressed ArrowDown key (iteration 98/100) to decrement value on input
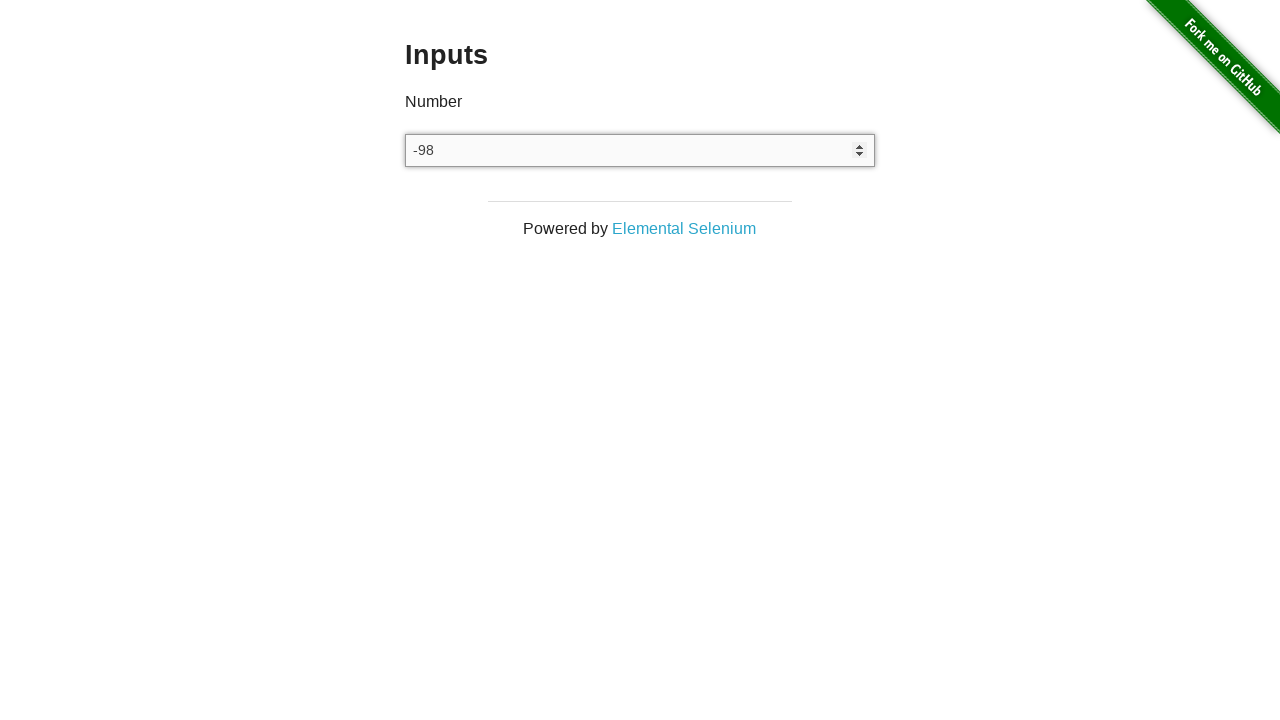

Pressed ArrowDown key (iteration 99/100) to decrement value on input
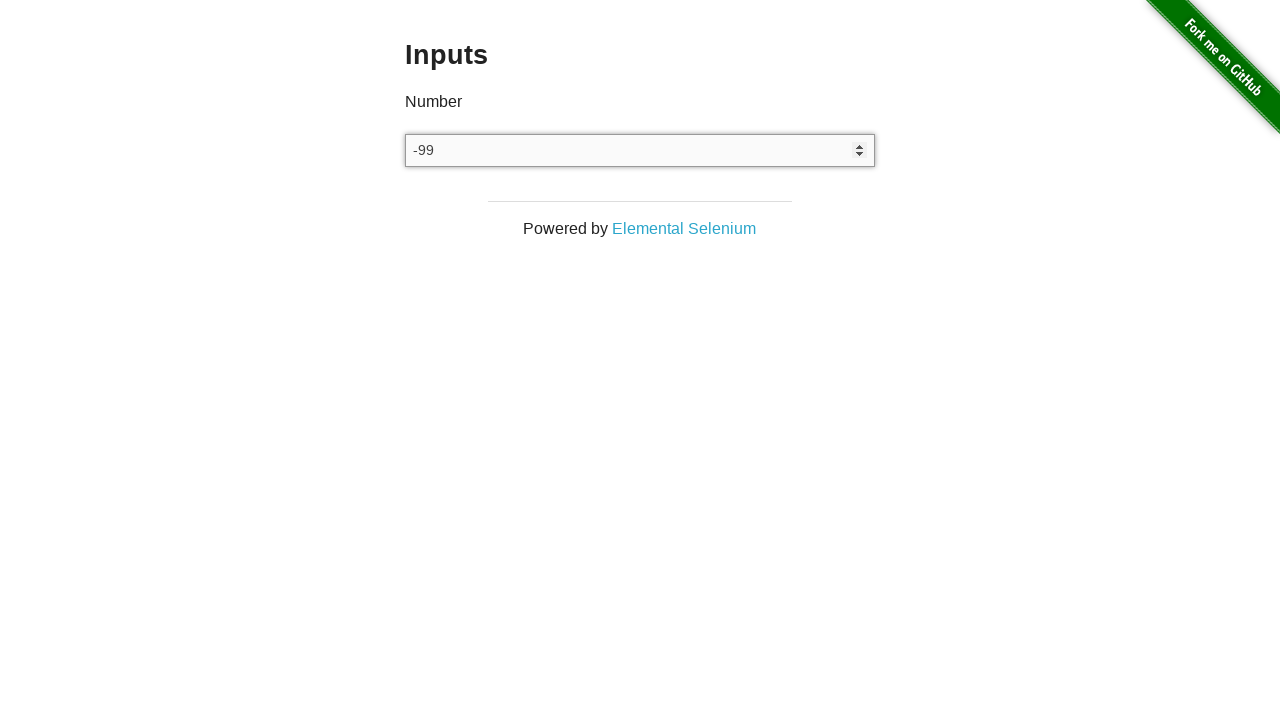

Pressed ArrowDown key (iteration 100/100) to decrement value on input
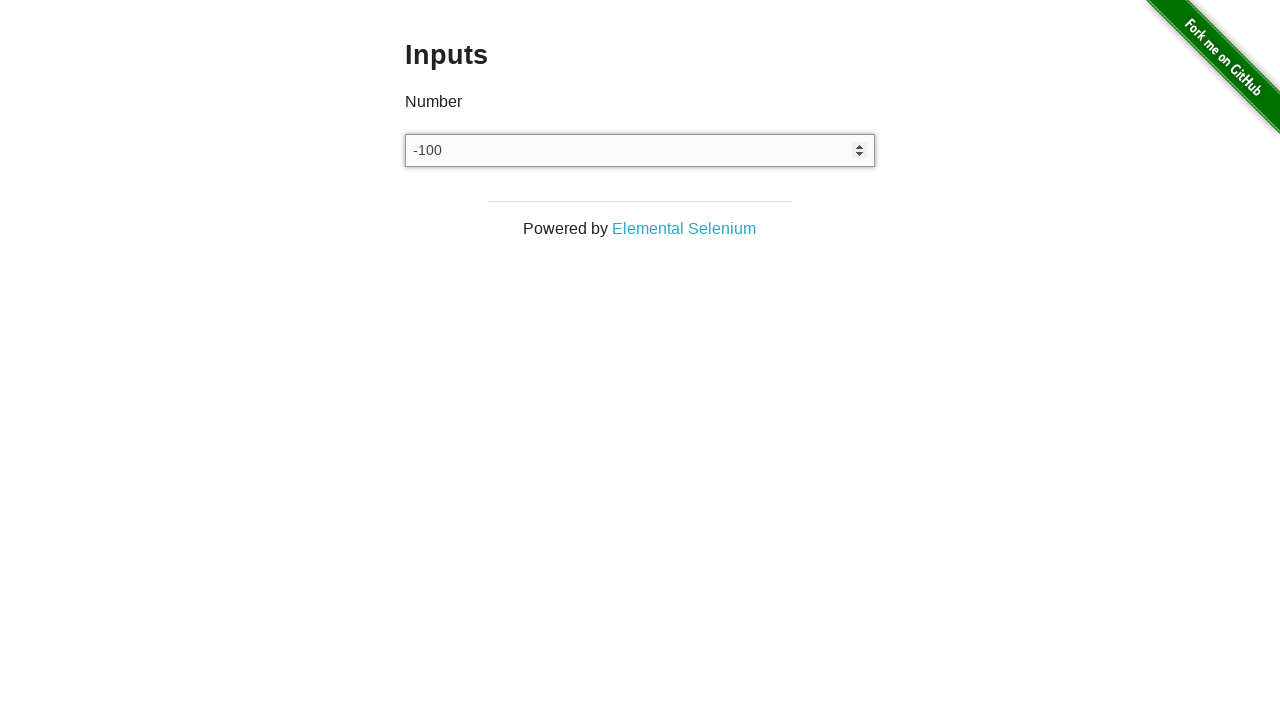

Verified input value is -100
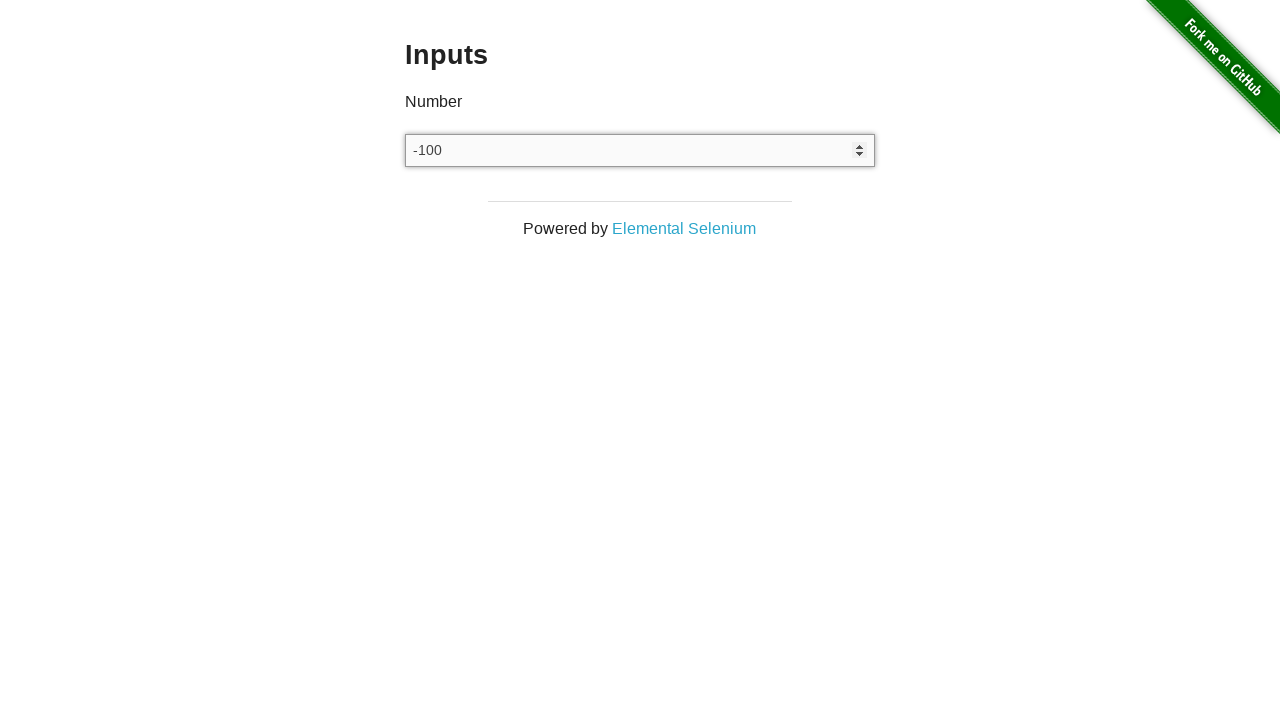

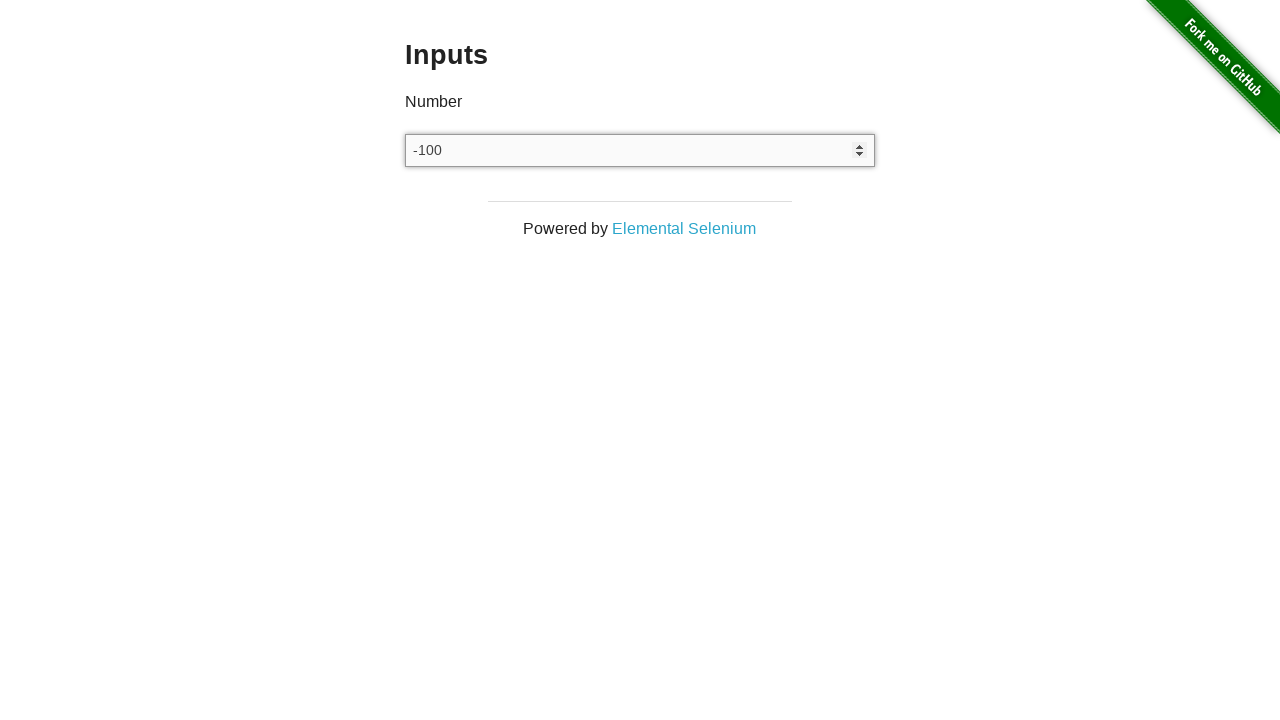